Plays a game by following arrow key instructions until winning

Starting URL: https://obstaclecourse.tricentis.com/Obstacles/82018

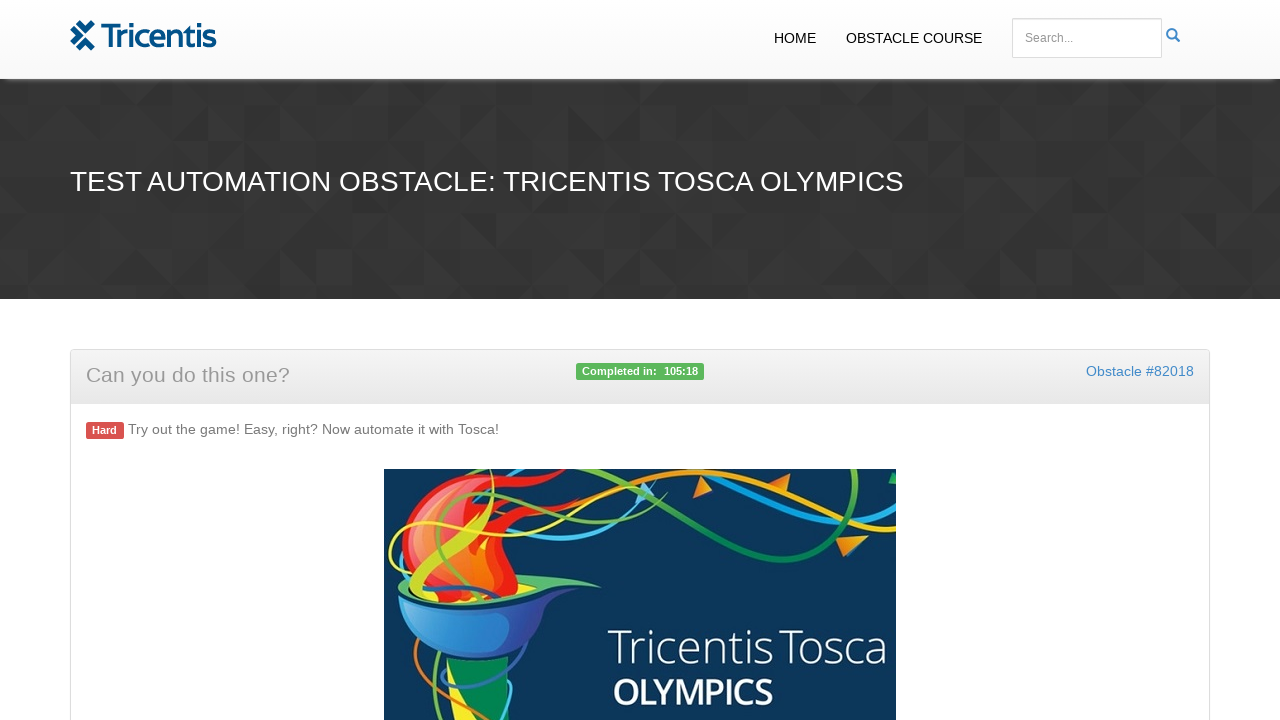

Clicked start button to begin the game at (640, 360) on #start
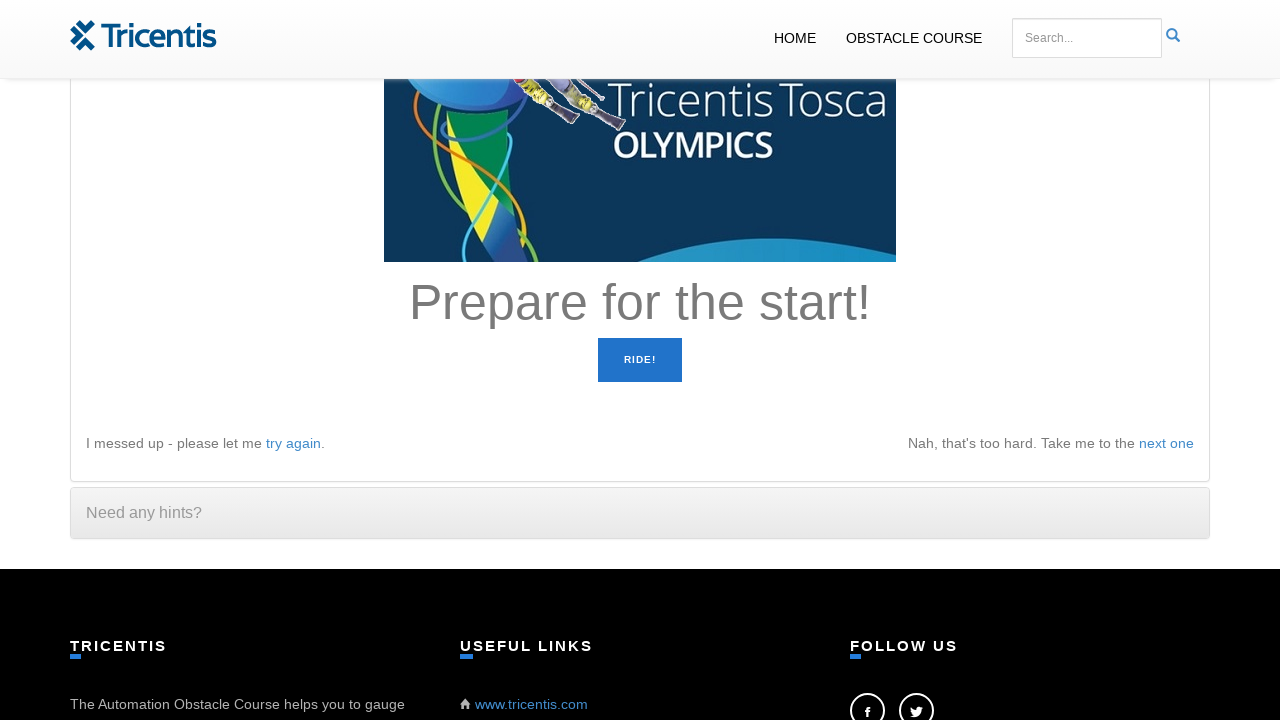

Retrieved instruction: 'Prepare for the start!'
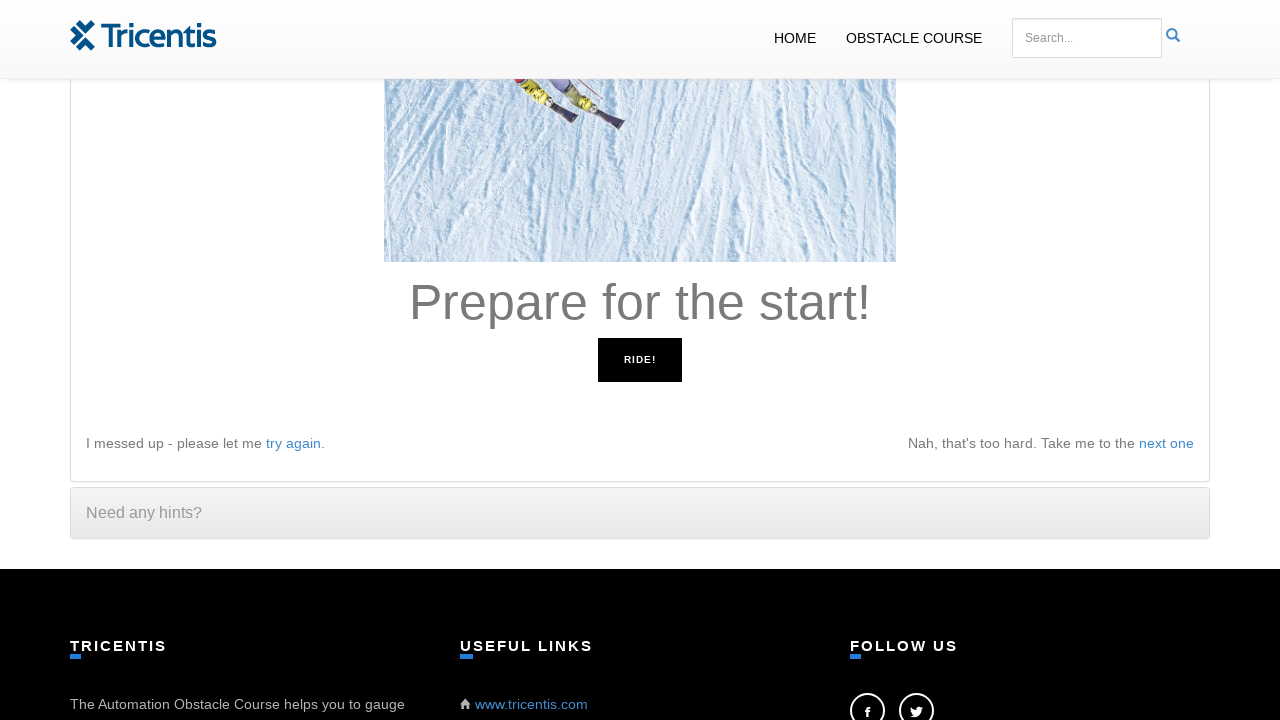

Retrieved instruction: 'Prepare for the start!'
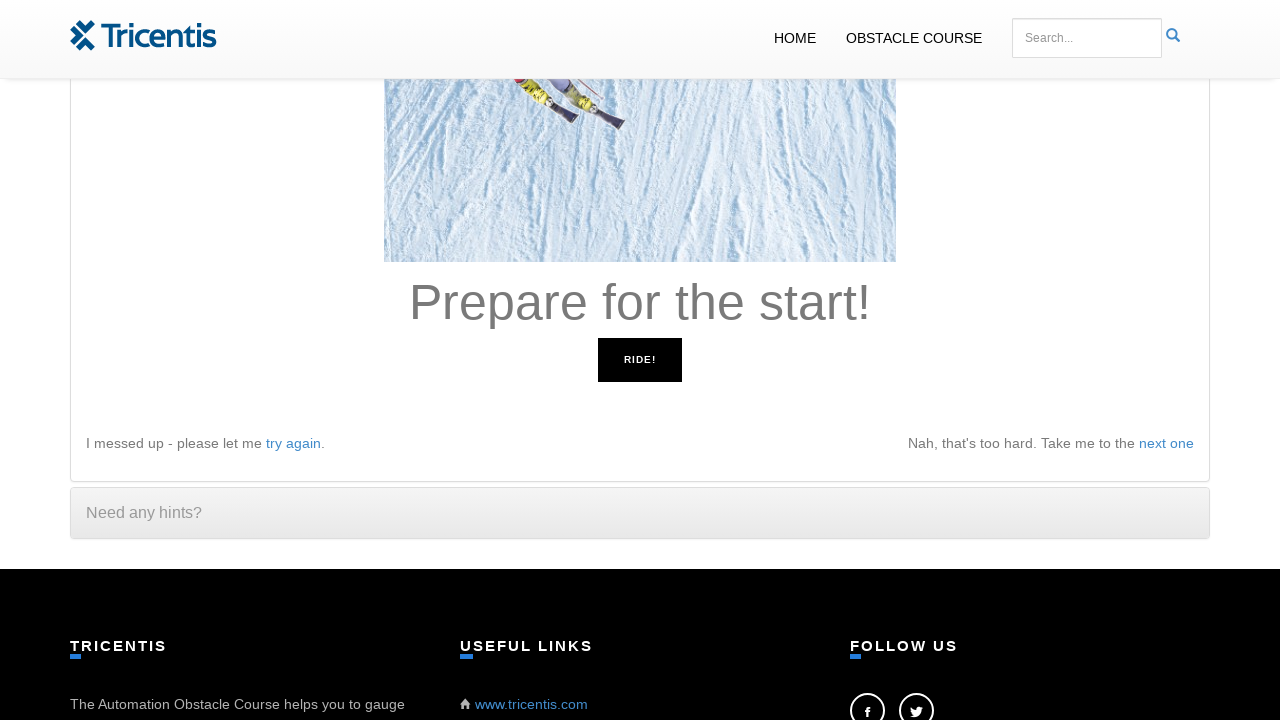

Retrieved instruction: 'Prepare for the start!'
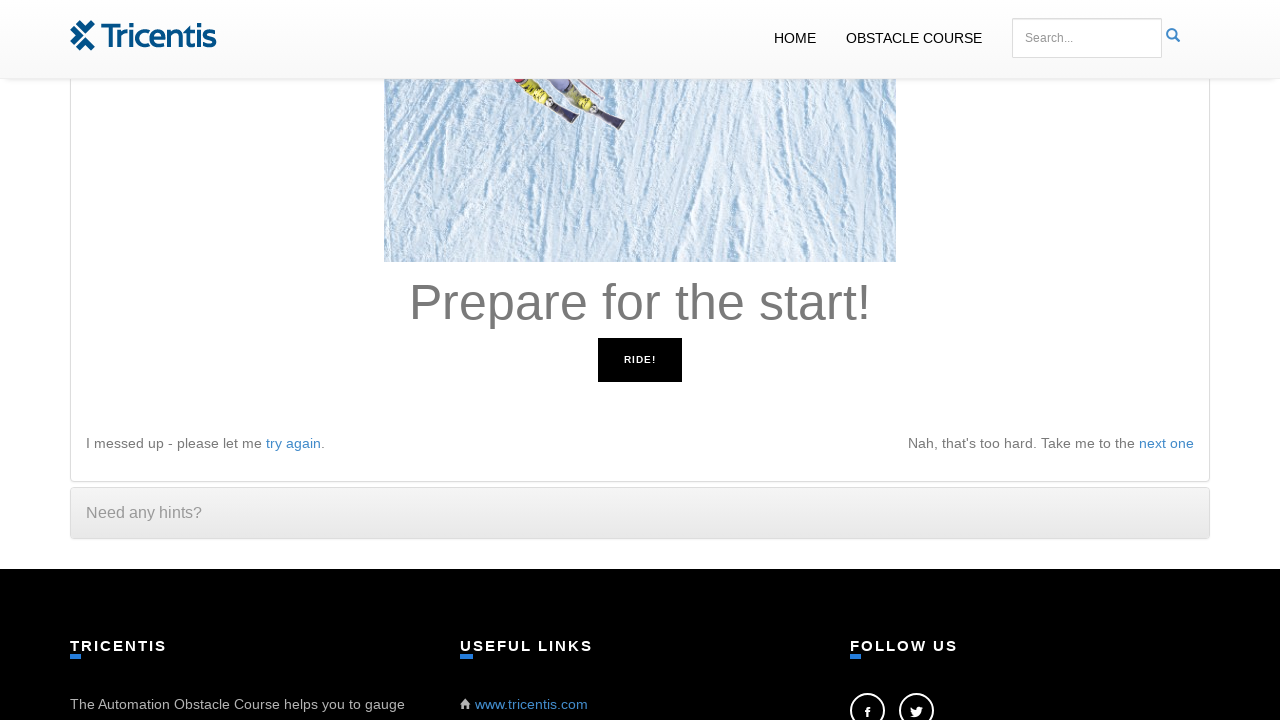

Retrieved instruction: 'Prepare for the start!'
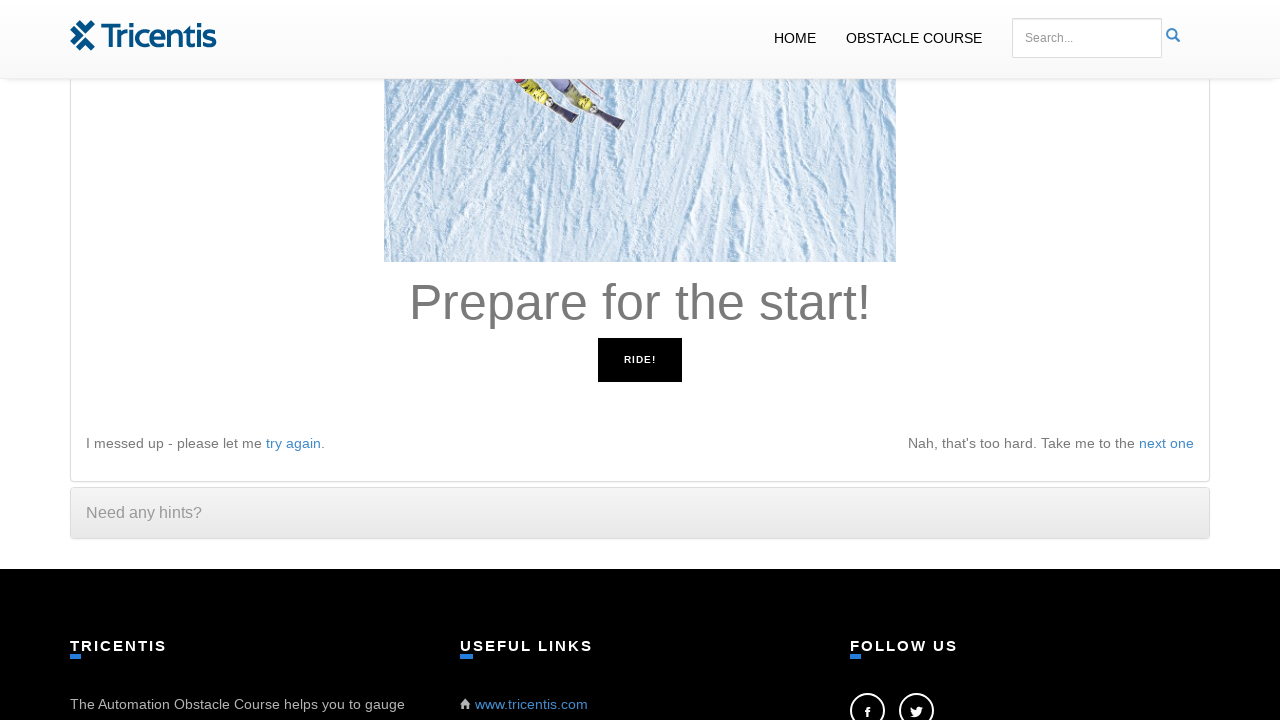

Retrieved instruction: 'Prepare for the start!'
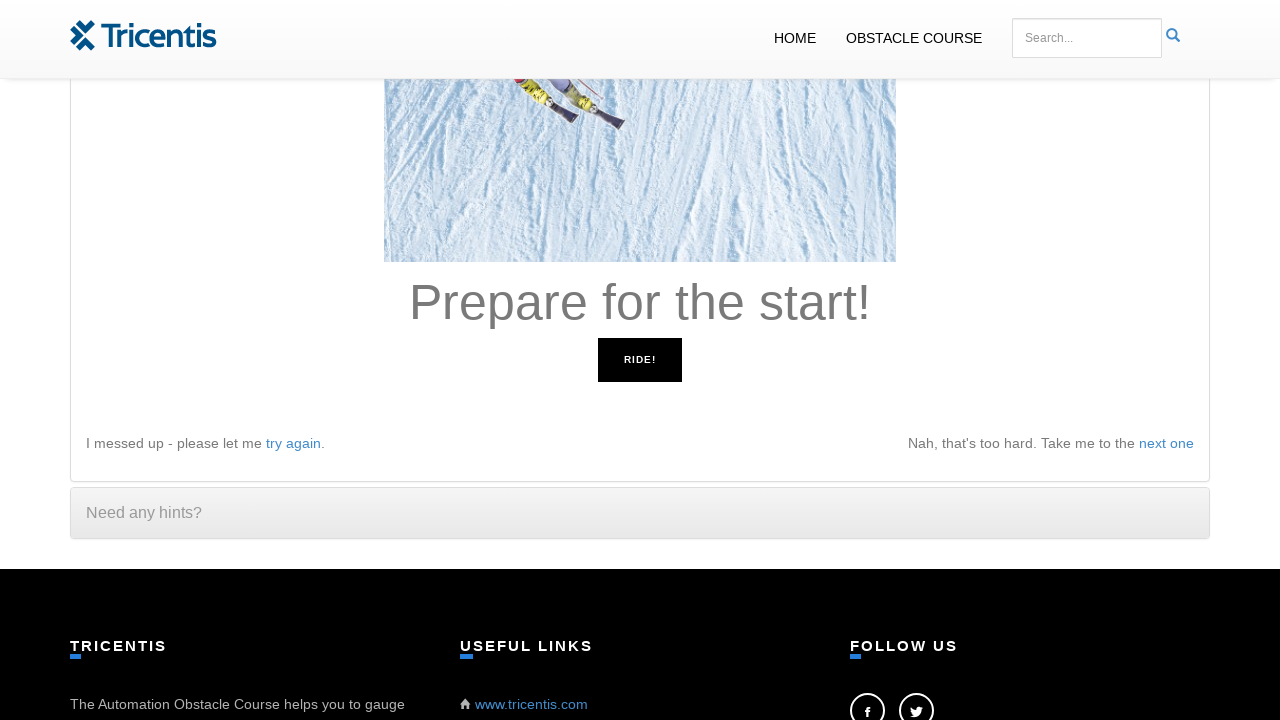

Retrieved instruction: 'Go left!'
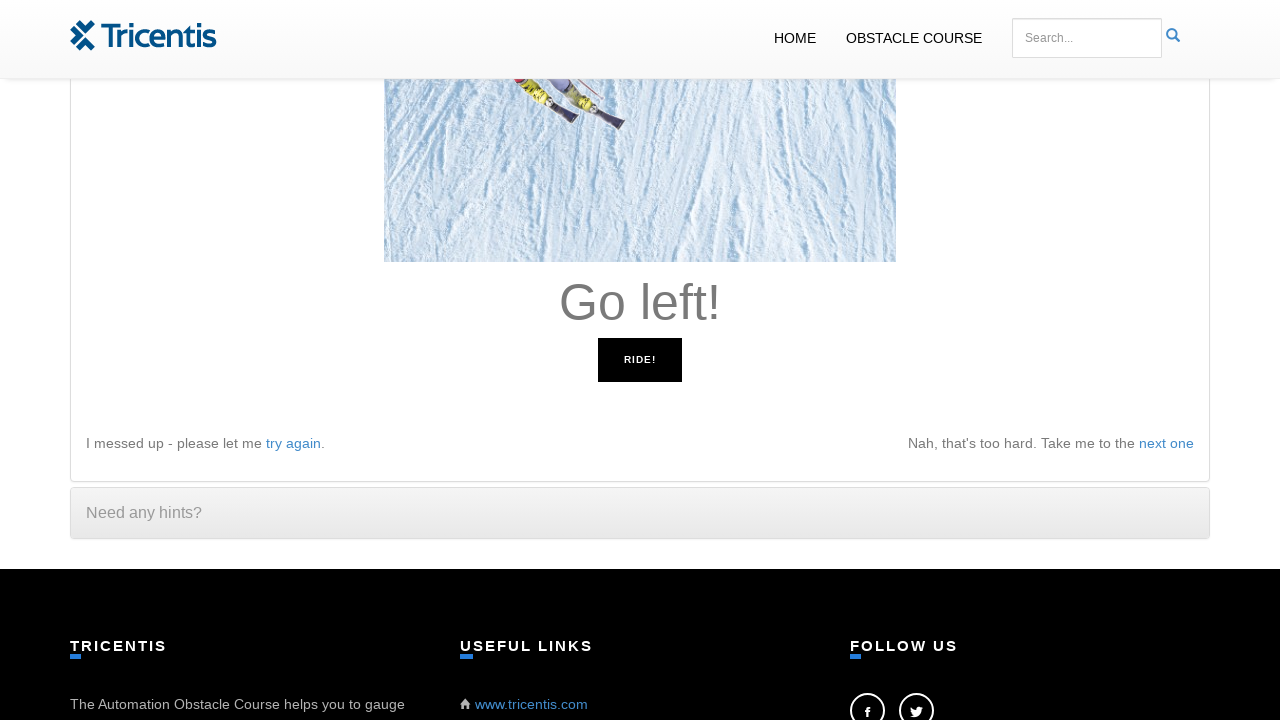

Pressed ArrowLeft key to move left
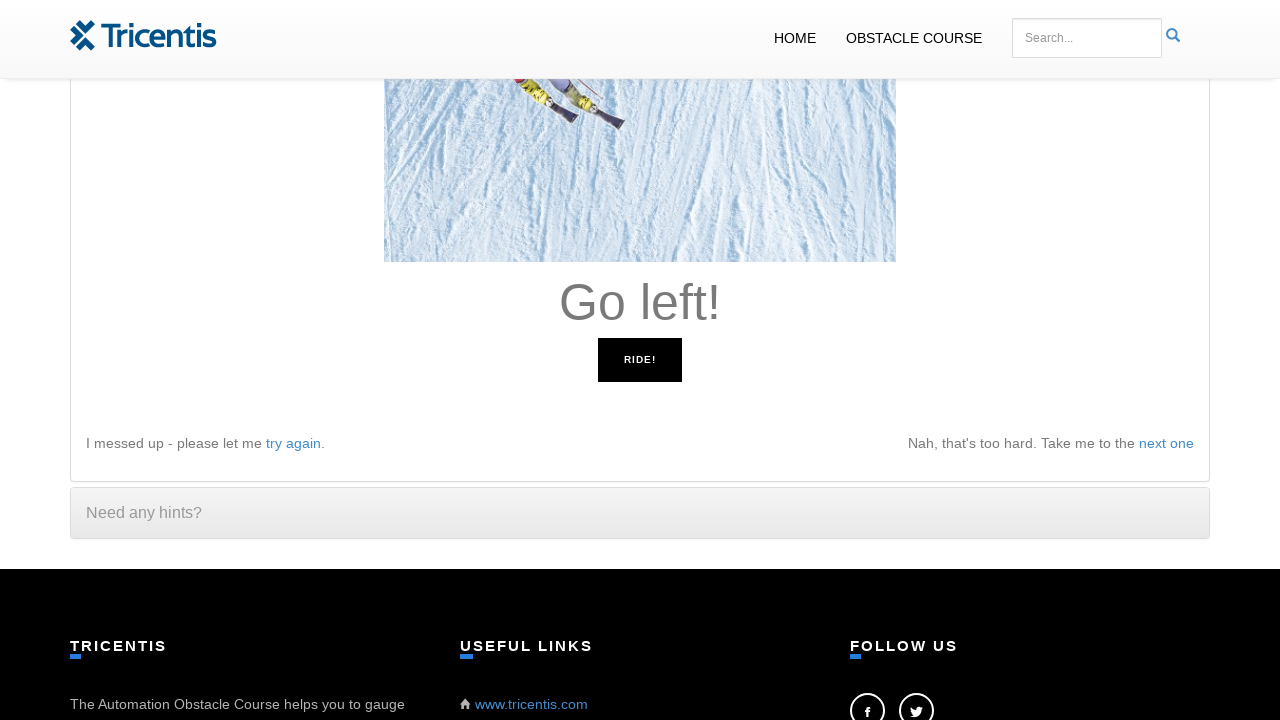

Retrieved instruction: 'Go left!'
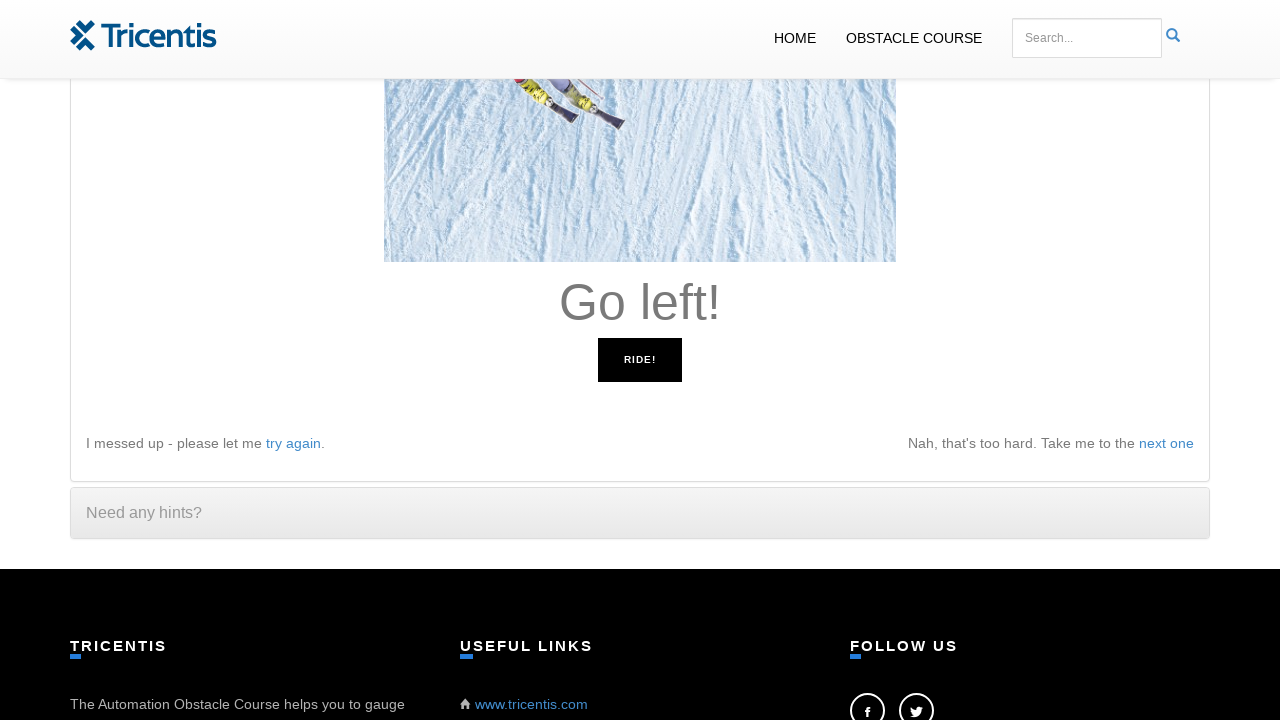

Pressed ArrowLeft key to move left
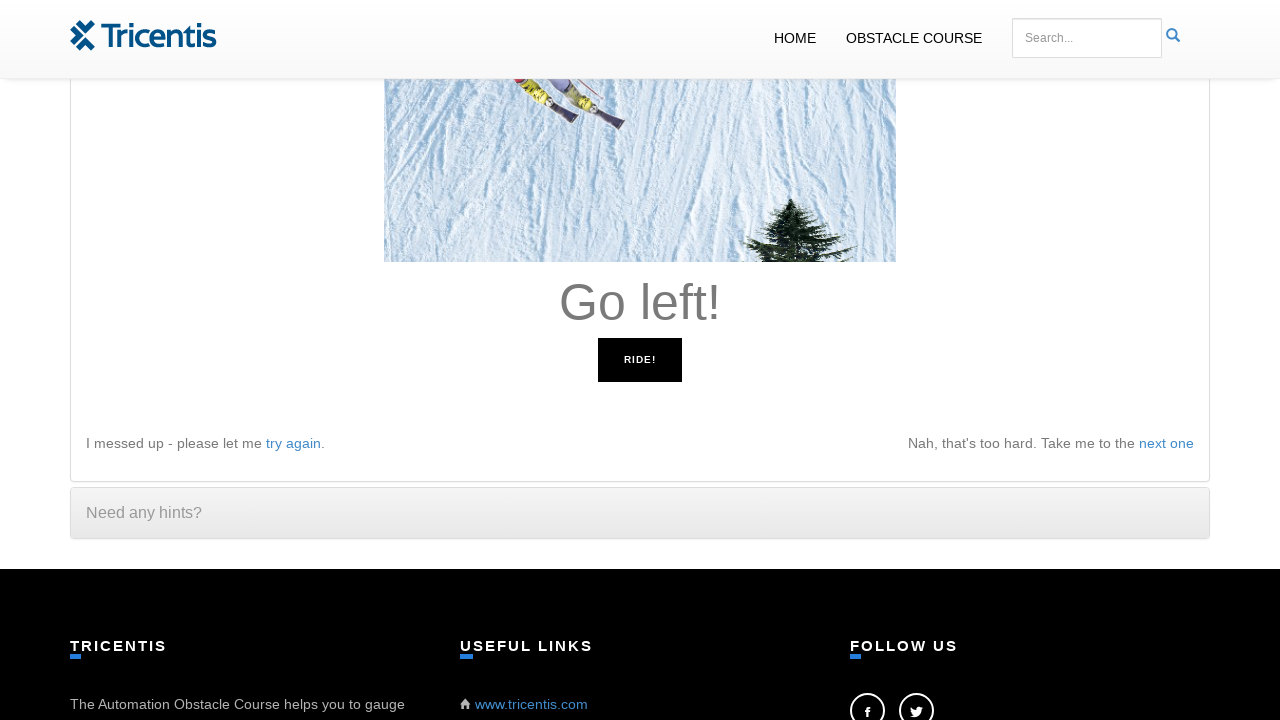

Retrieved instruction: 'Go left!'
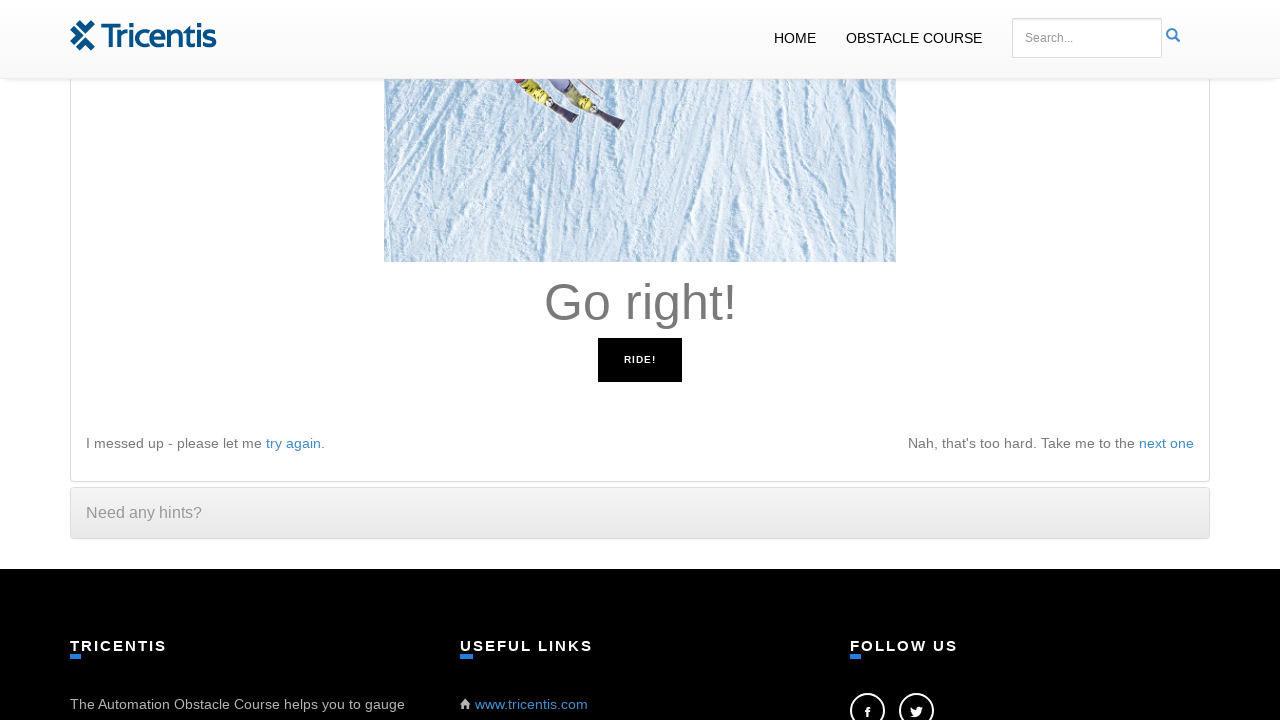

Pressed ArrowLeft key to move left
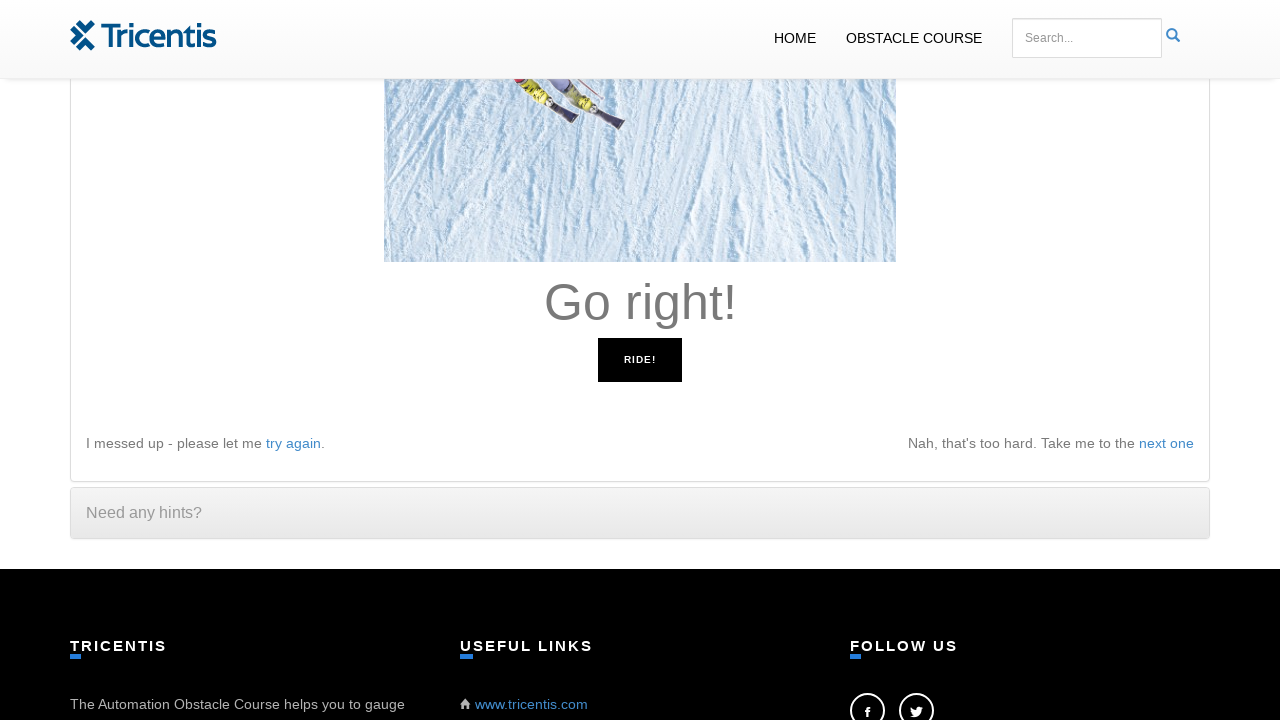

Retrieved instruction: 'Go right!'
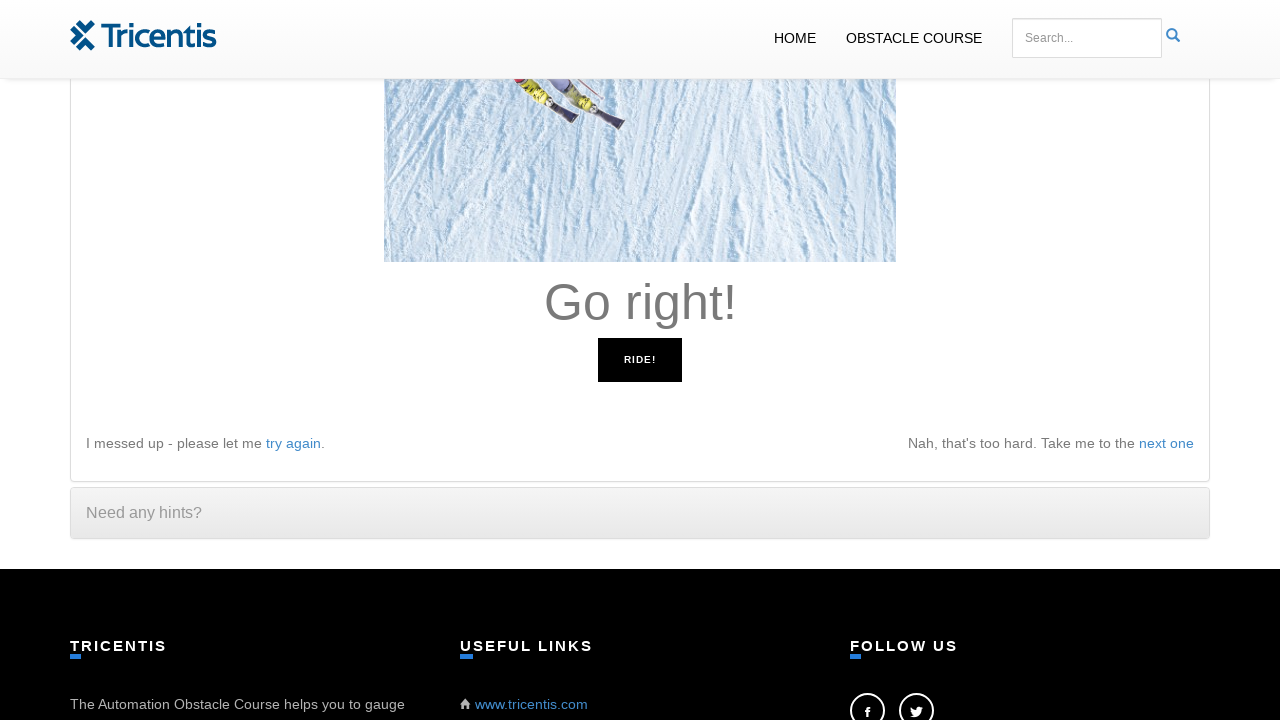

Pressed ArrowRight key to move right
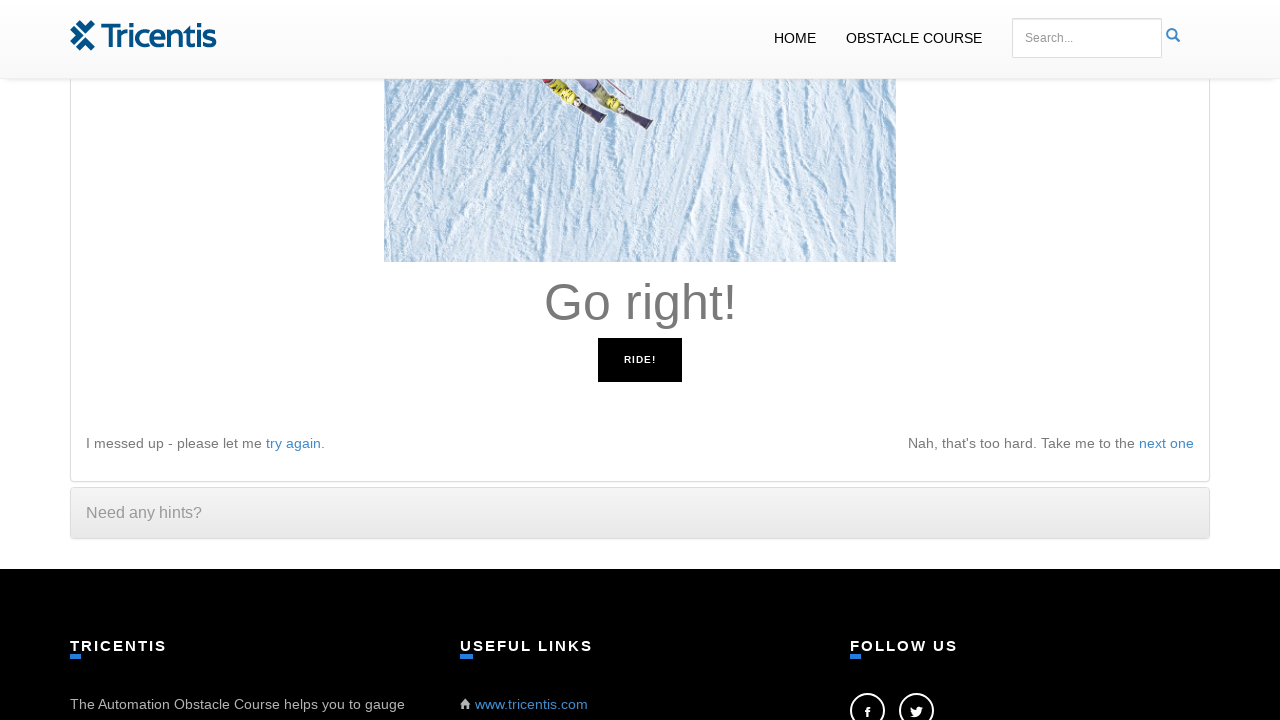

Retrieved instruction: 'Go right!'
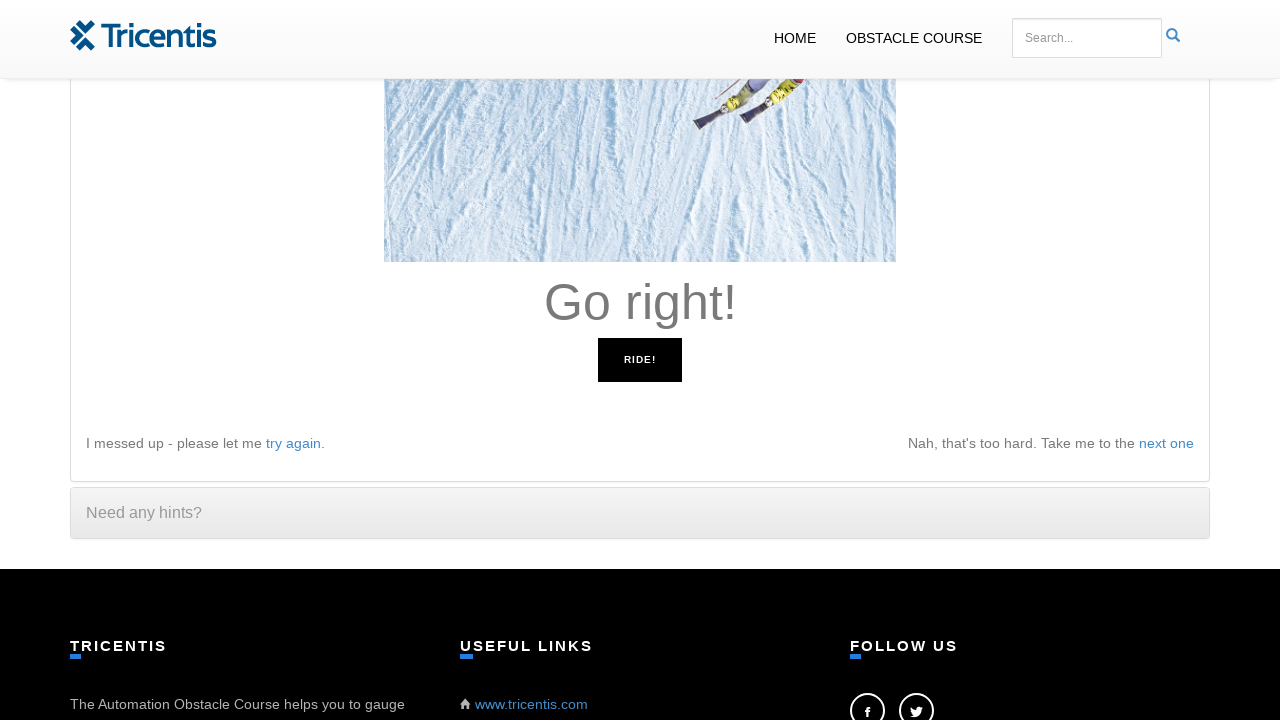

Pressed ArrowRight key to move right
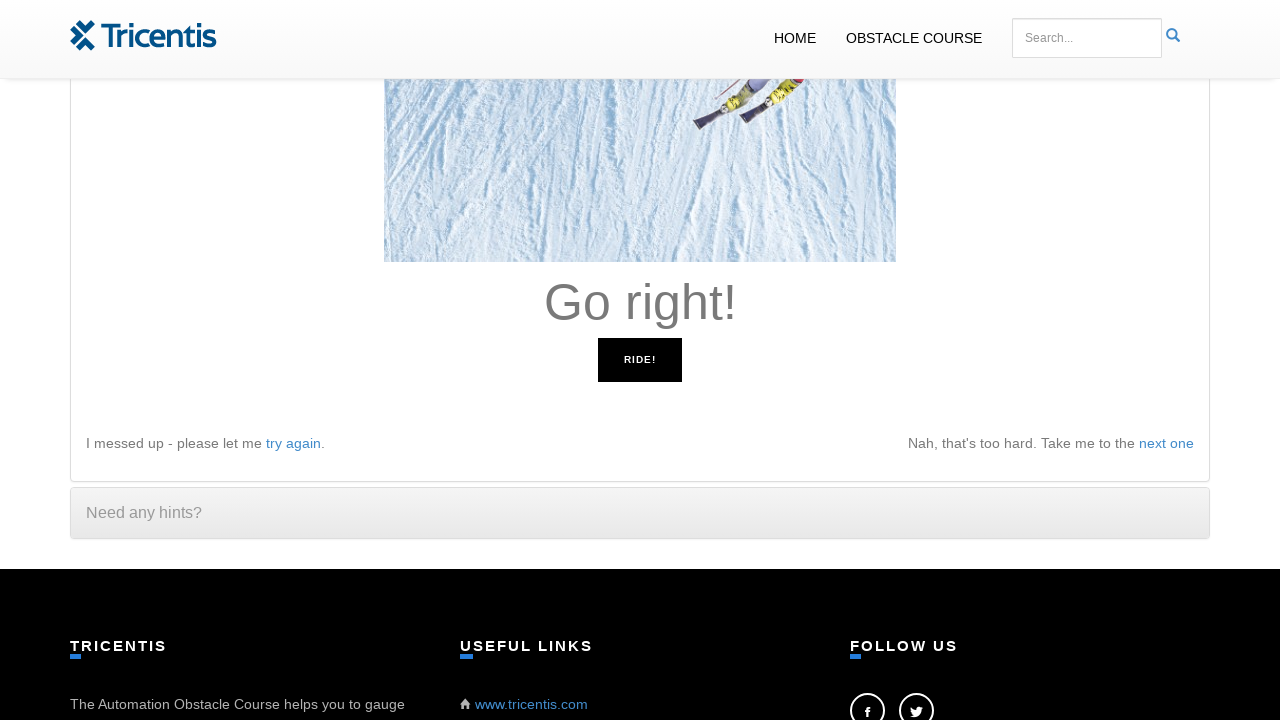

Retrieved instruction: 'Go right!'
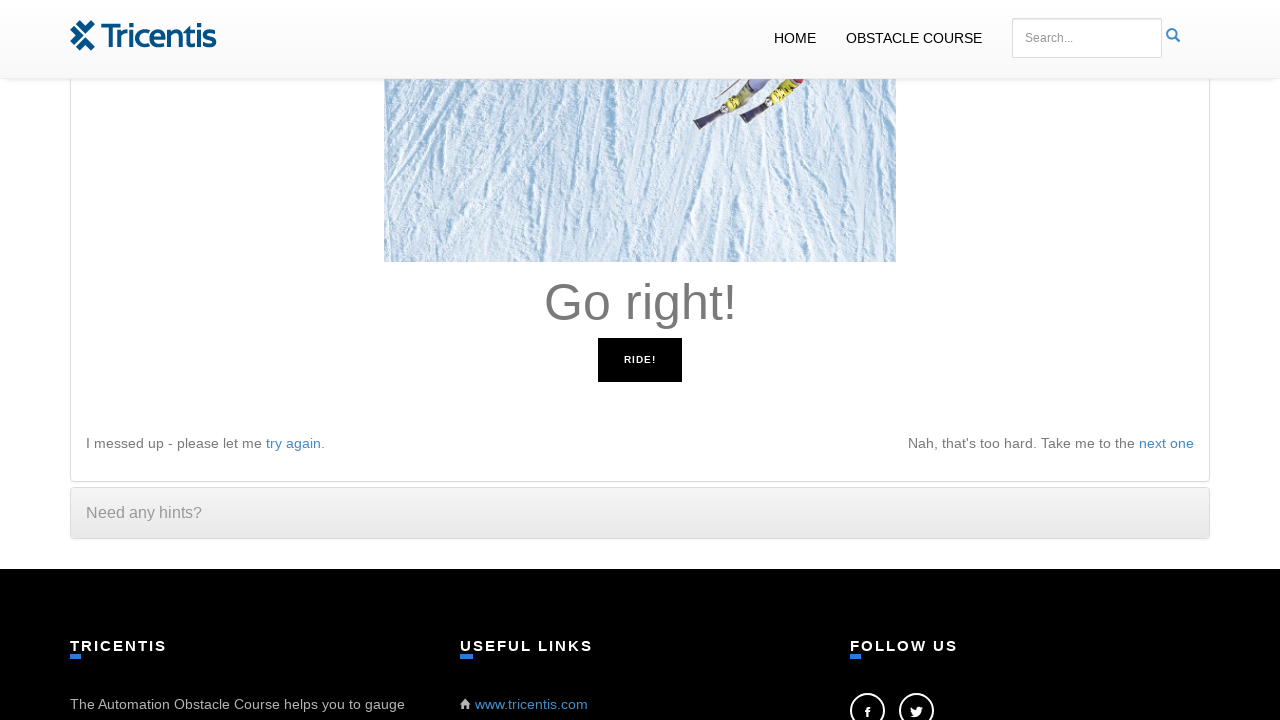

Pressed ArrowRight key to move right
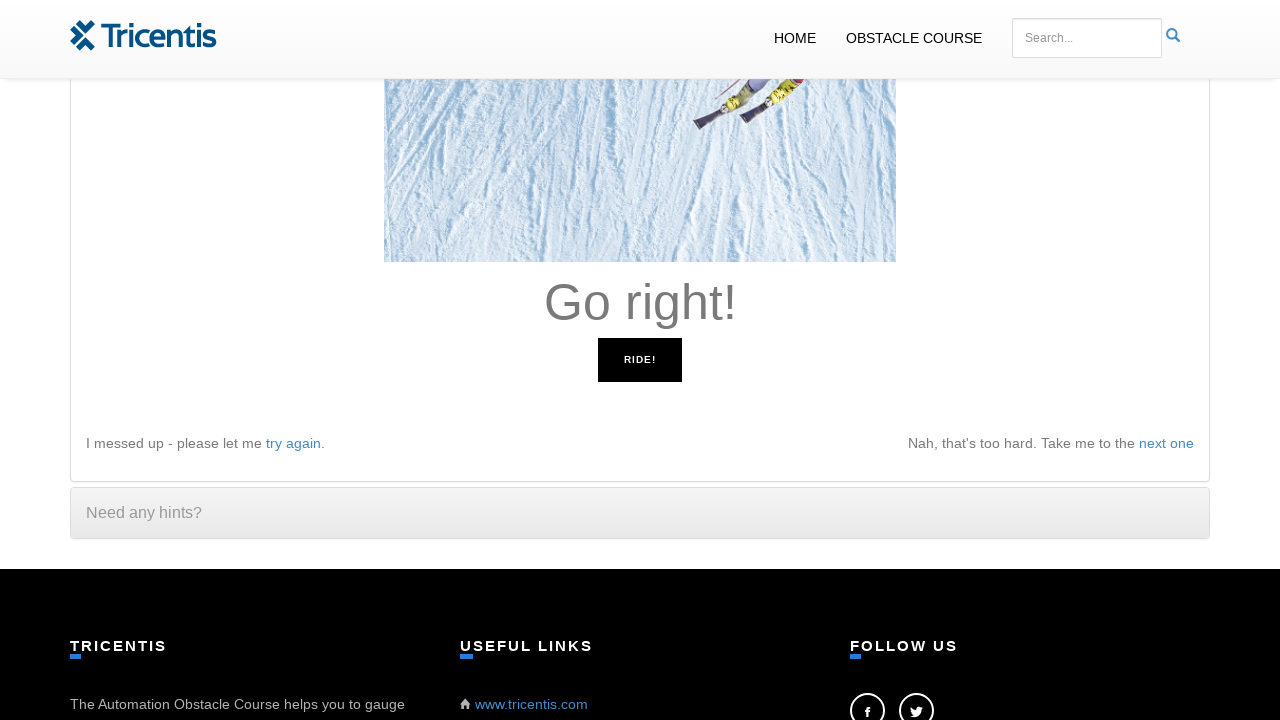

Retrieved instruction: 'Go right!'
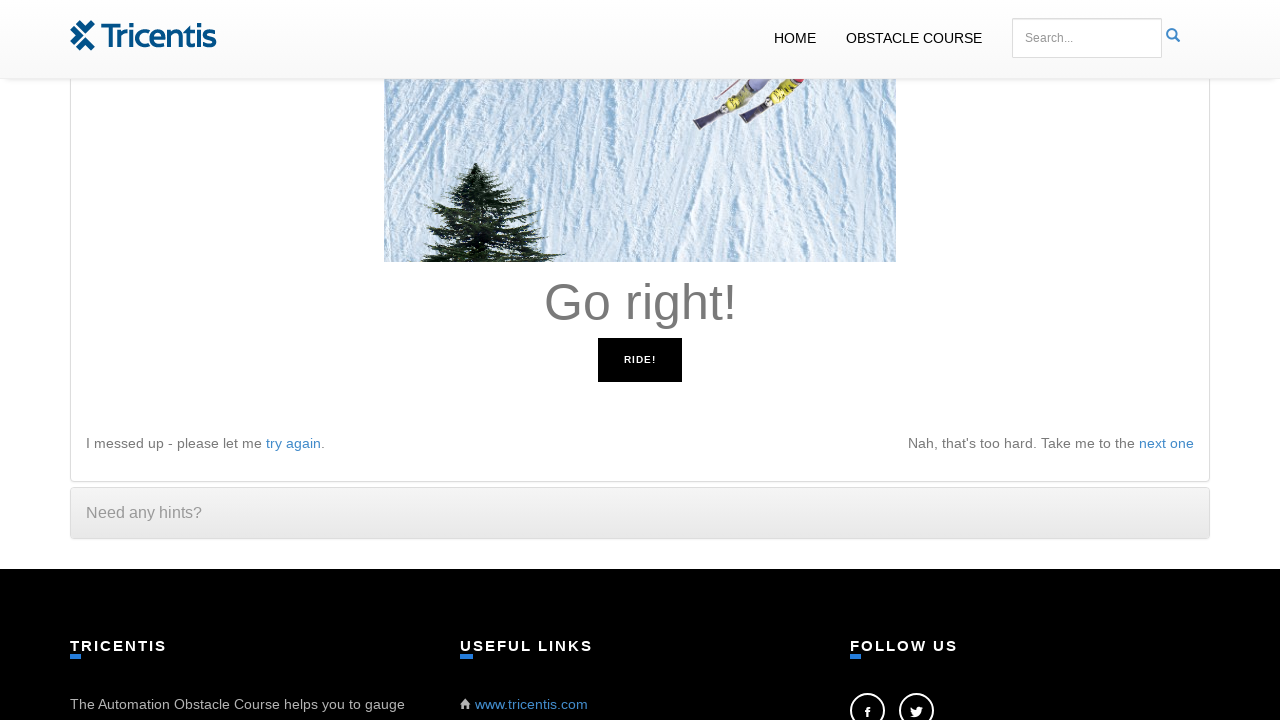

Pressed ArrowRight key to move right
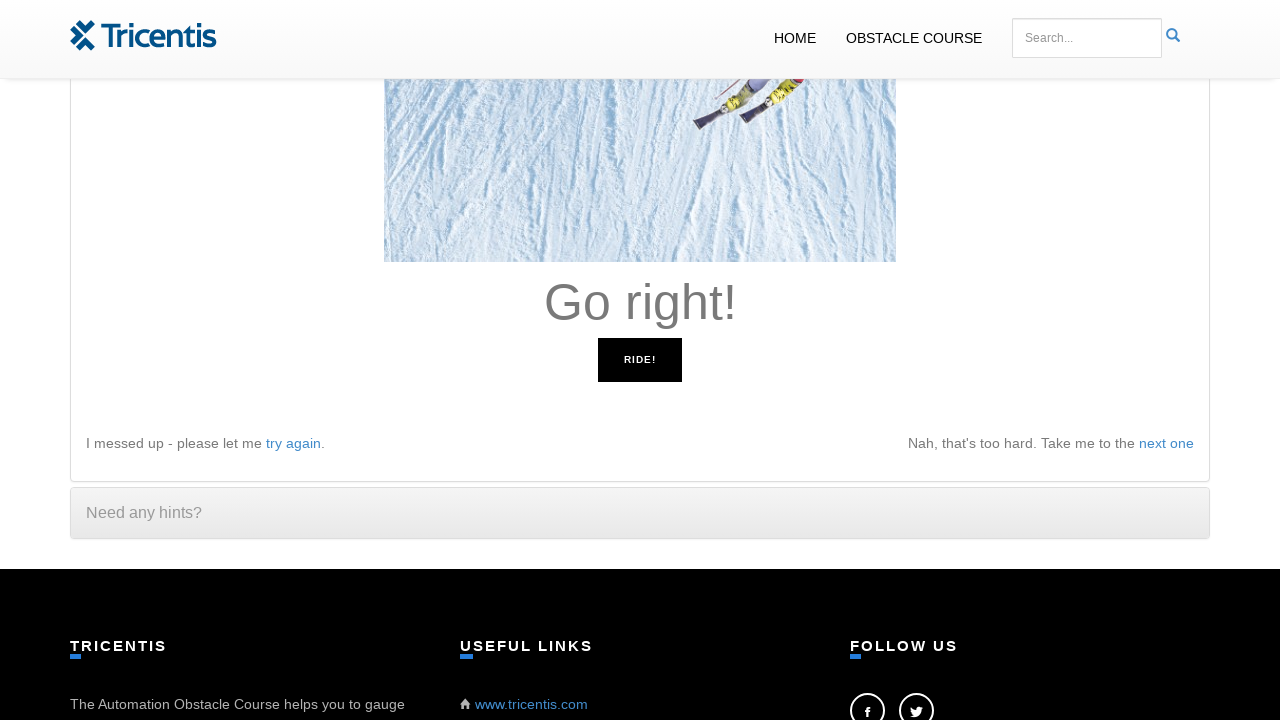

Retrieved instruction: 'Go right!'
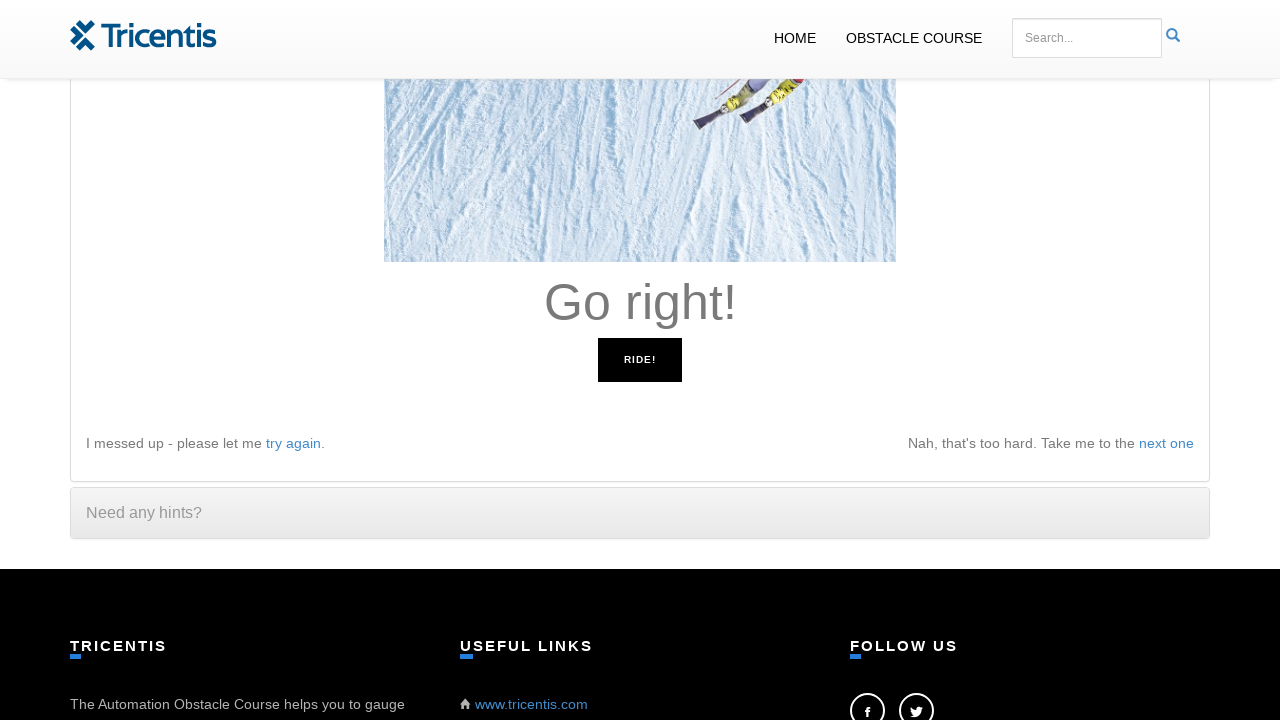

Pressed ArrowRight key to move right
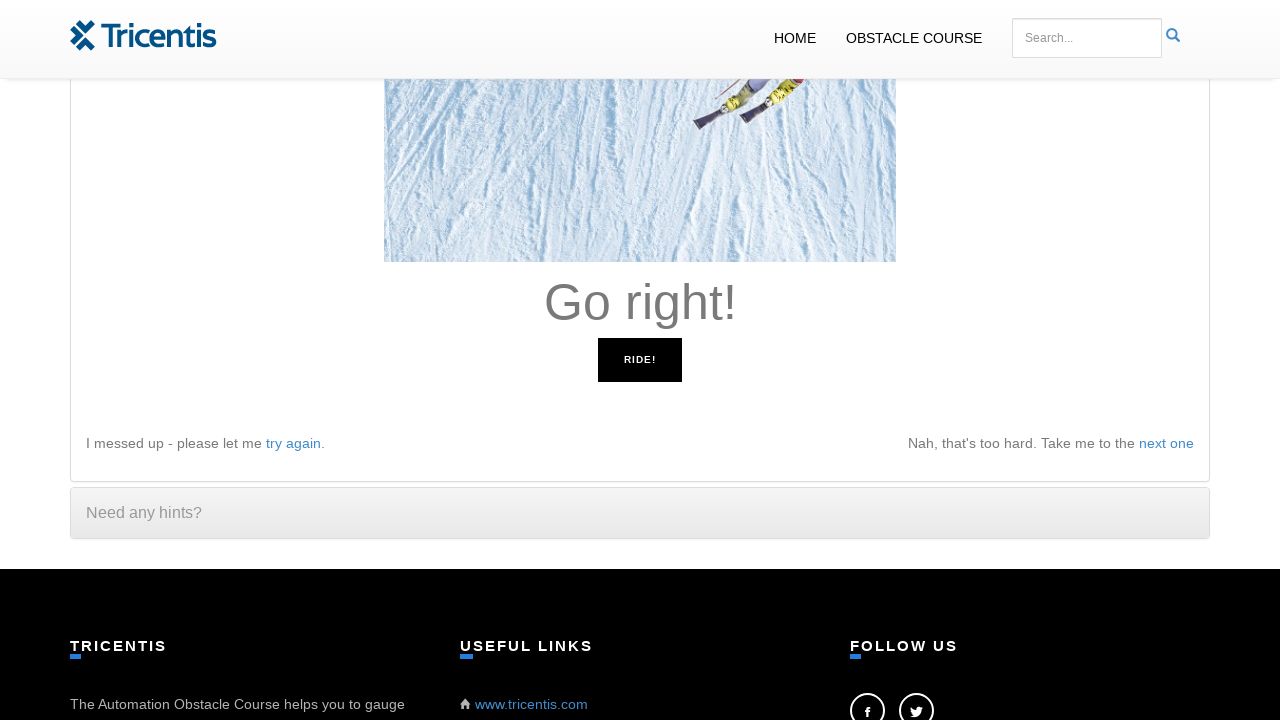

Retrieved instruction: 'Go right!'
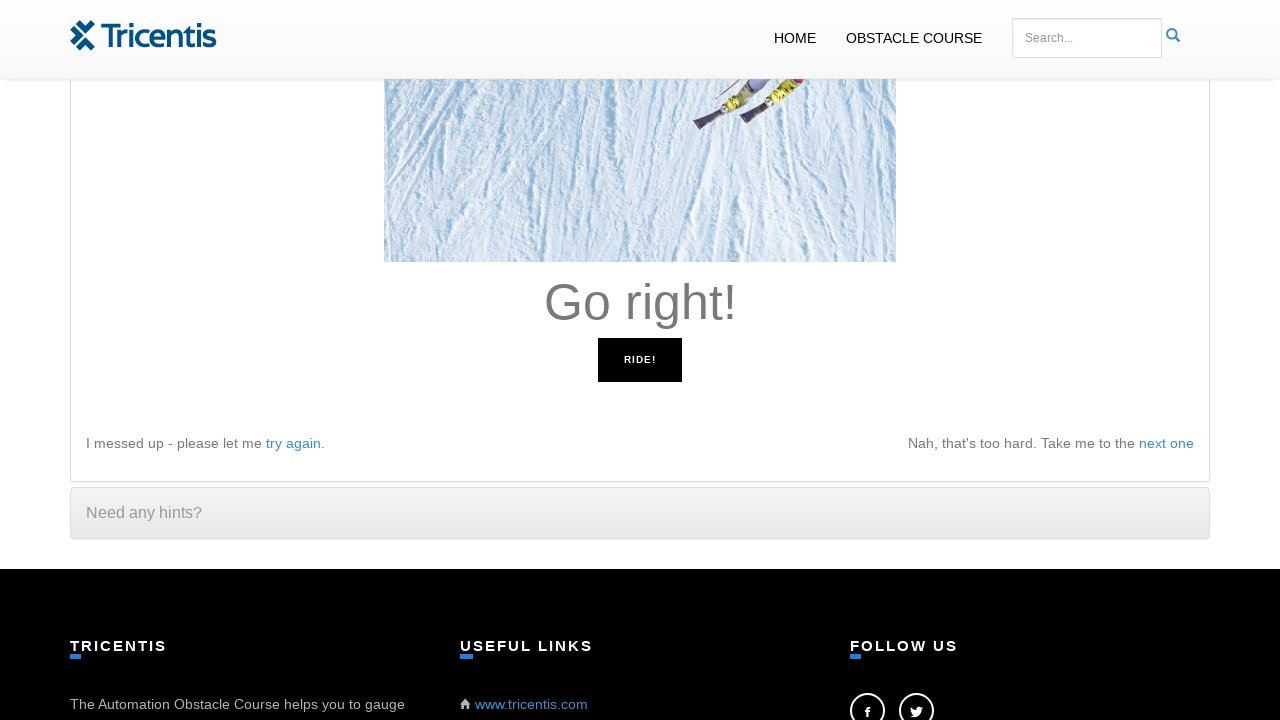

Pressed ArrowRight key to move right
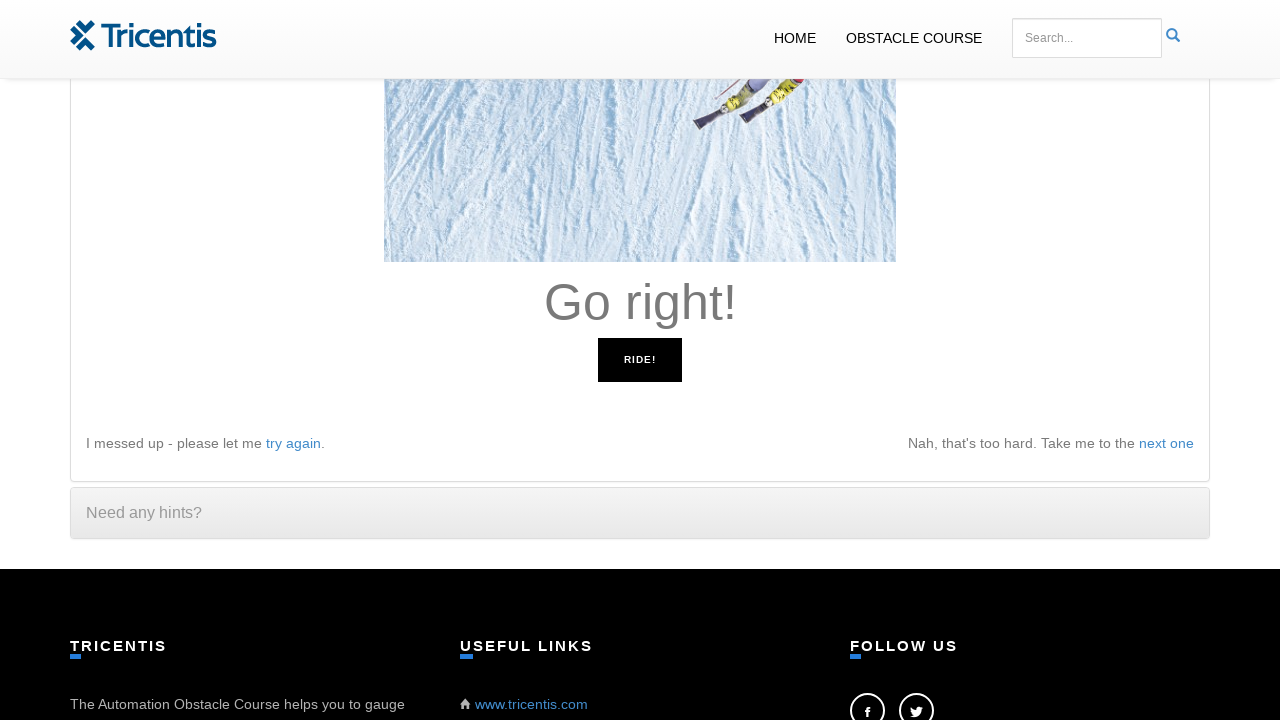

Retrieved instruction: 'Go right!'
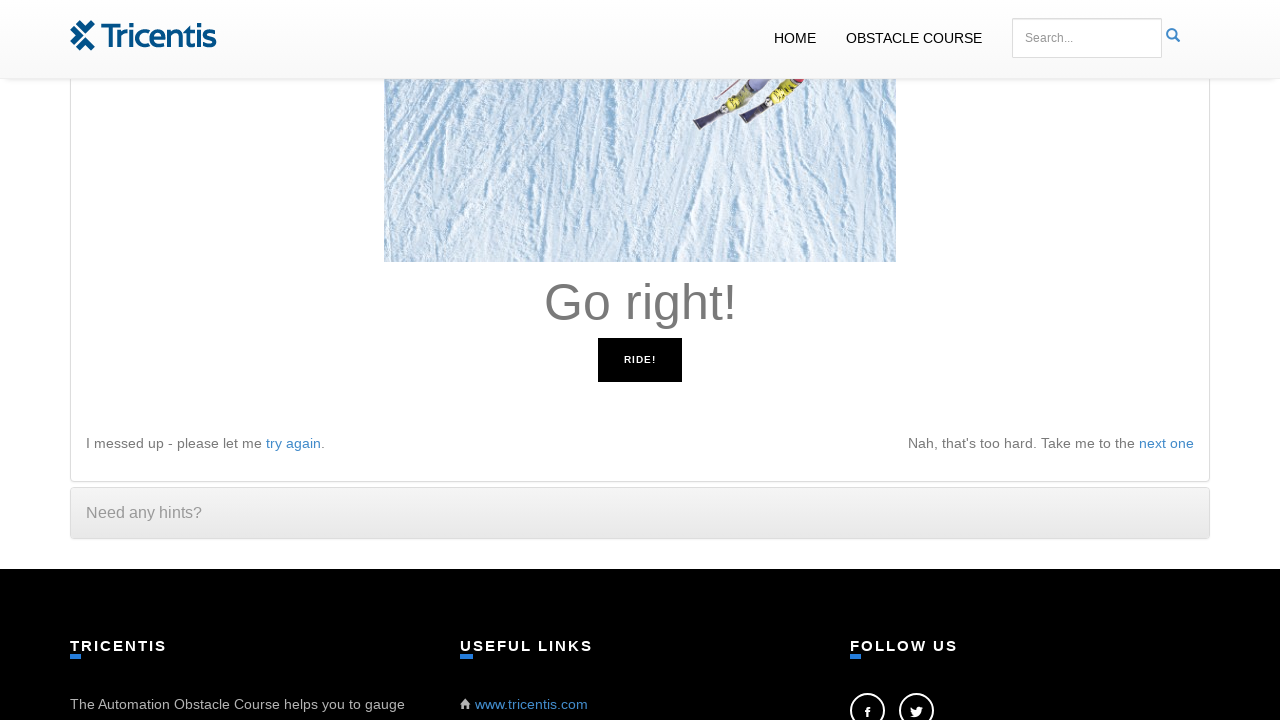

Pressed ArrowRight key to move right
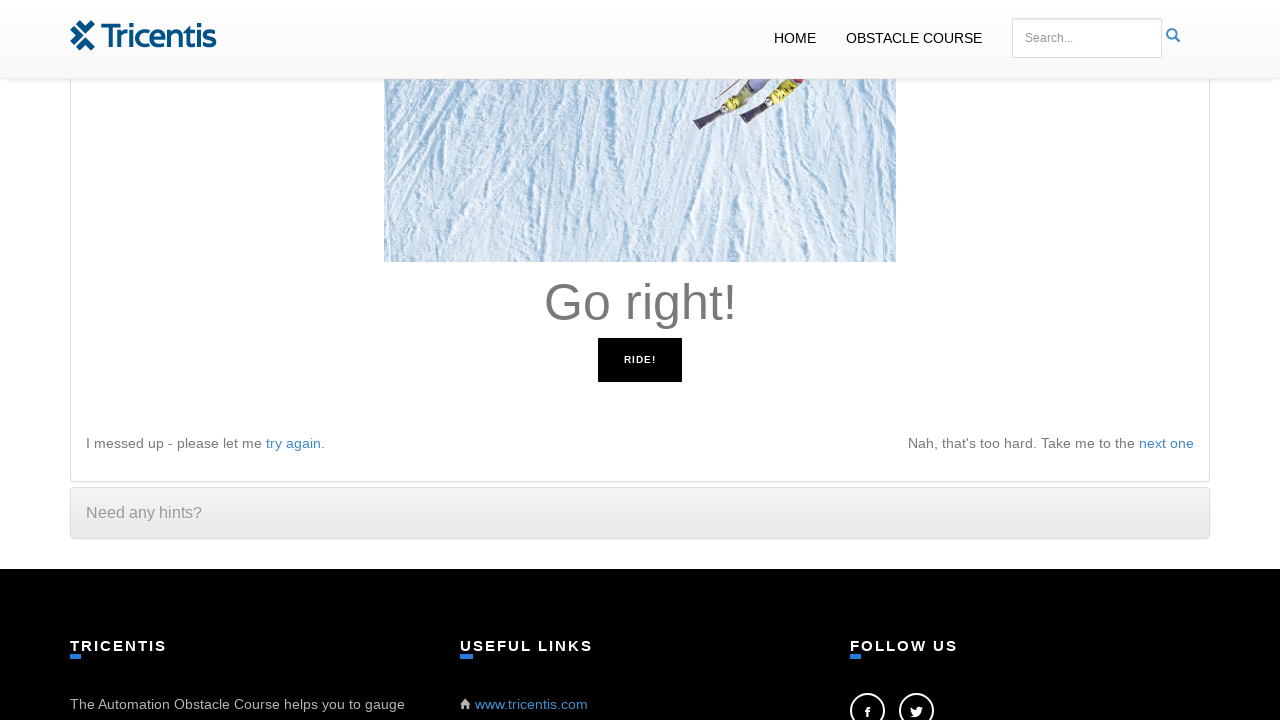

Retrieved instruction: 'Go right!'
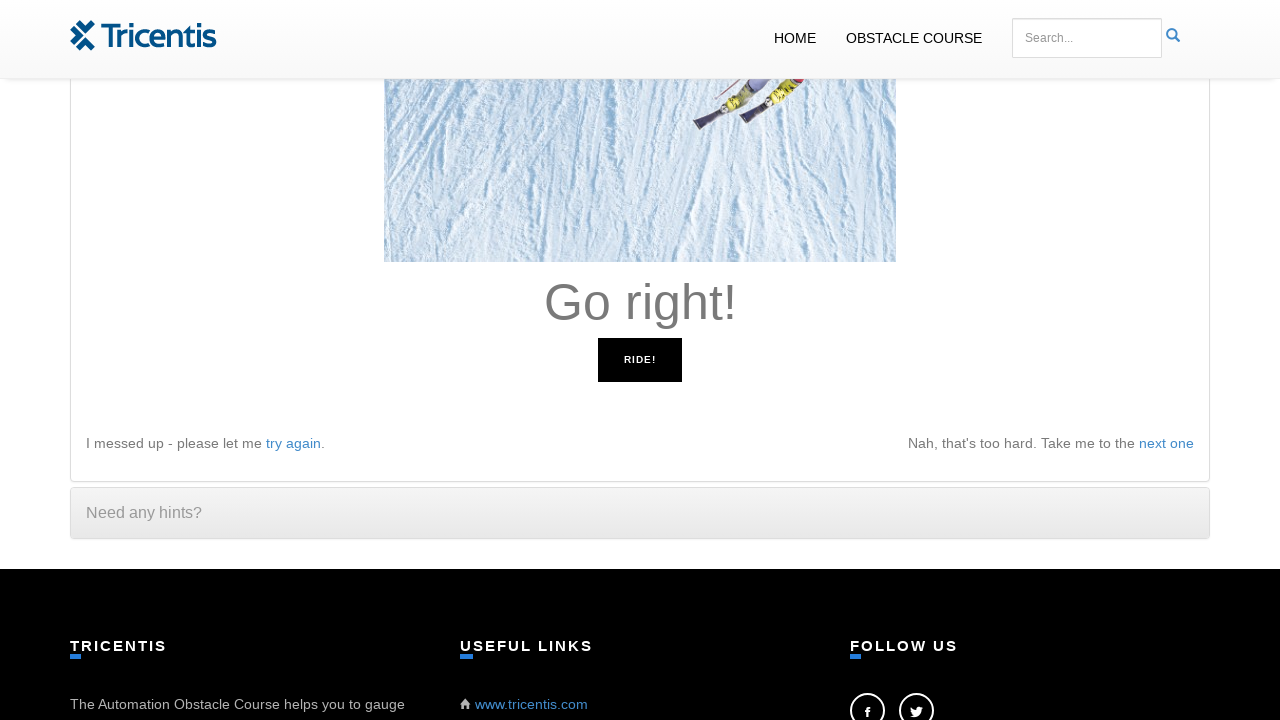

Pressed ArrowRight key to move right
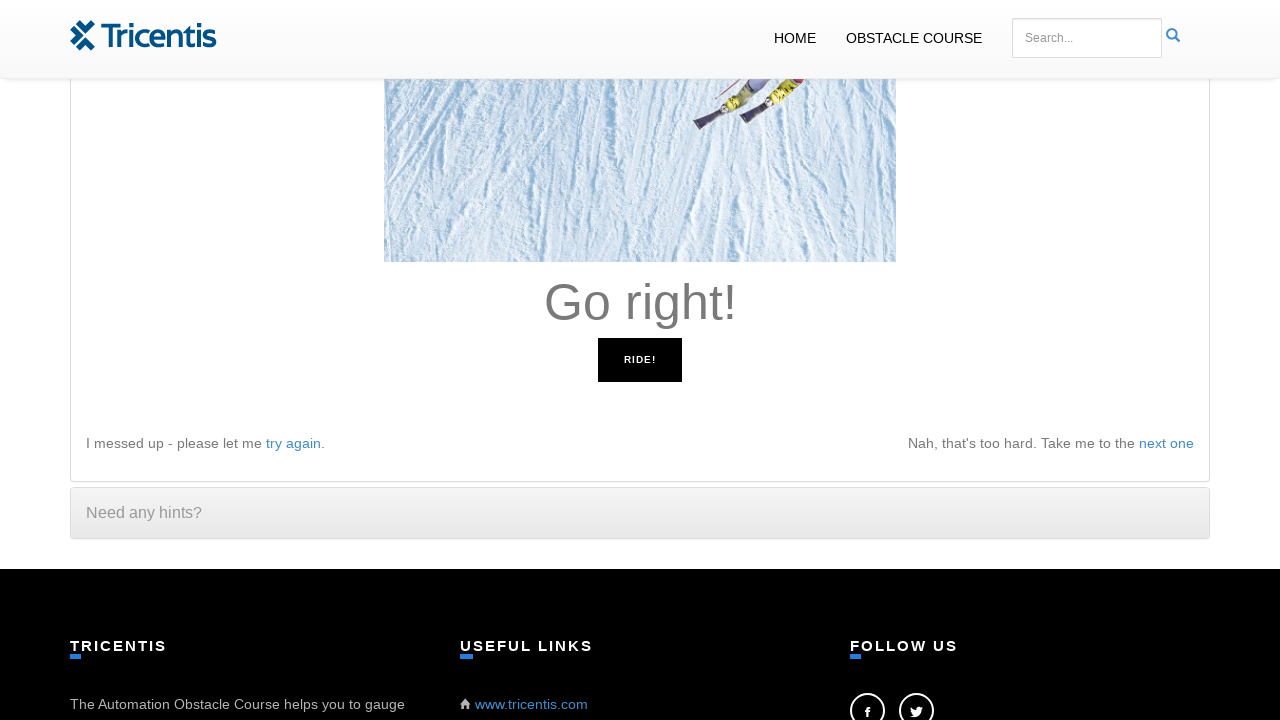

Retrieved instruction: 'Go right!'
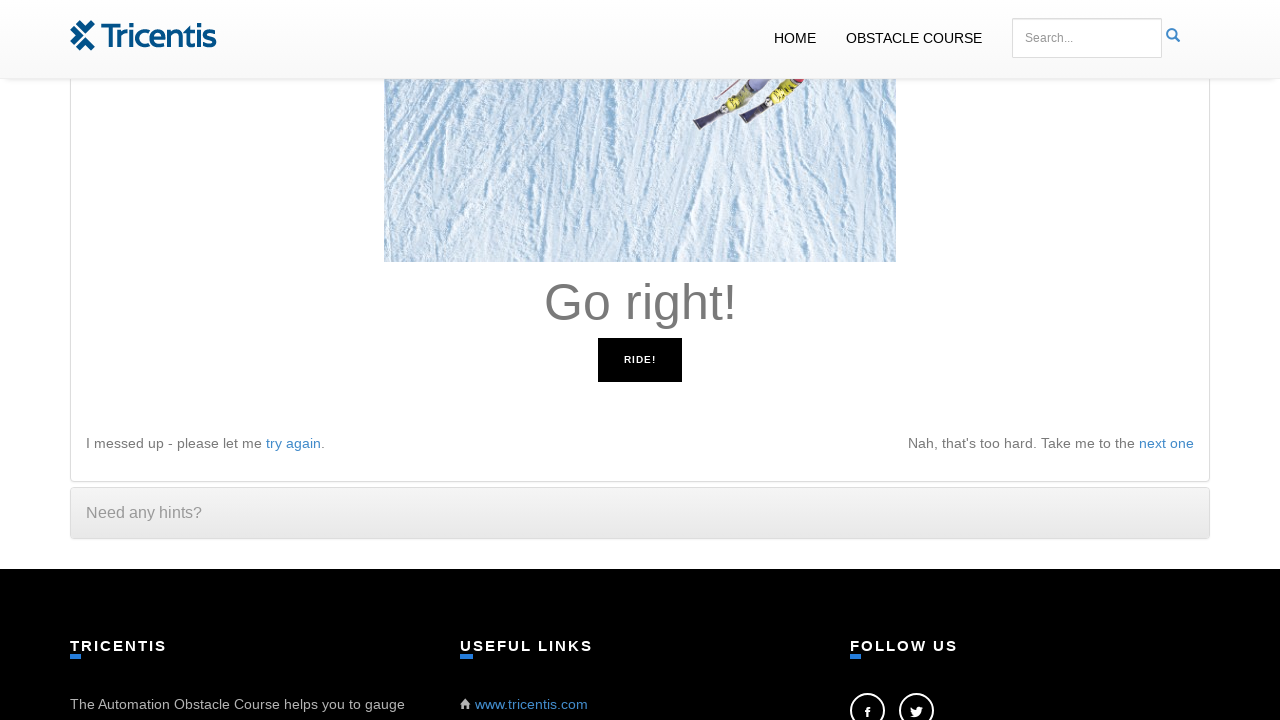

Pressed ArrowRight key to move right
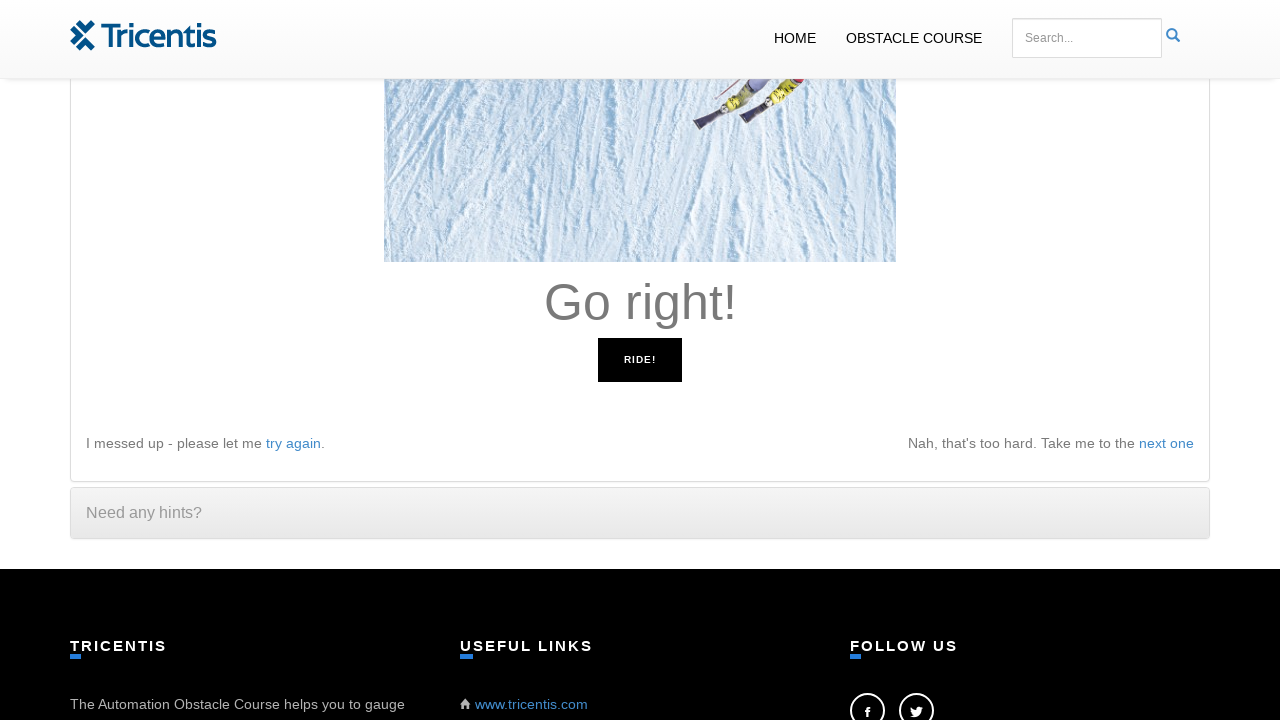

Retrieved instruction: 'Go right!'
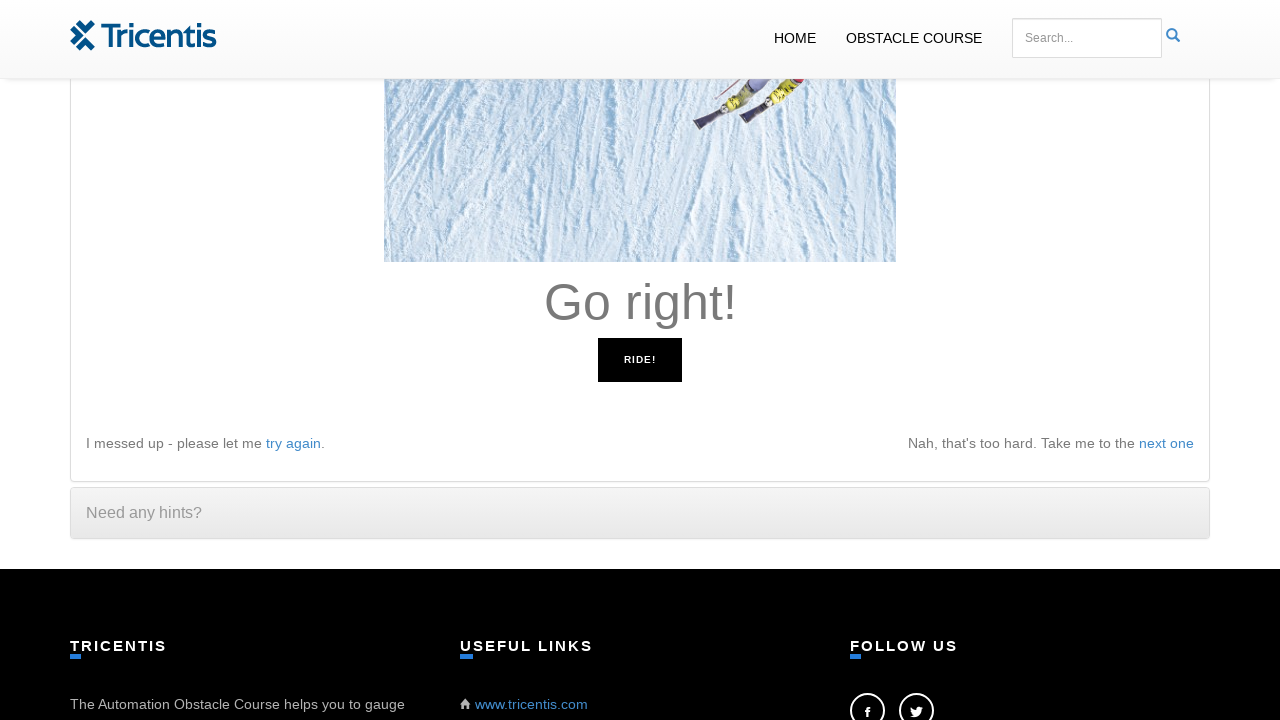

Pressed ArrowRight key to move right
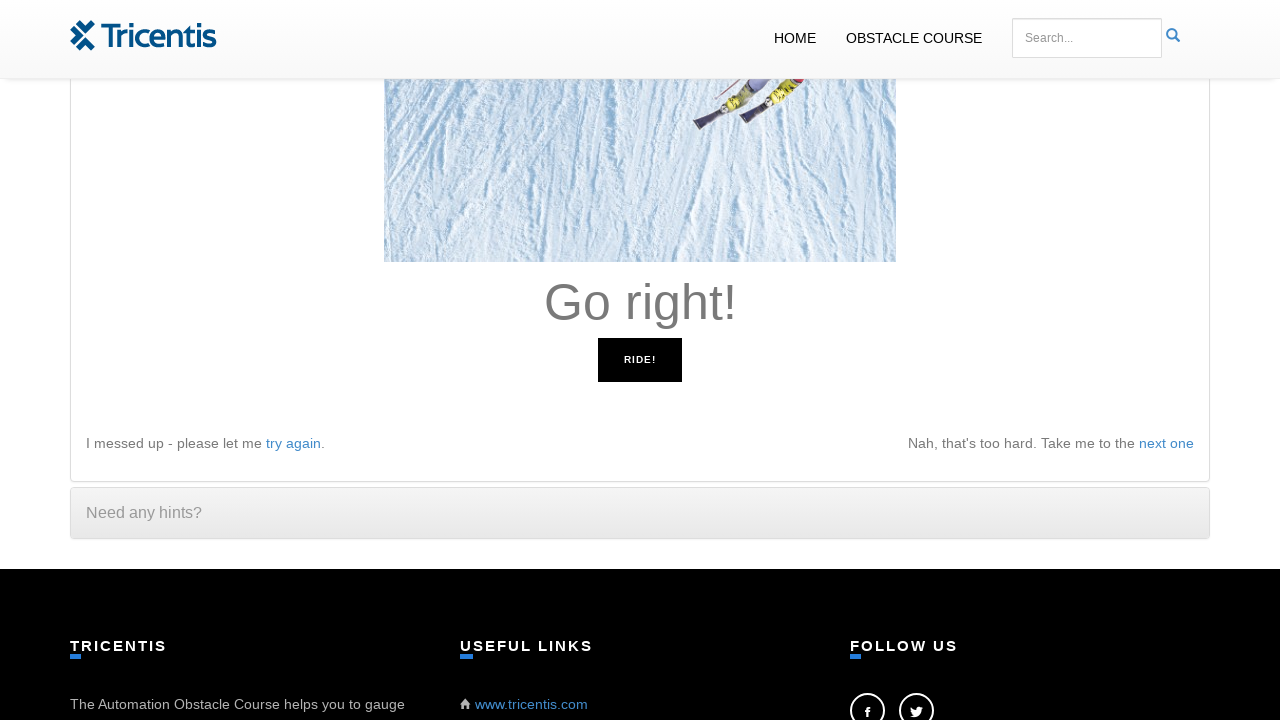

Retrieved instruction: 'Go right!'
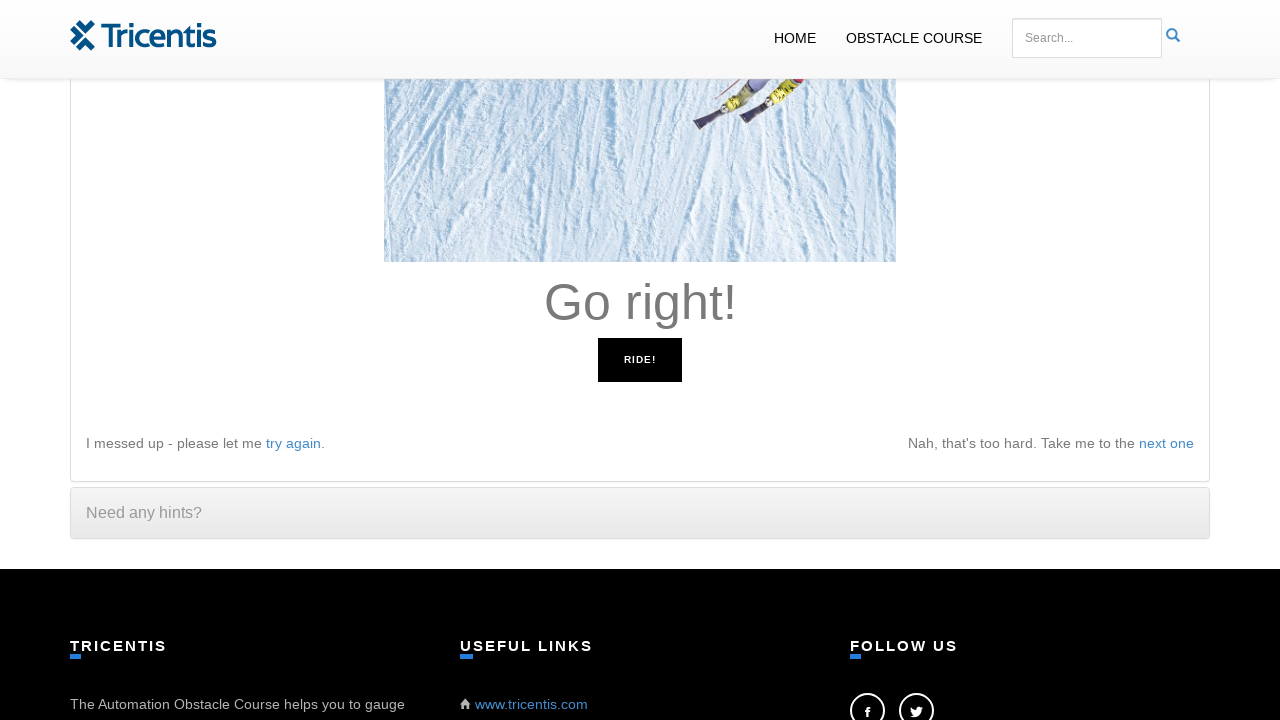

Pressed ArrowRight key to move right
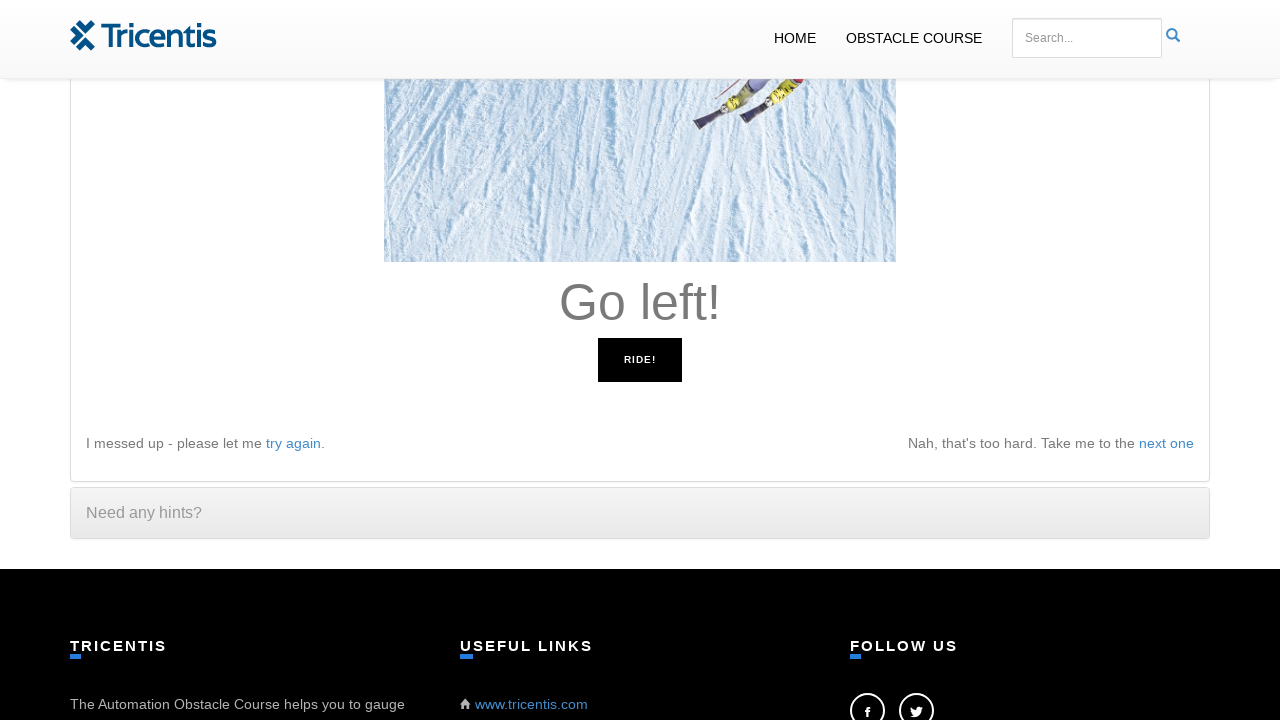

Retrieved instruction: 'Go left!'
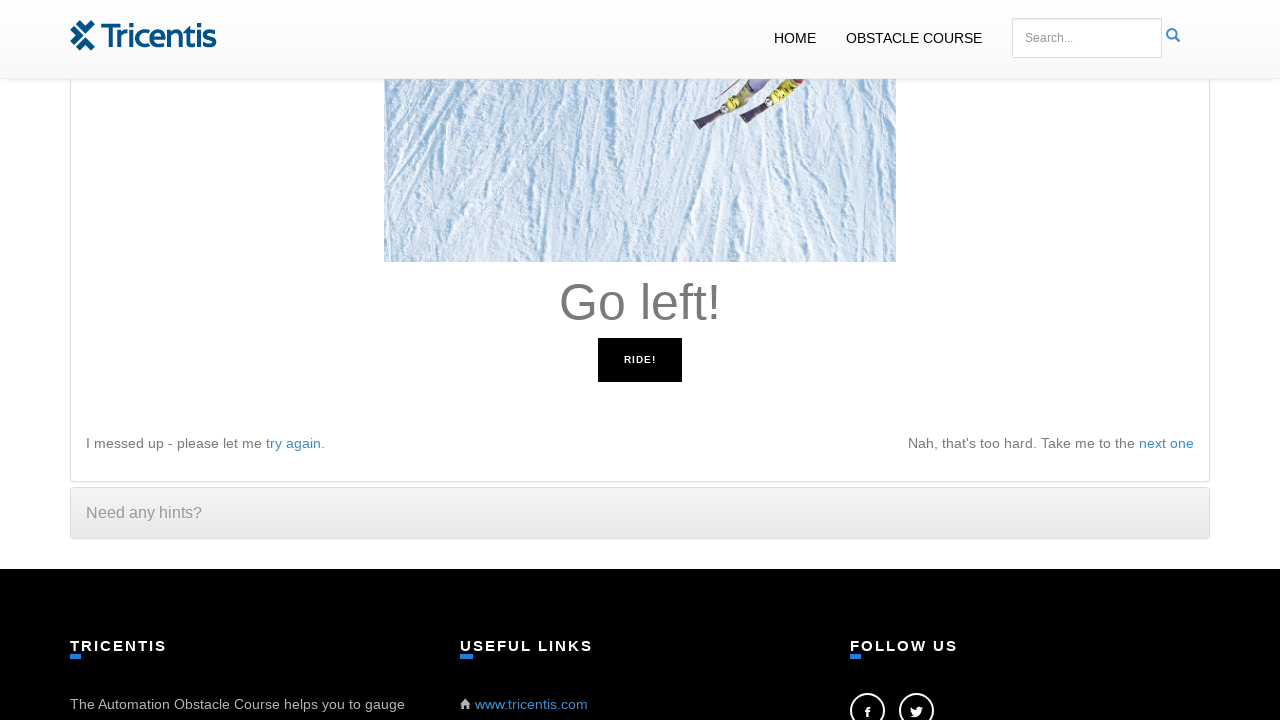

Pressed ArrowLeft key to move left
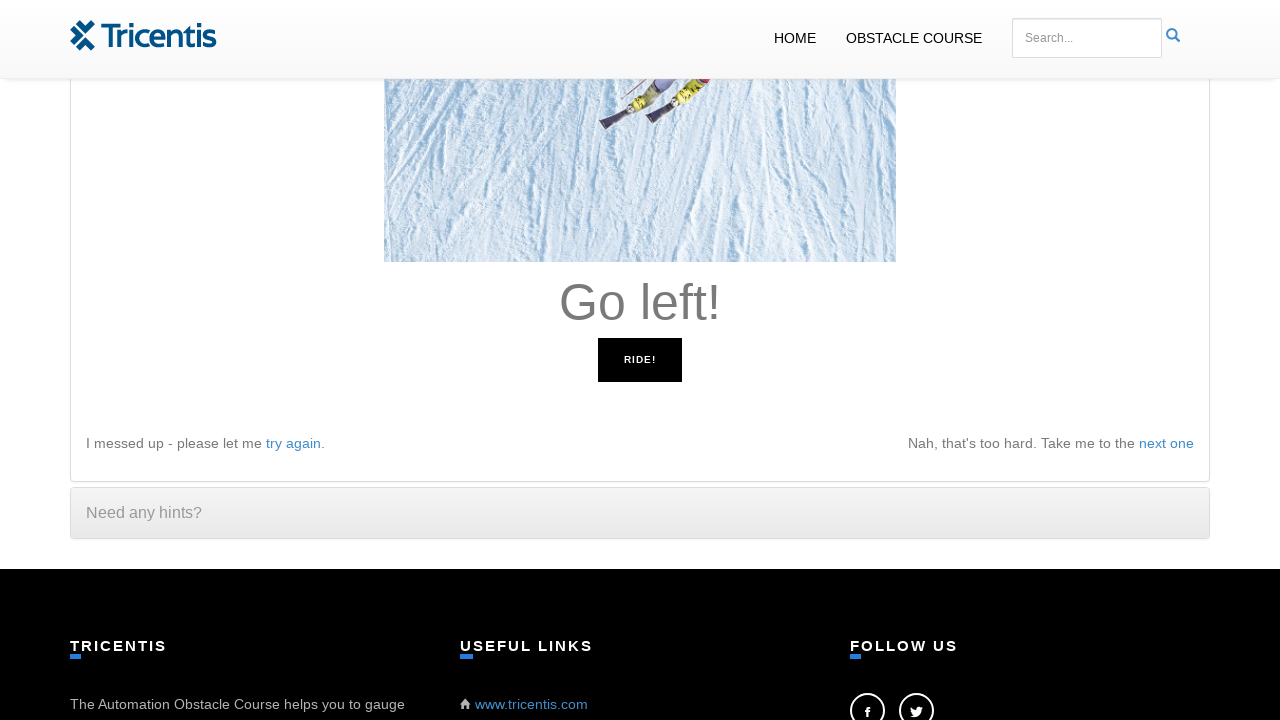

Retrieved instruction: 'Go left!'
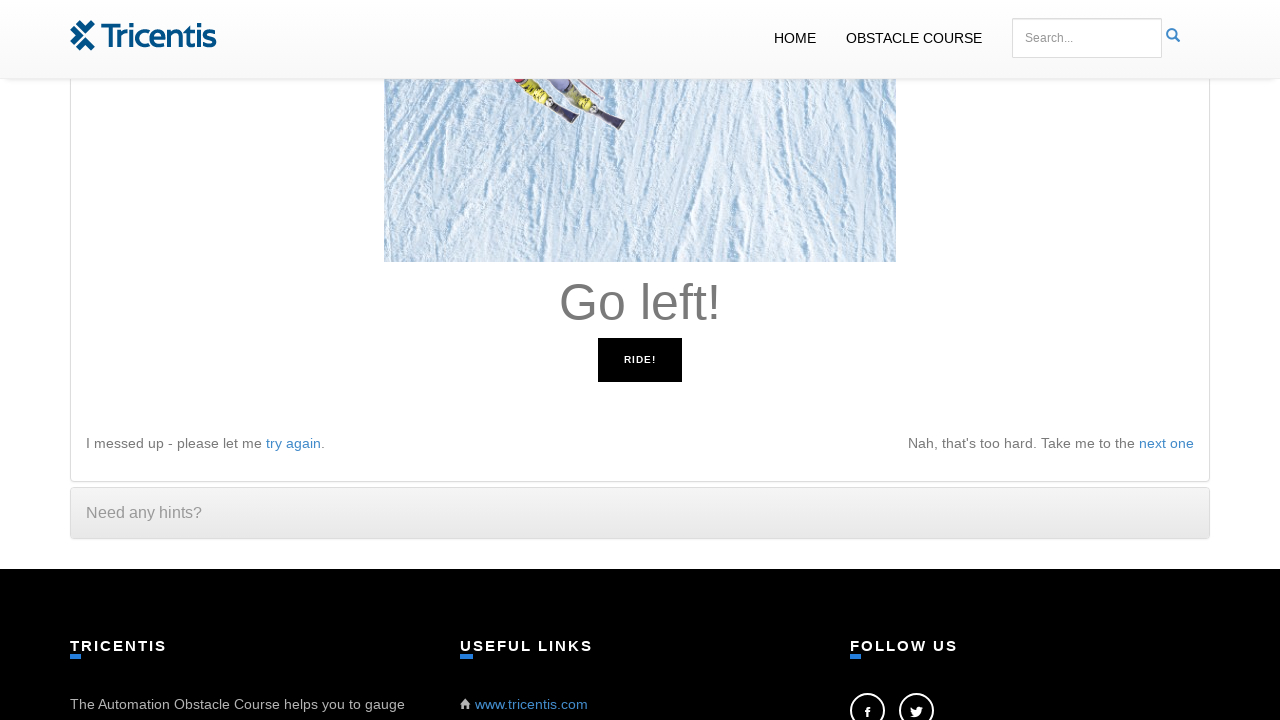

Pressed ArrowLeft key to move left
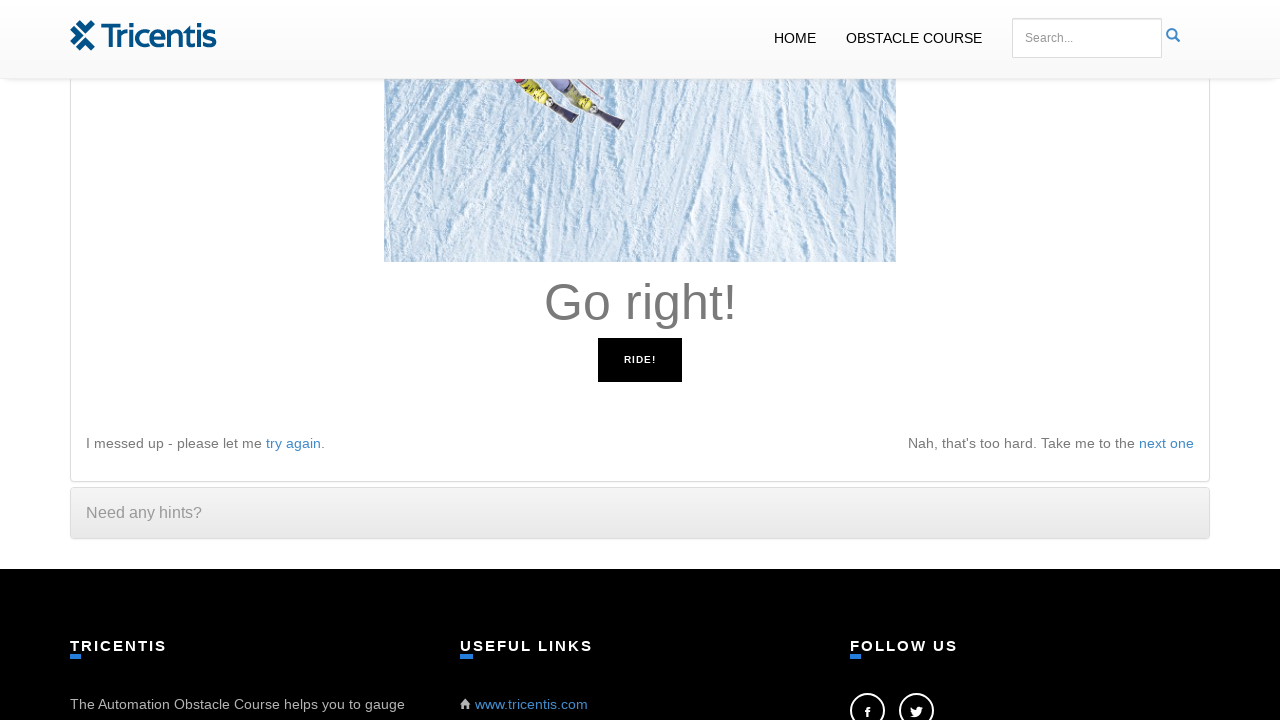

Retrieved instruction: 'Go right!'
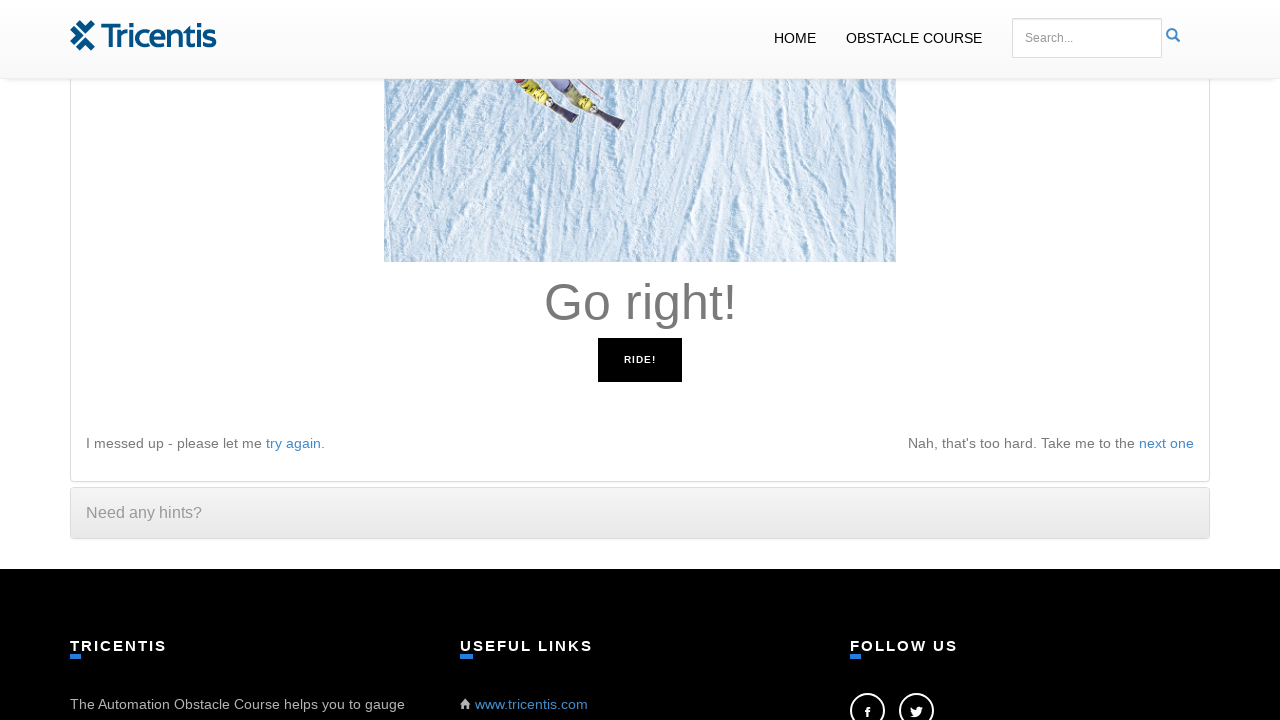

Pressed ArrowRight key to move right
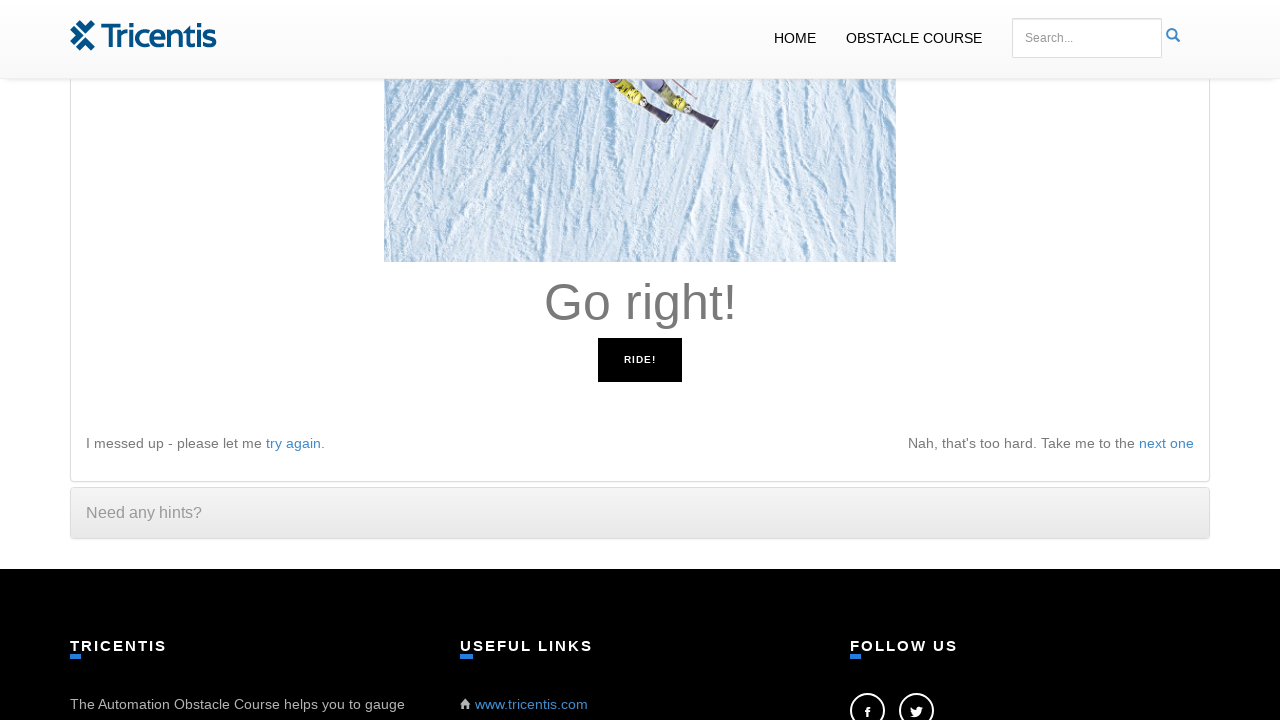

Retrieved instruction: 'Go right!'
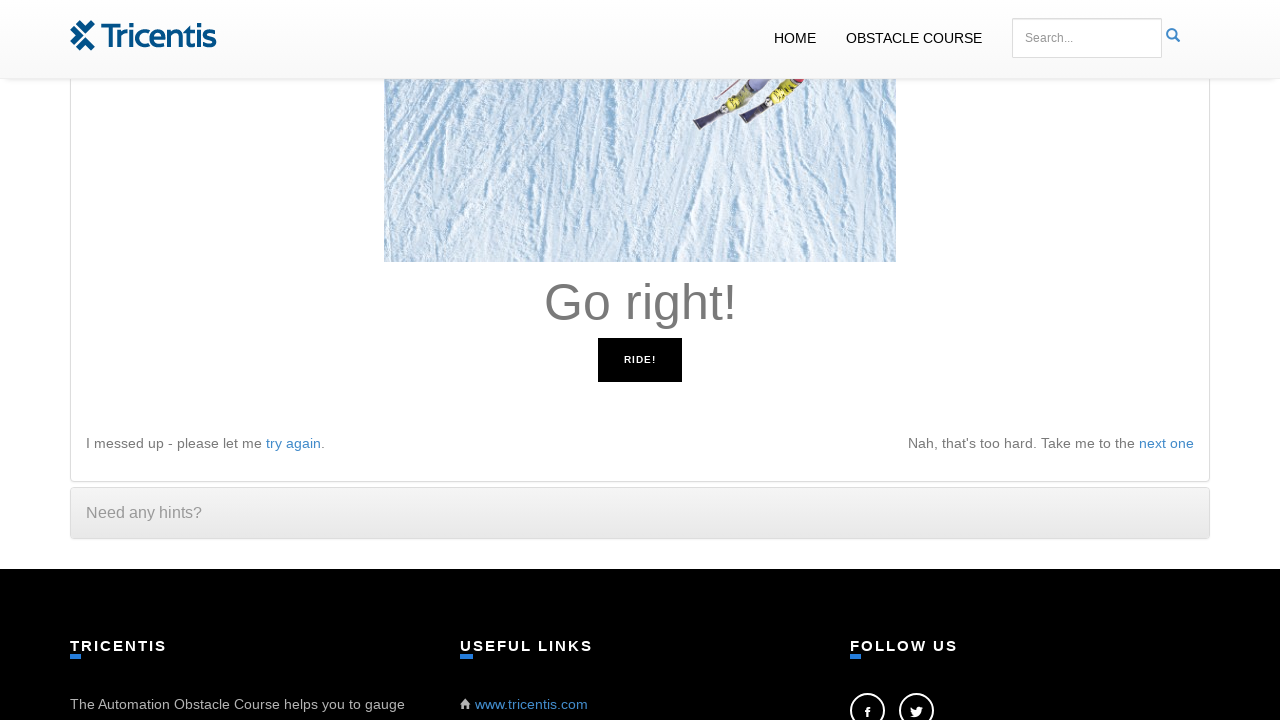

Pressed ArrowRight key to move right
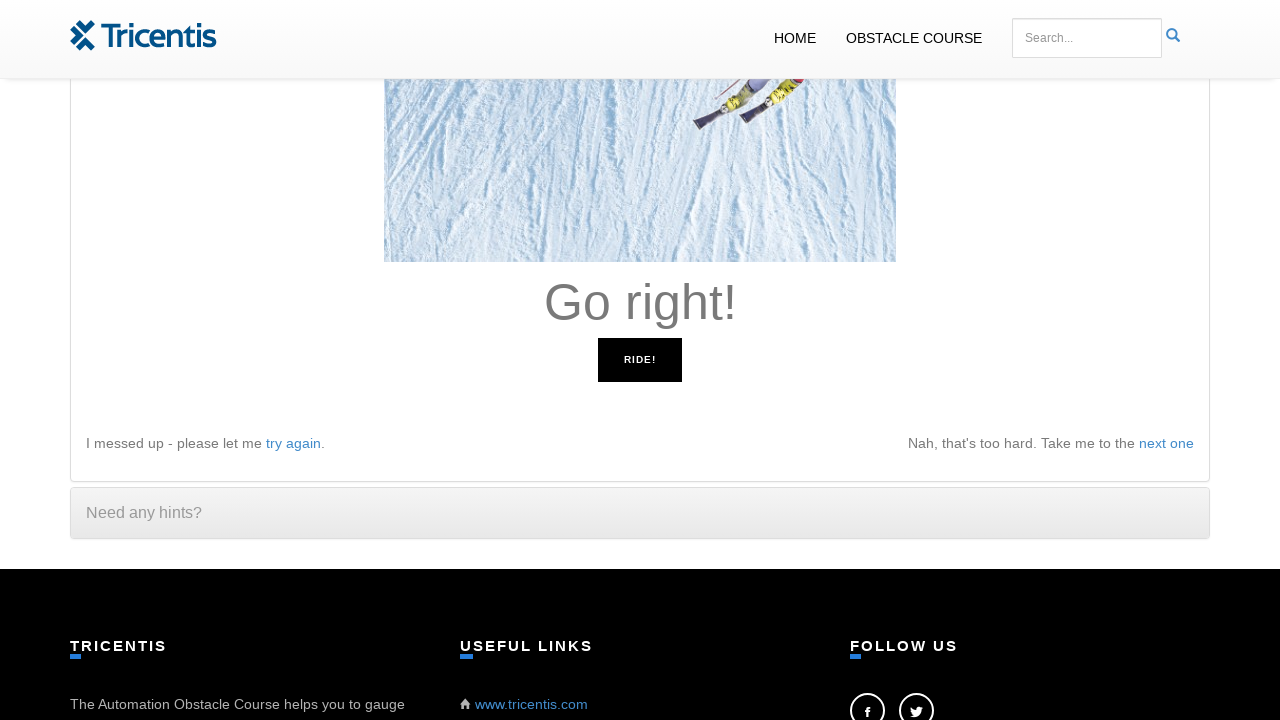

Retrieved instruction: 'Go left!'
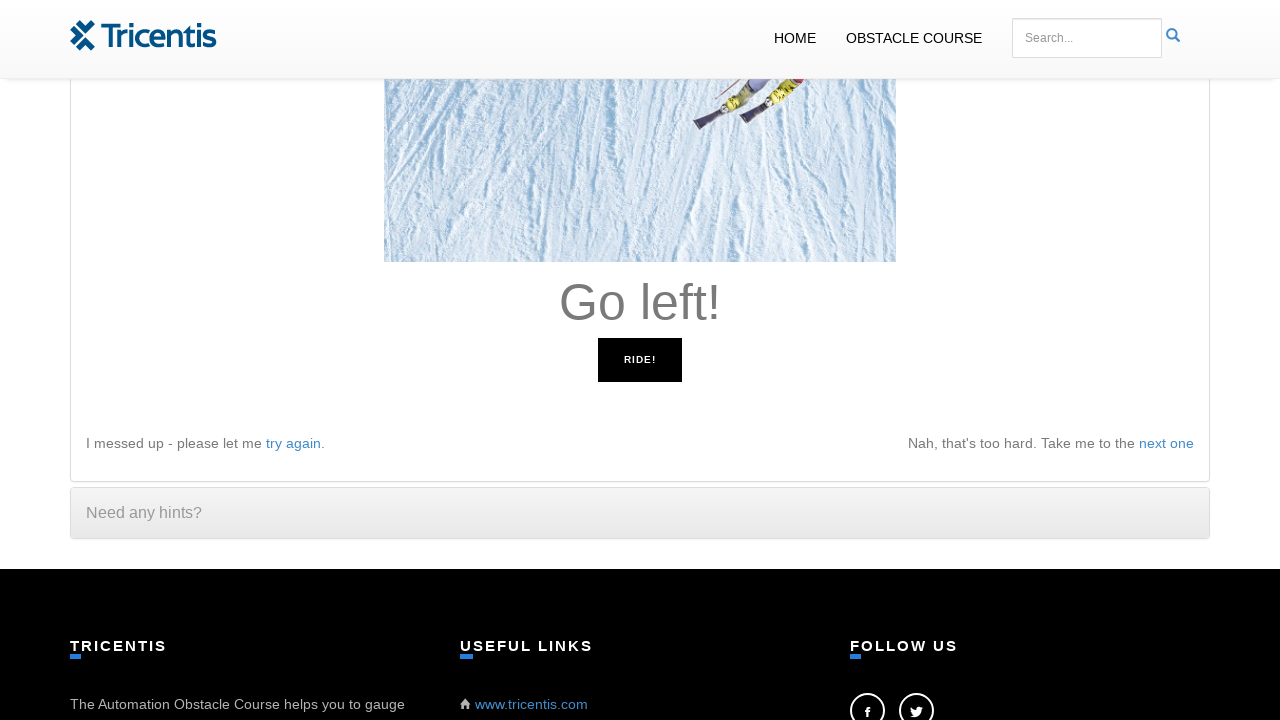

Pressed ArrowLeft key to move left
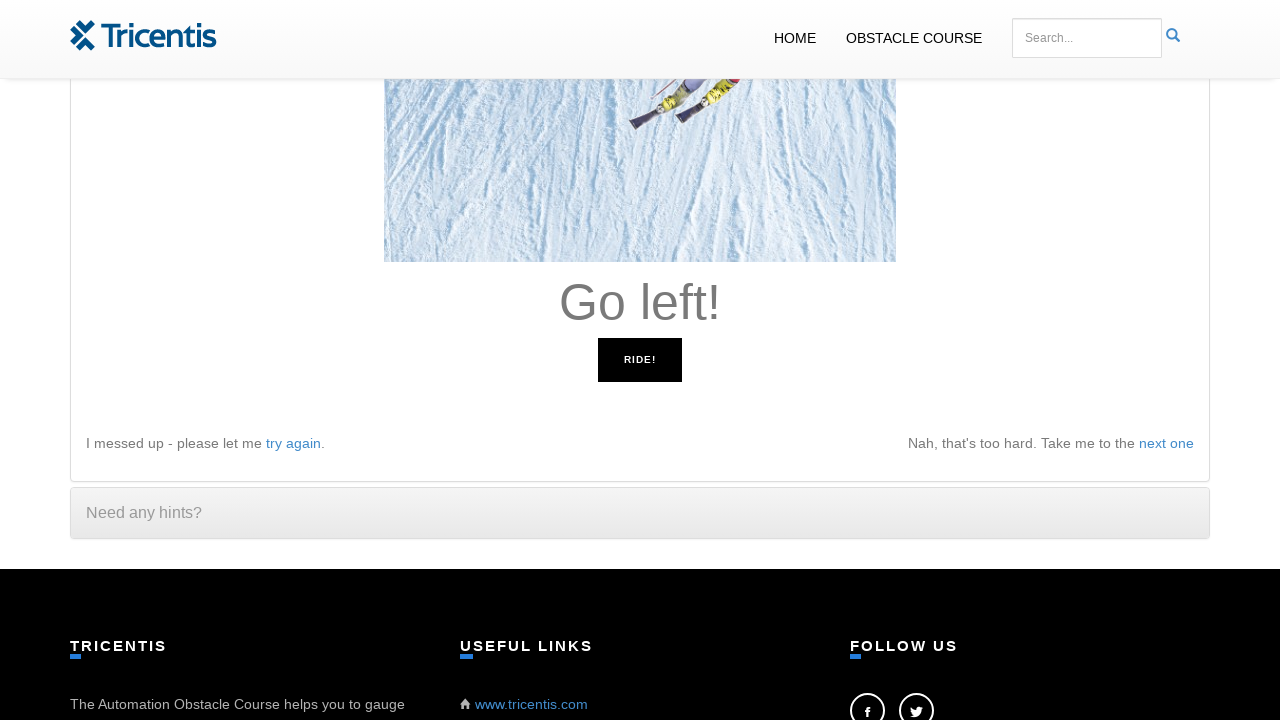

Retrieved instruction: 'Go left!'
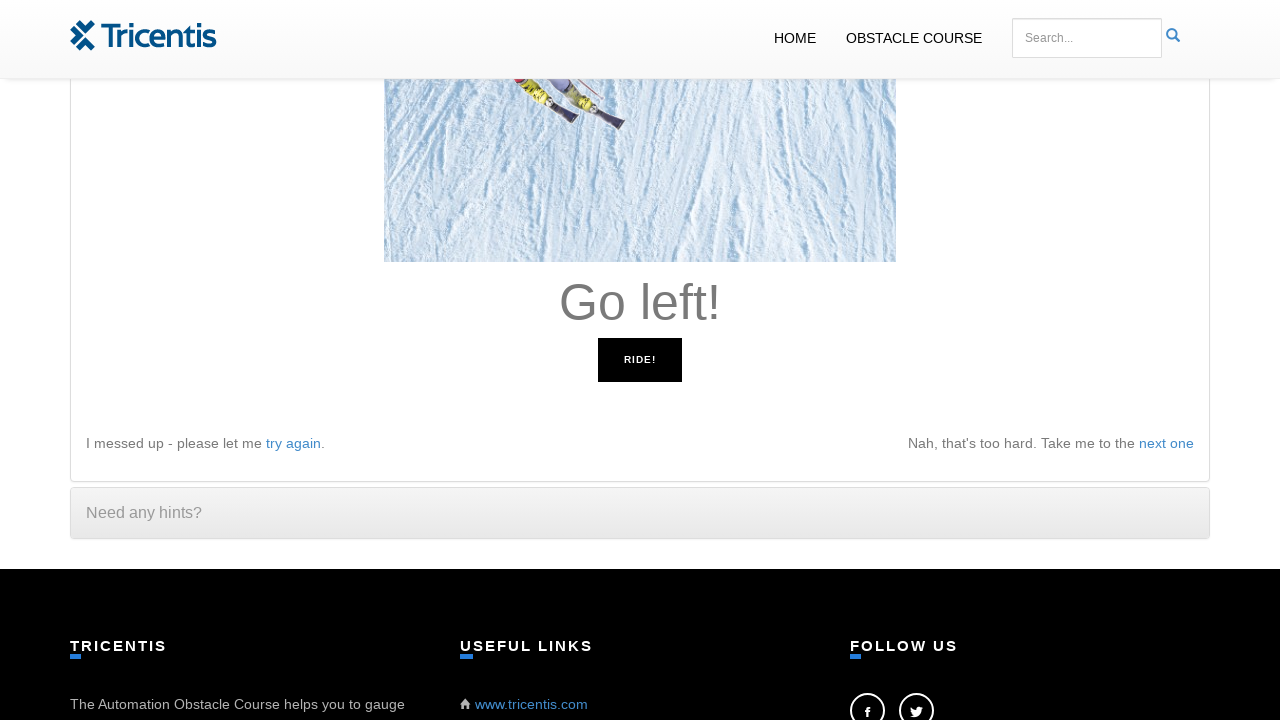

Pressed ArrowLeft key to move left
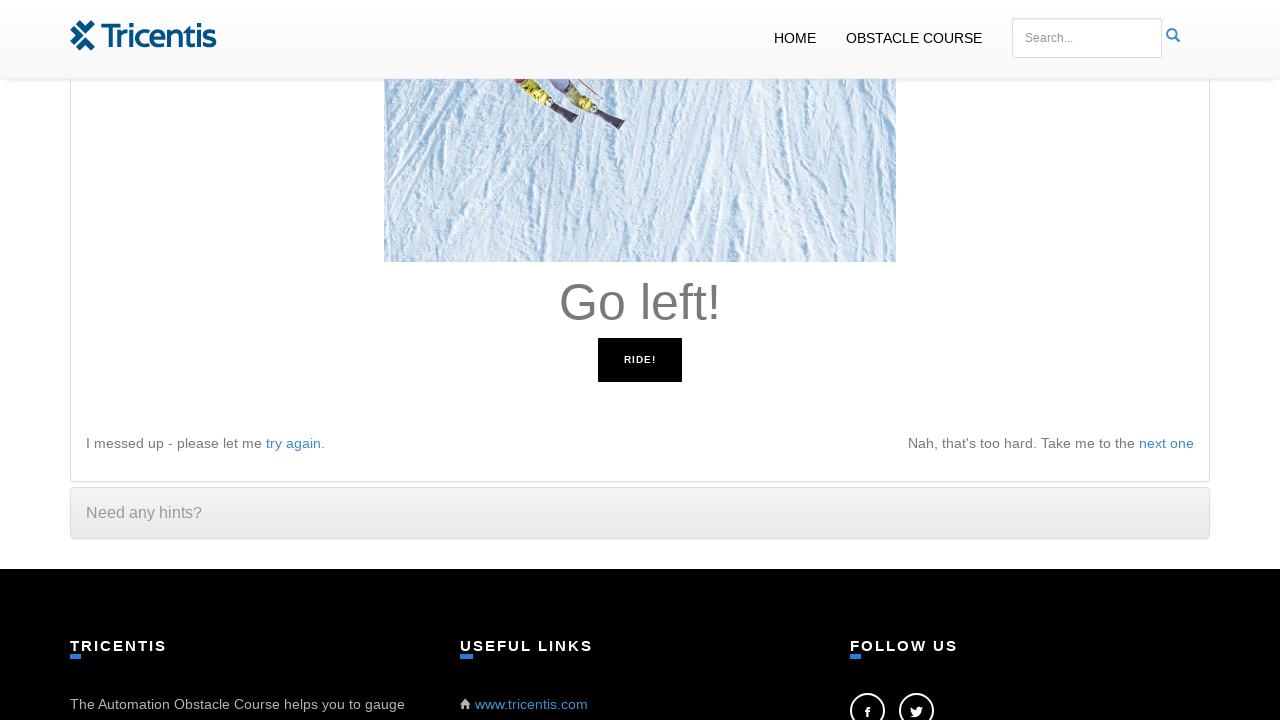

Retrieved instruction: 'Go right!'
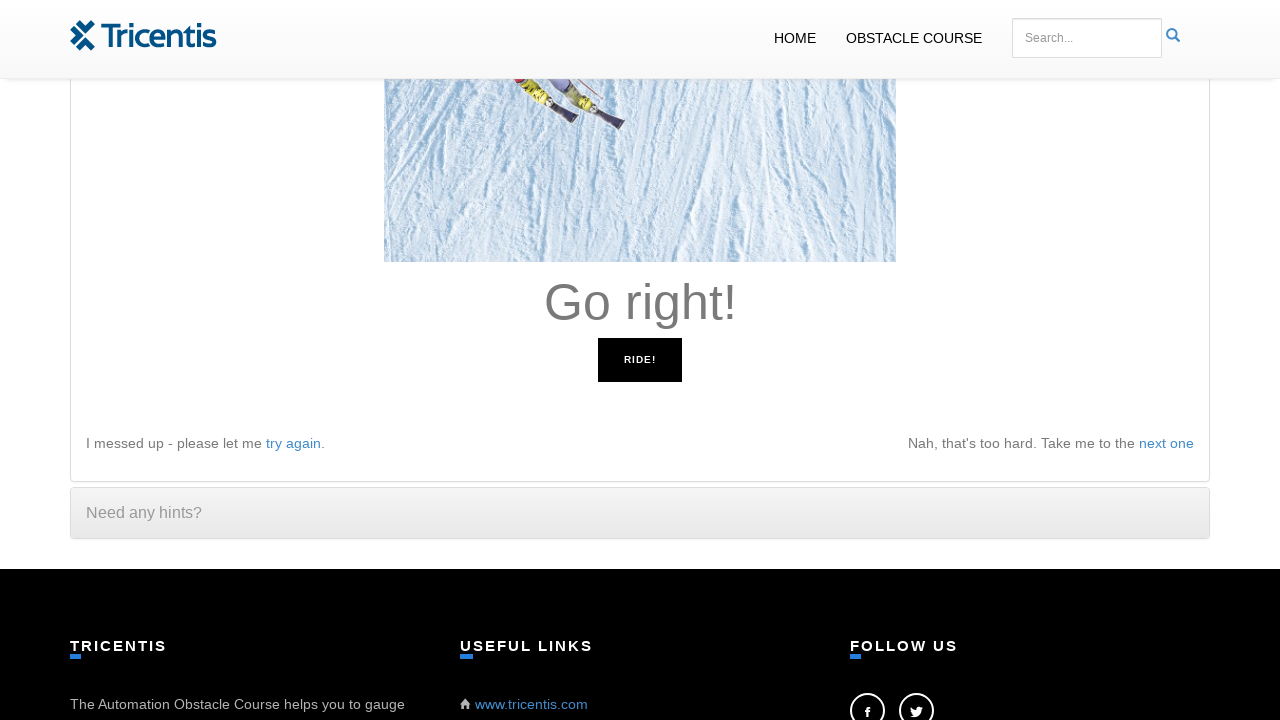

Pressed ArrowRight key to move right
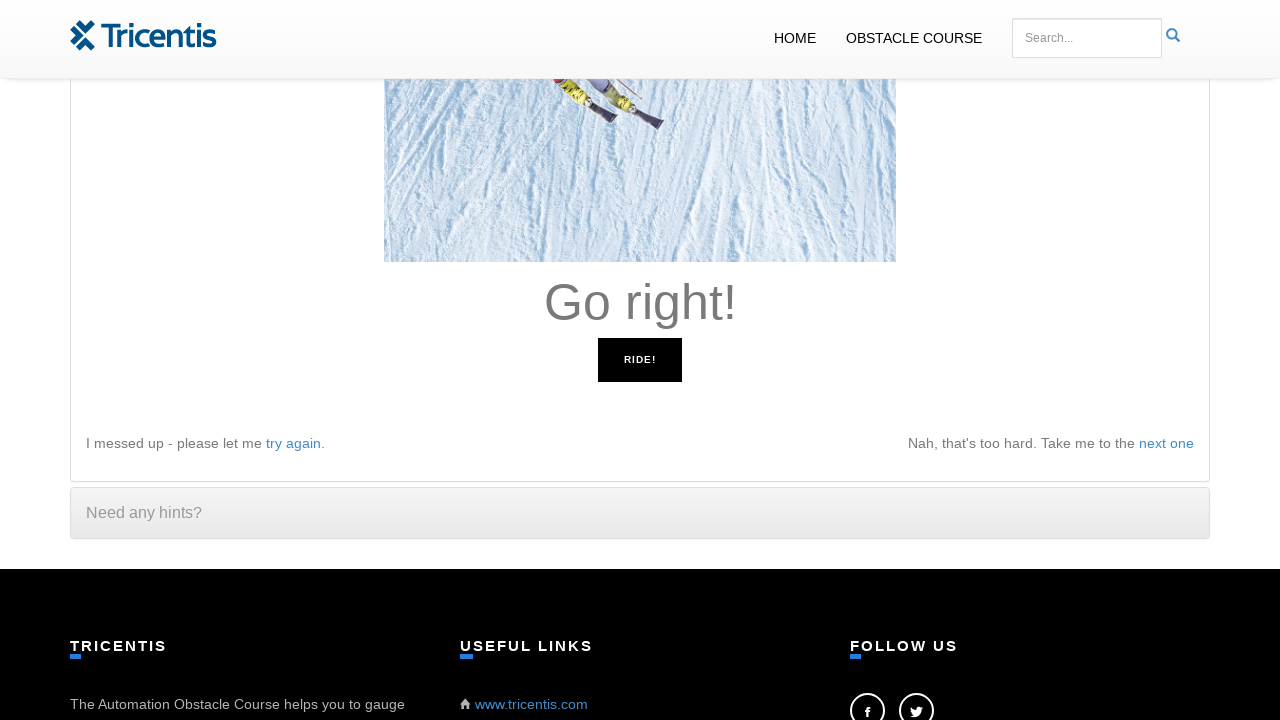

Retrieved instruction: 'Go right!'
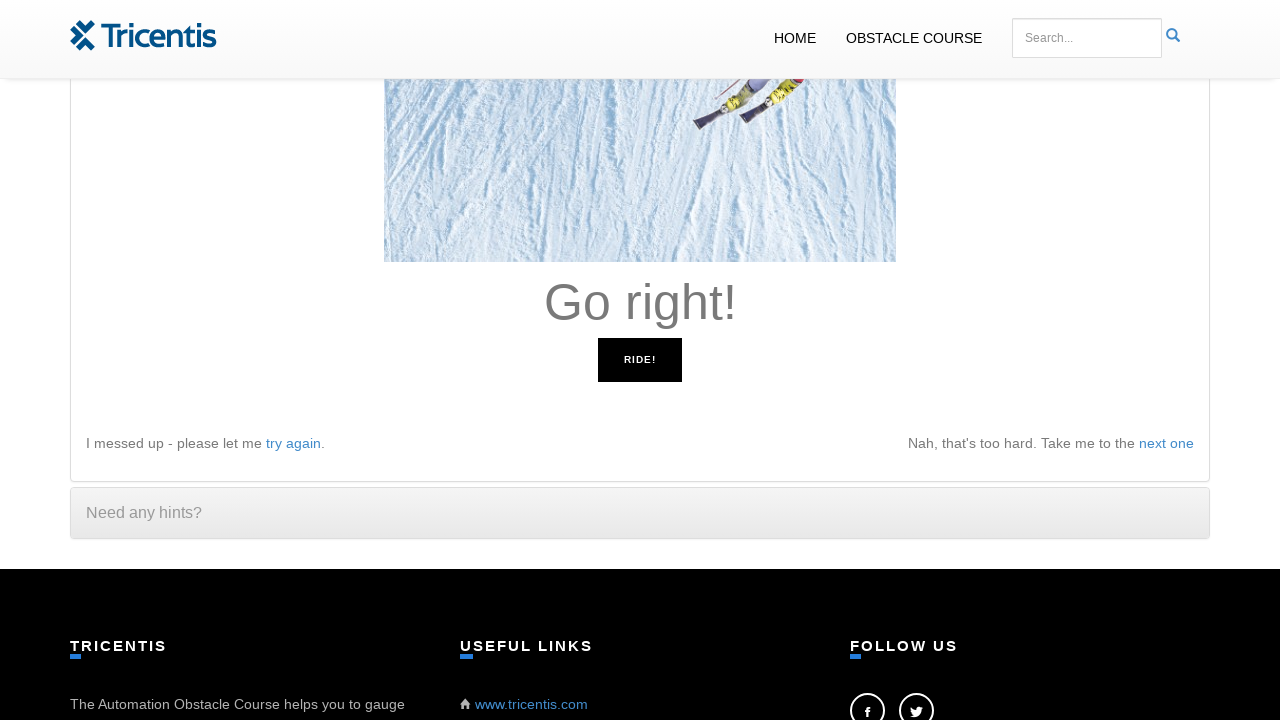

Pressed ArrowRight key to move right
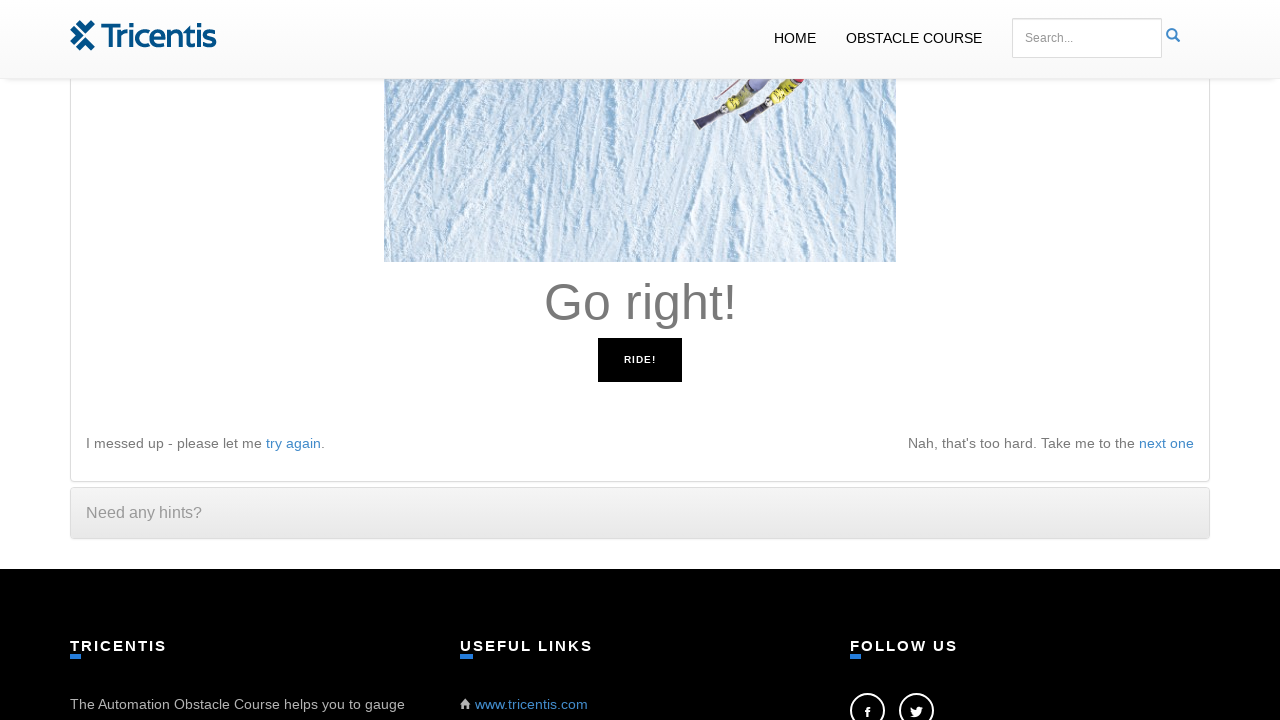

Retrieved instruction: 'Go right!'
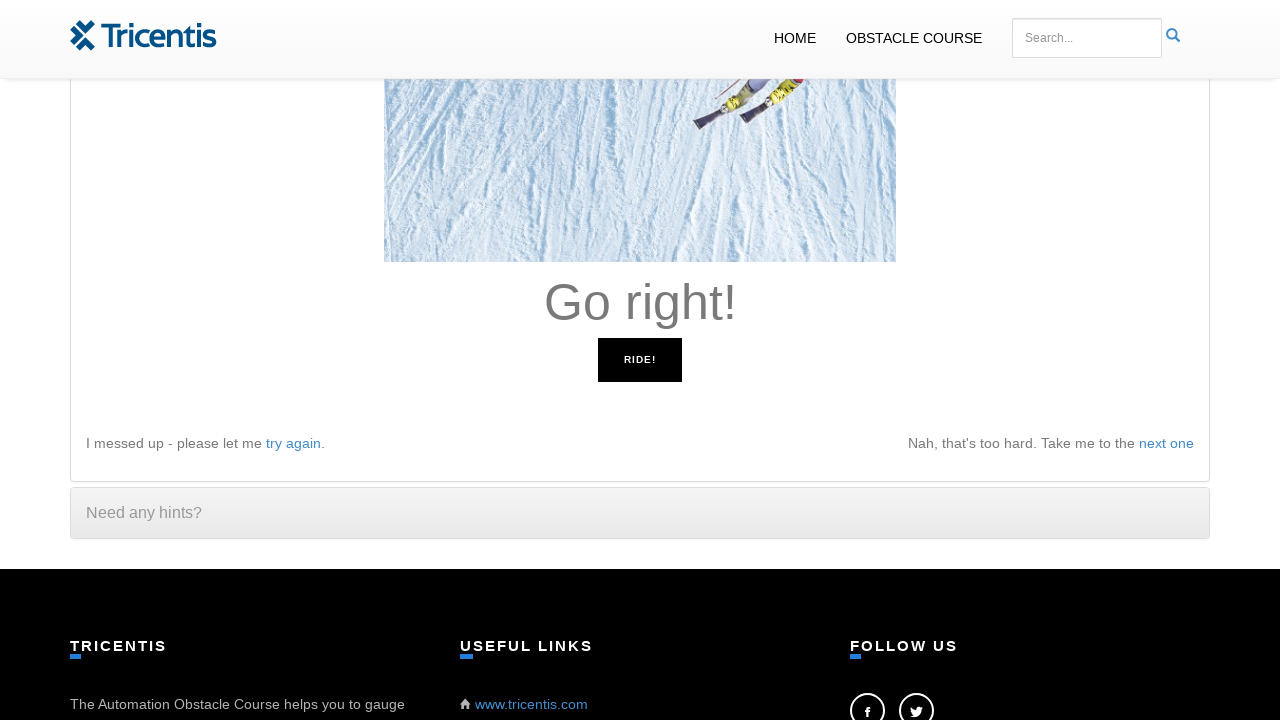

Pressed ArrowRight key to move right
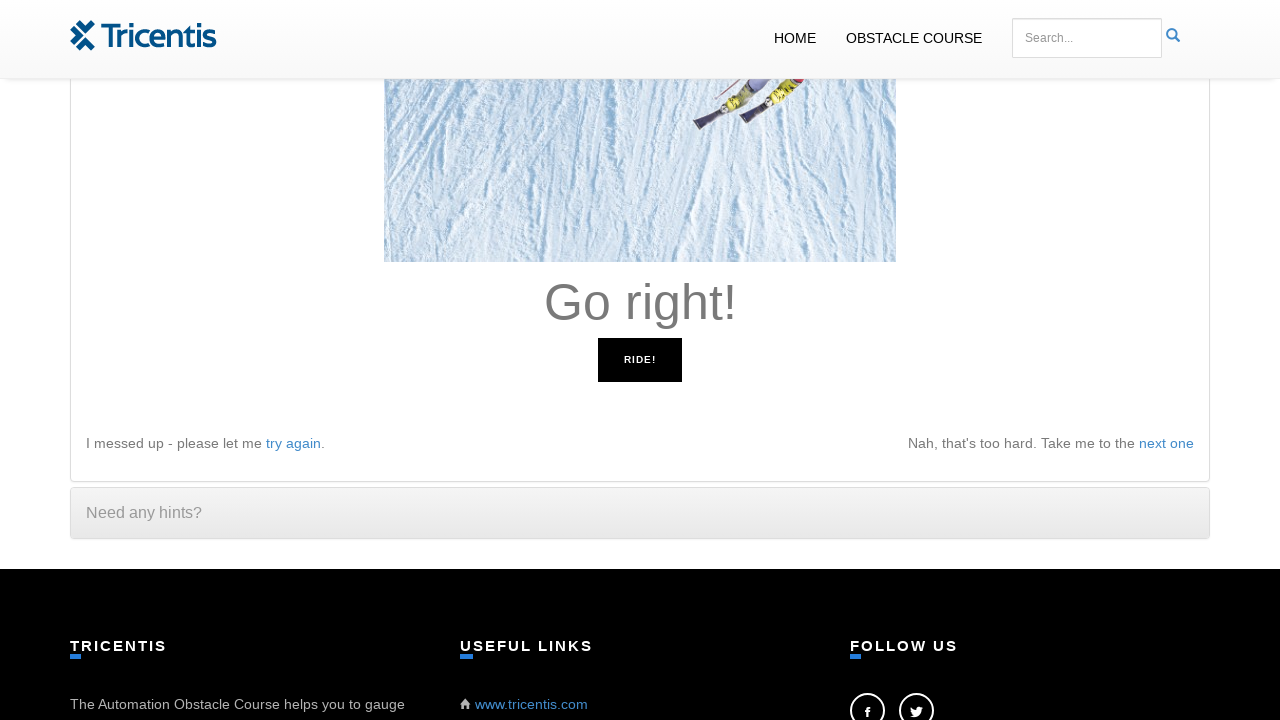

Retrieved instruction: 'Go right!'
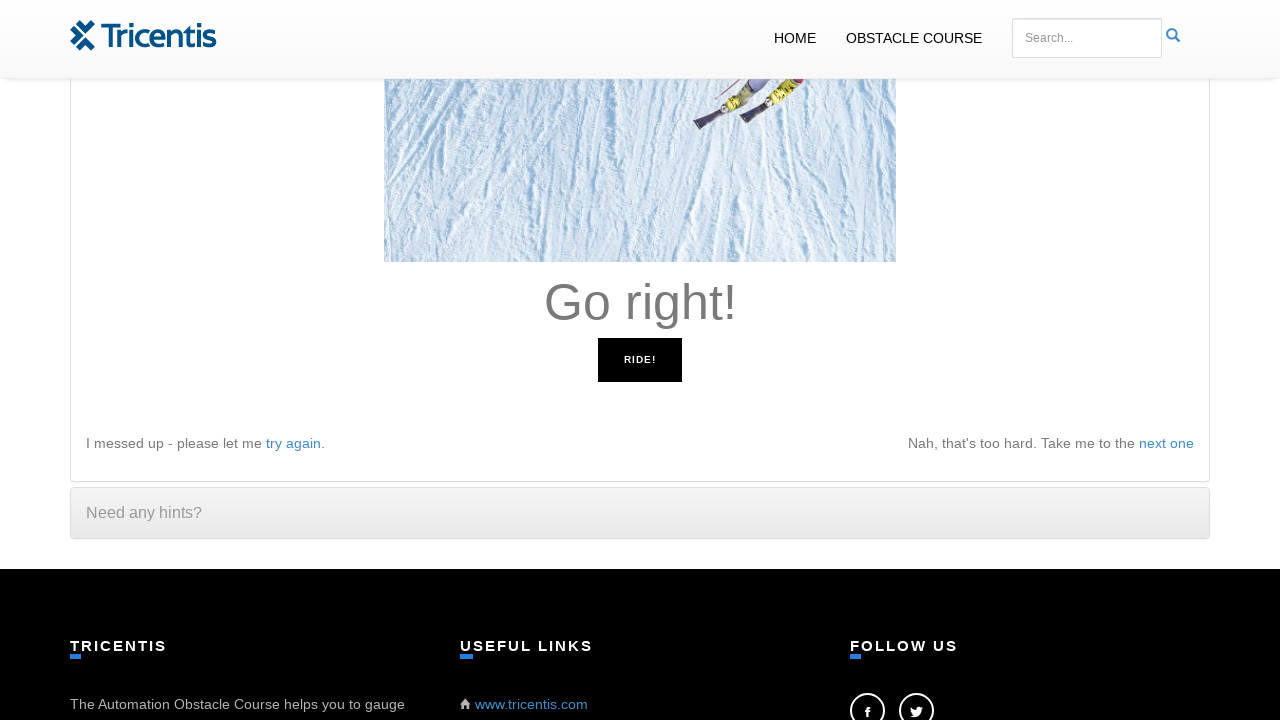

Pressed ArrowRight key to move right
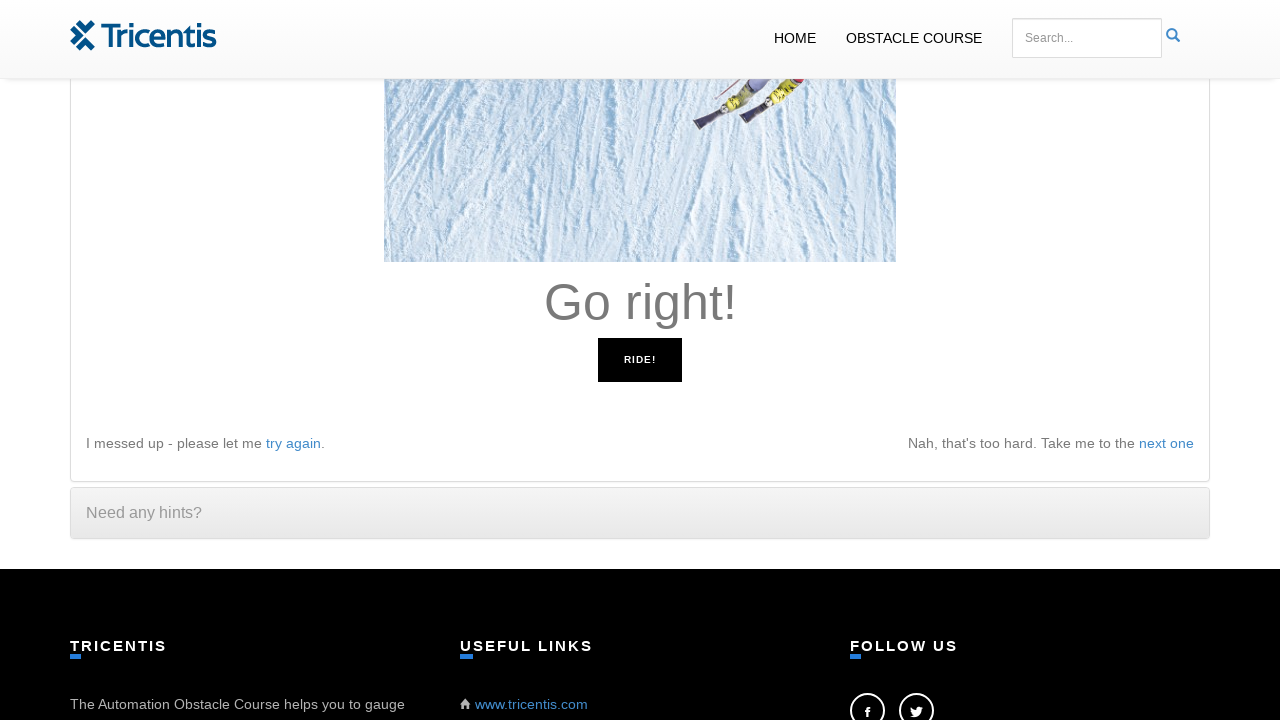

Retrieved instruction: 'Go right!'
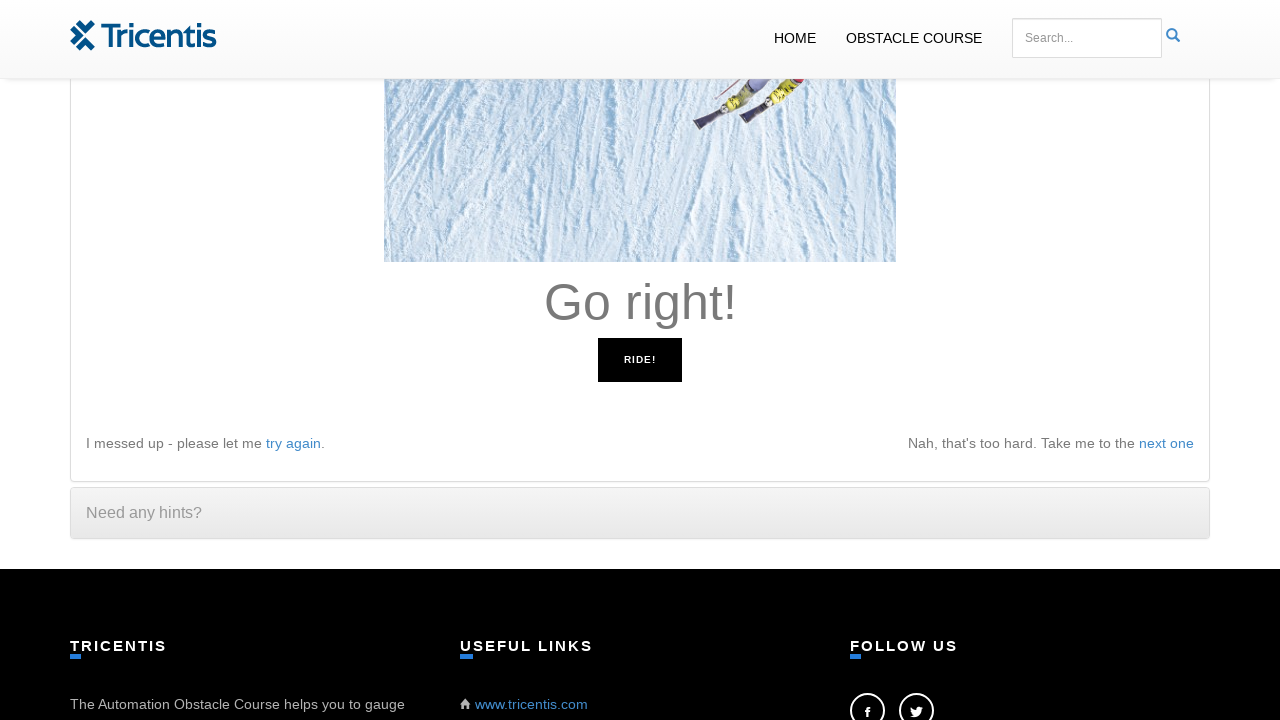

Pressed ArrowRight key to move right
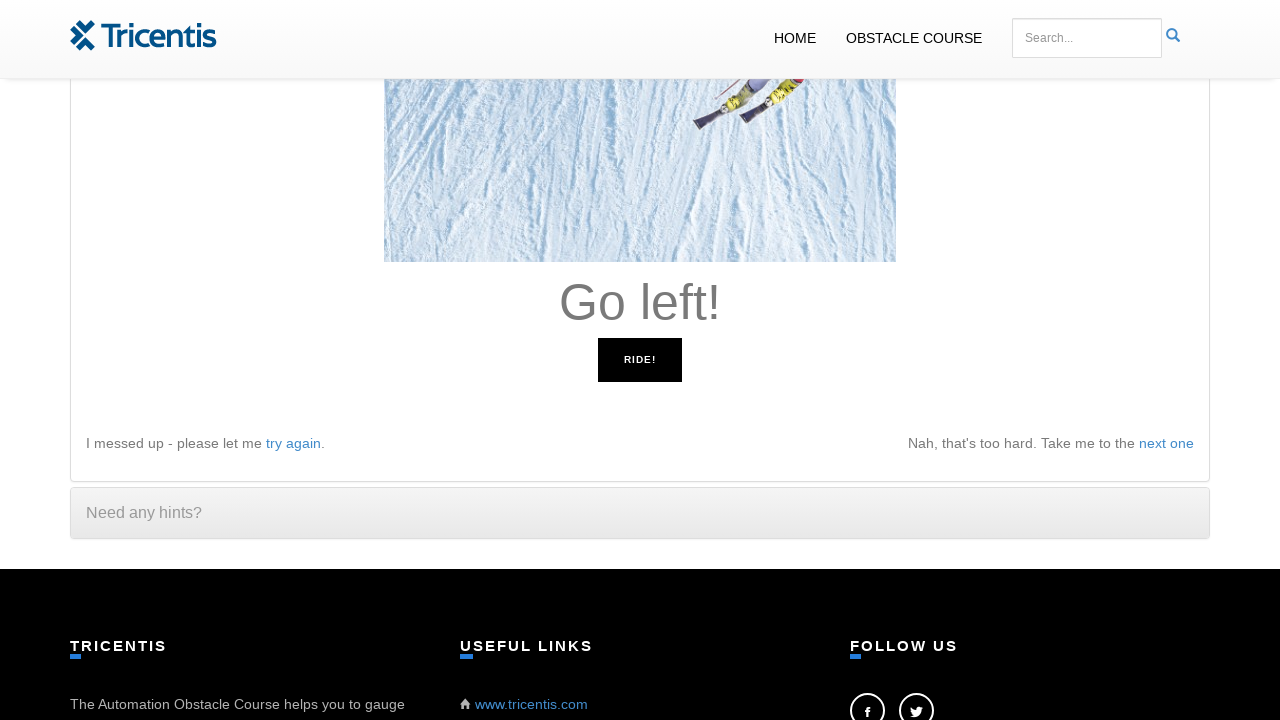

Retrieved instruction: 'Go left!'
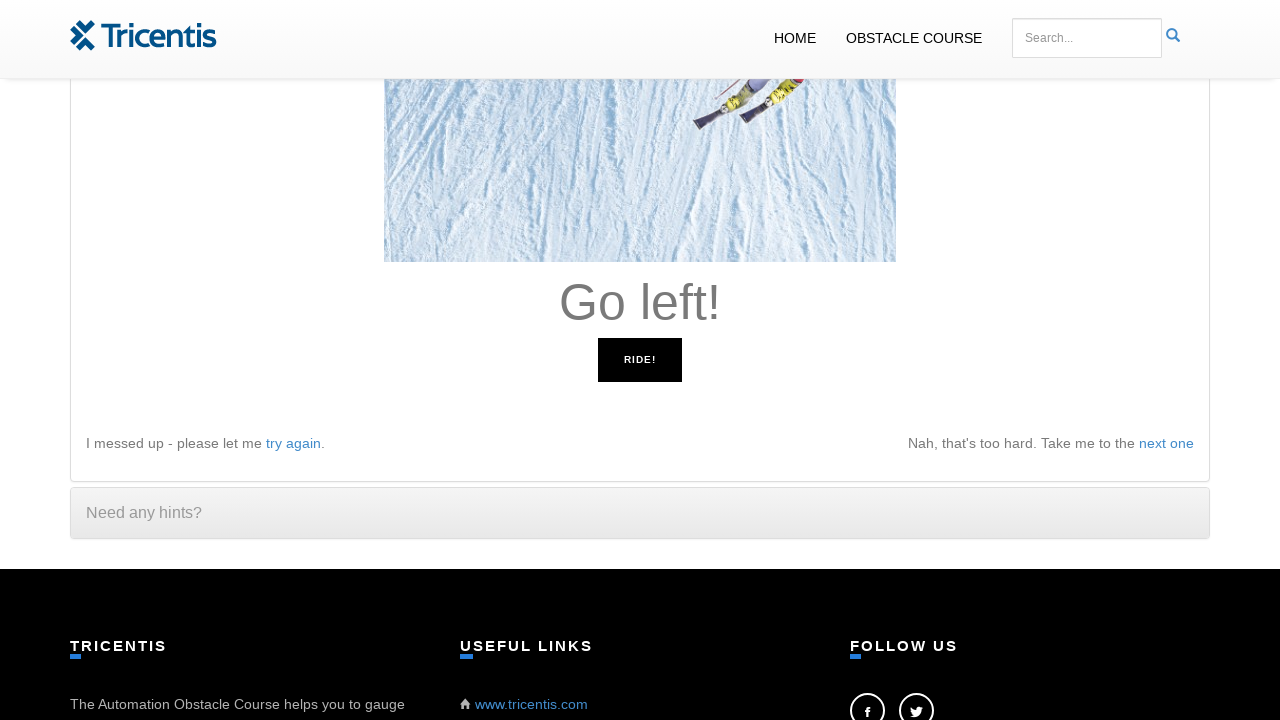

Pressed ArrowLeft key to move left
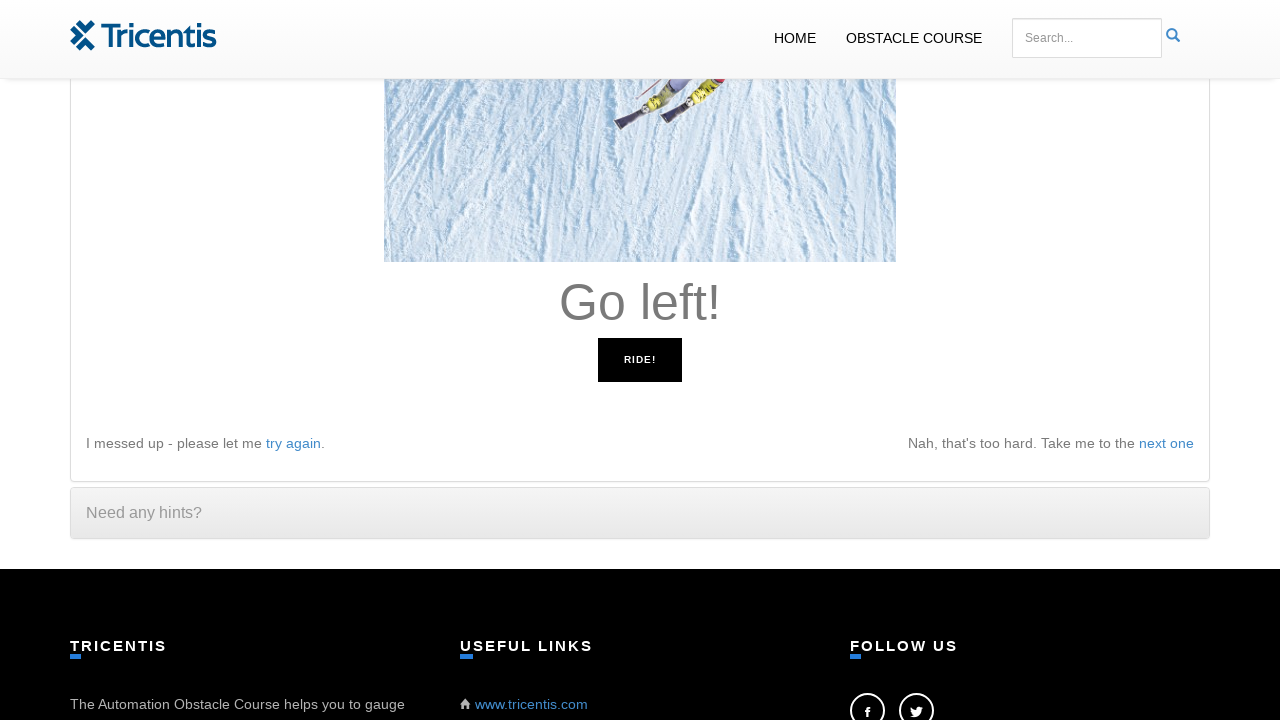

Retrieved instruction: 'Go left!'
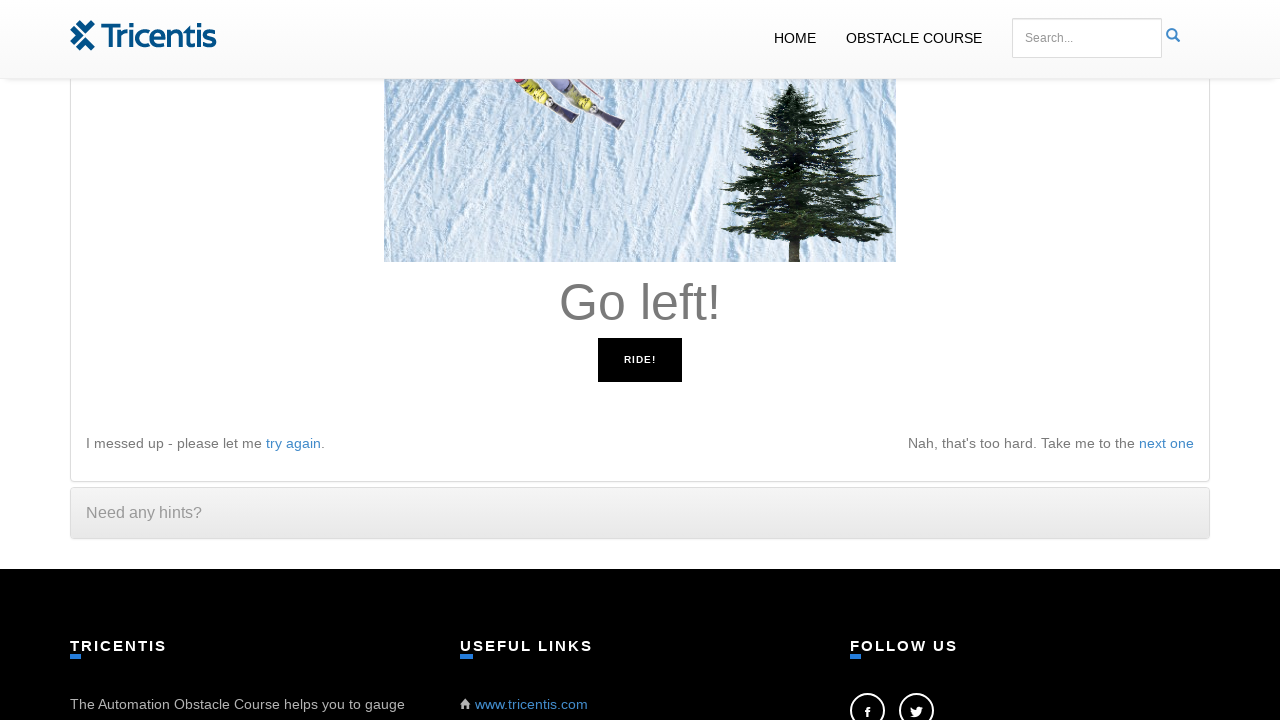

Pressed ArrowLeft key to move left
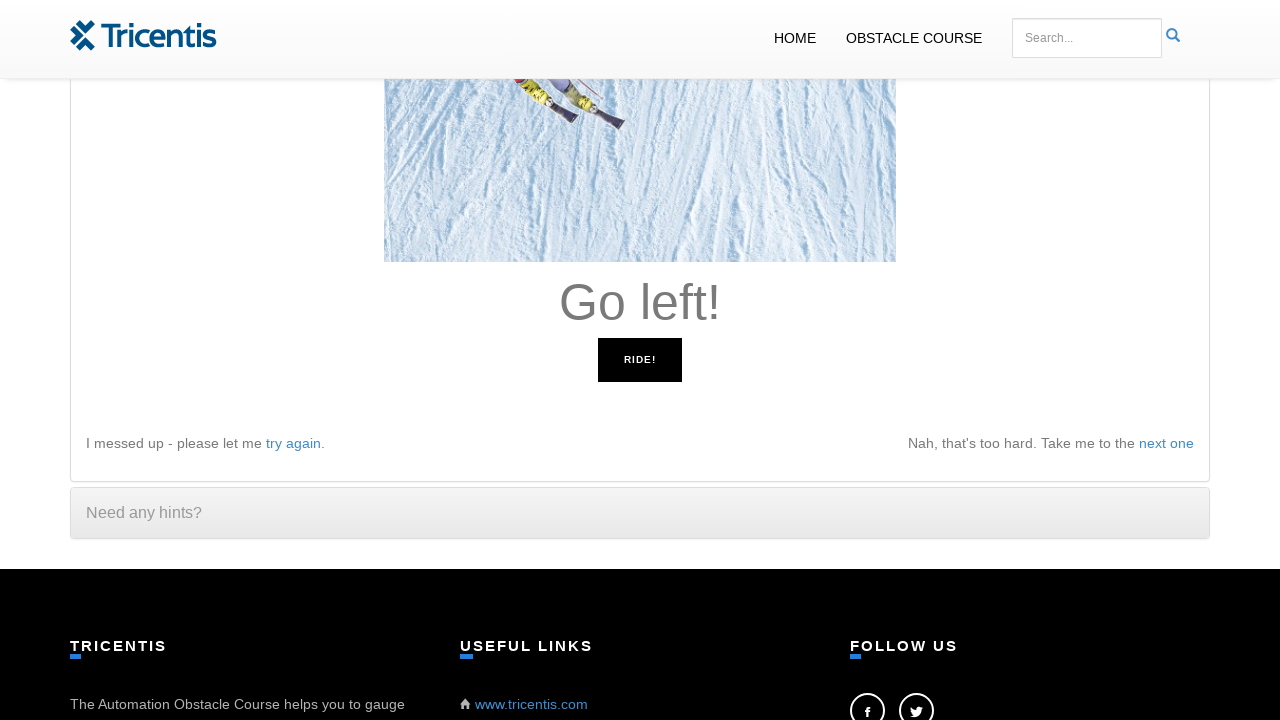

Retrieved instruction: 'Go left!'
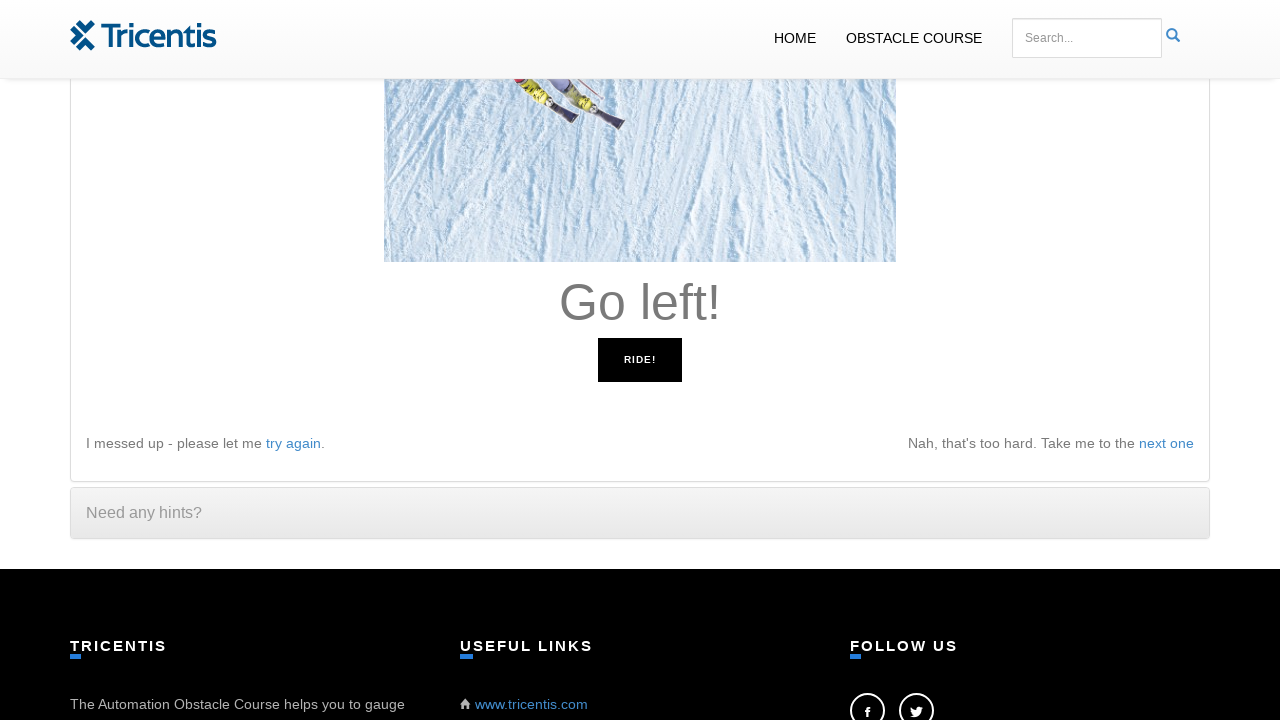

Pressed ArrowLeft key to move left
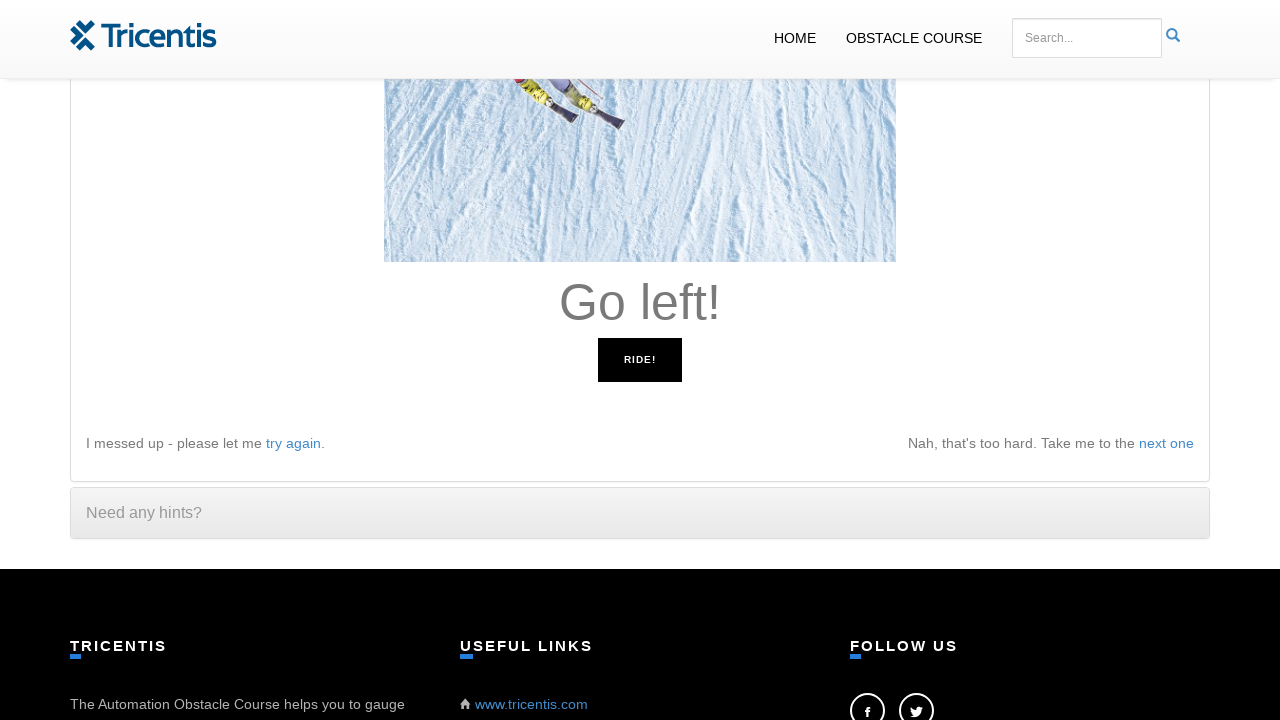

Retrieved instruction: 'Go left!'
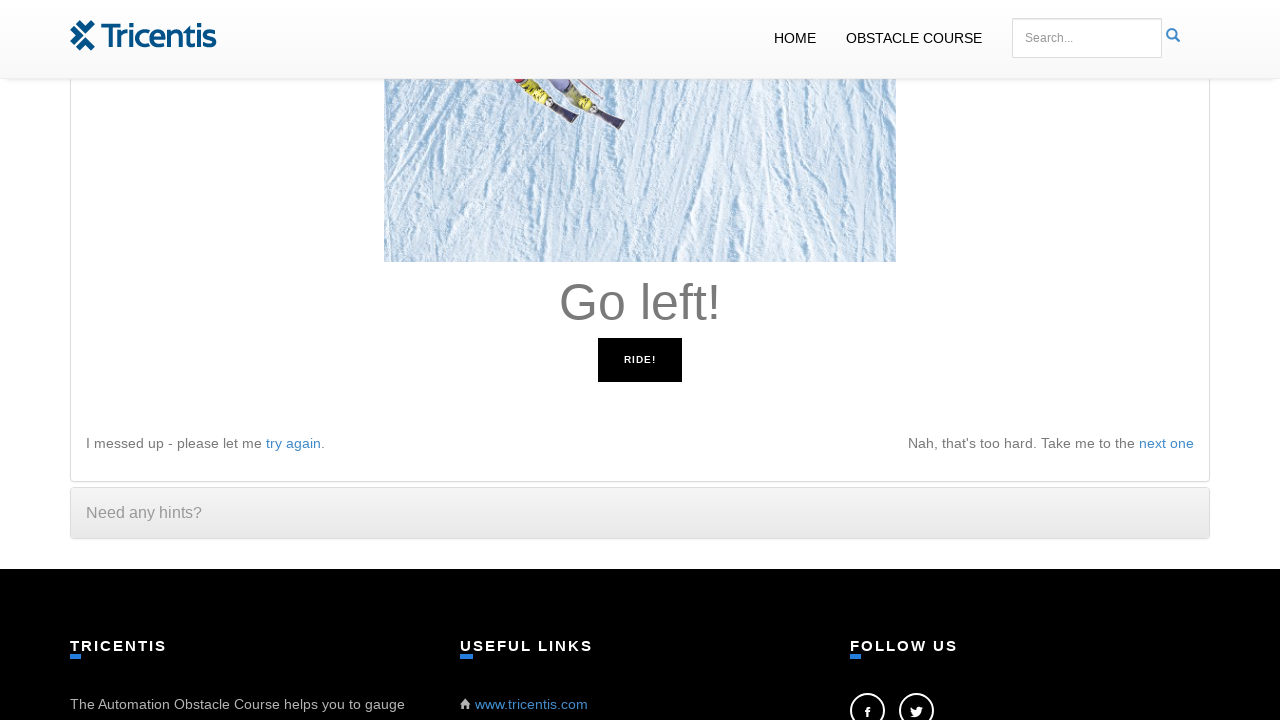

Pressed ArrowLeft key to move left
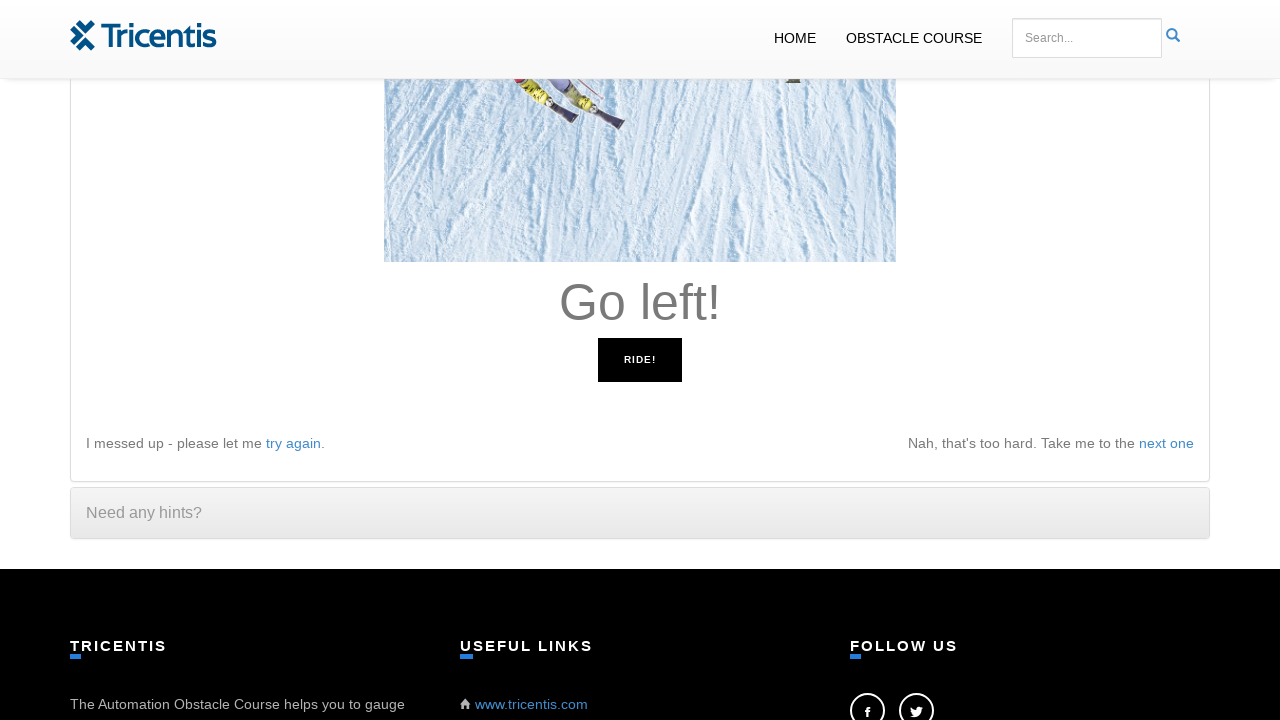

Retrieved instruction: 'Go left!'
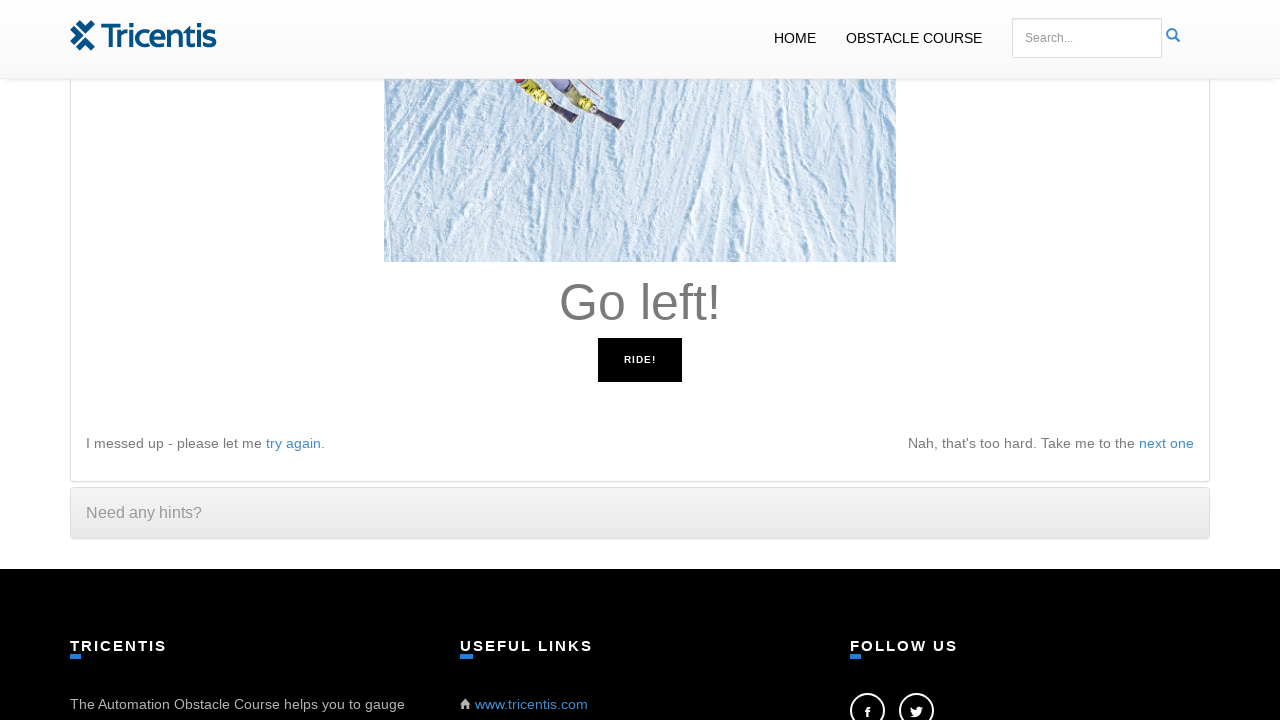

Pressed ArrowLeft key to move left
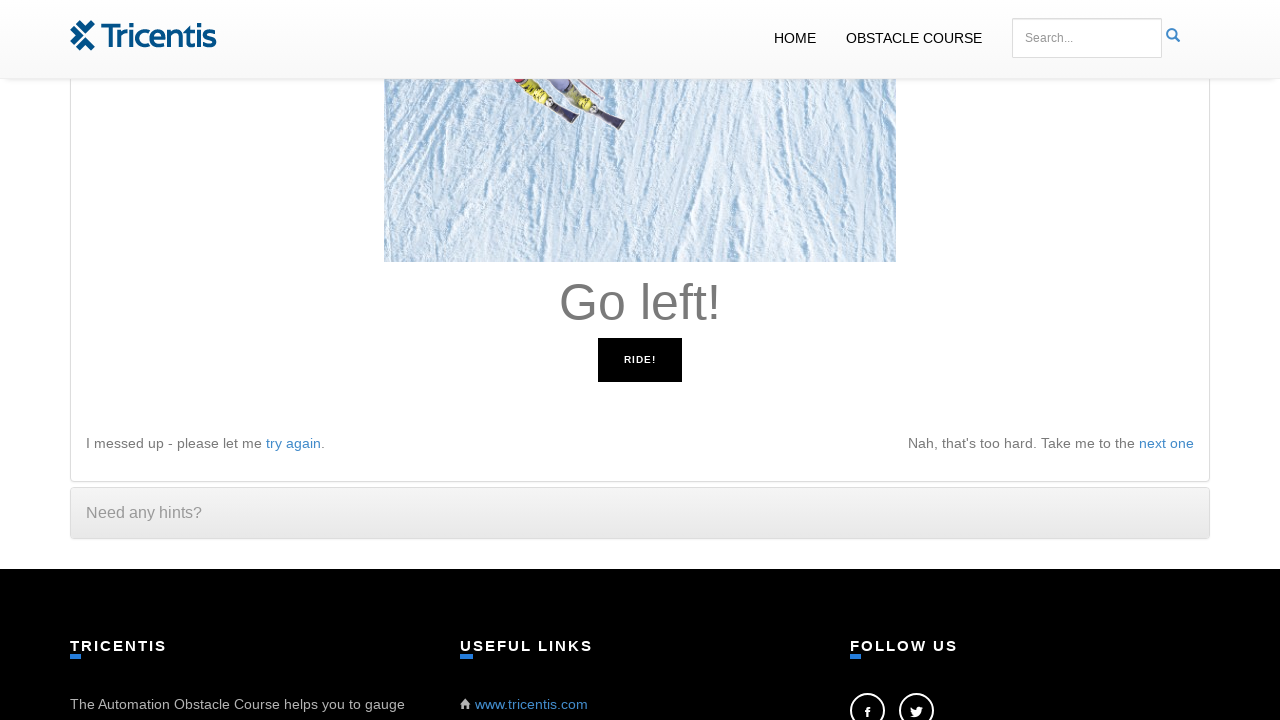

Retrieved instruction: 'Go left!'
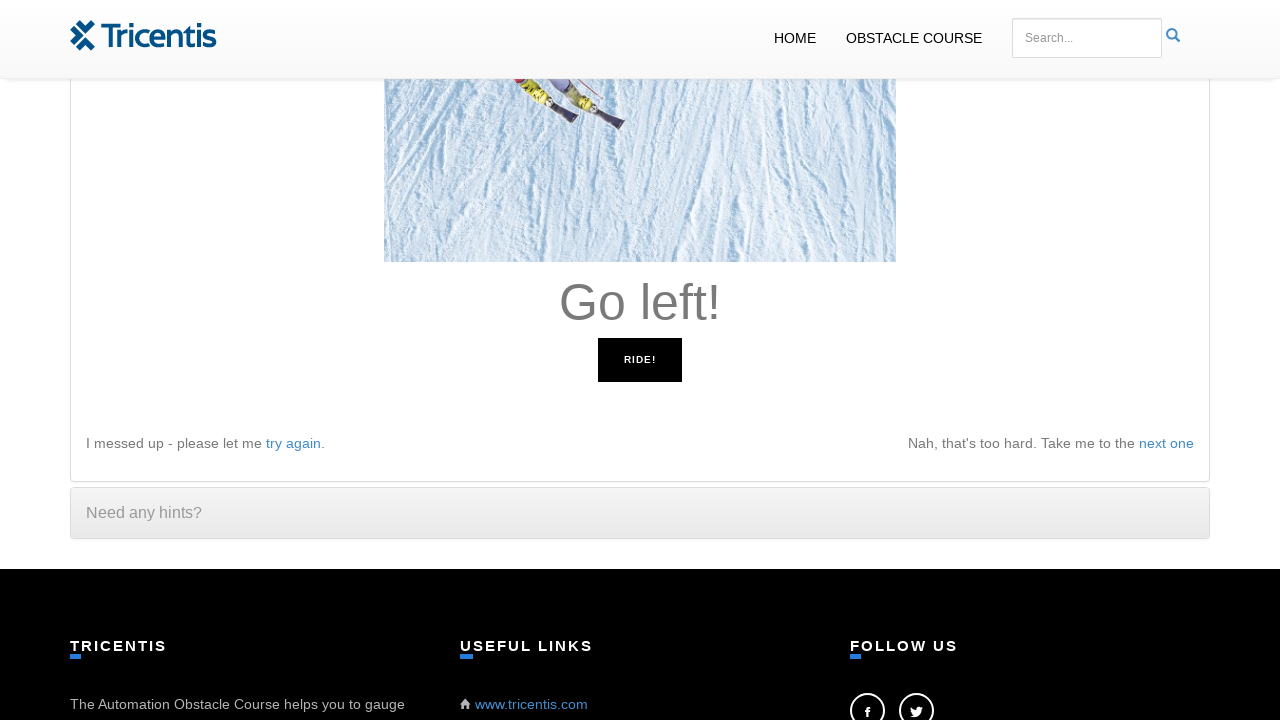

Pressed ArrowLeft key to move left
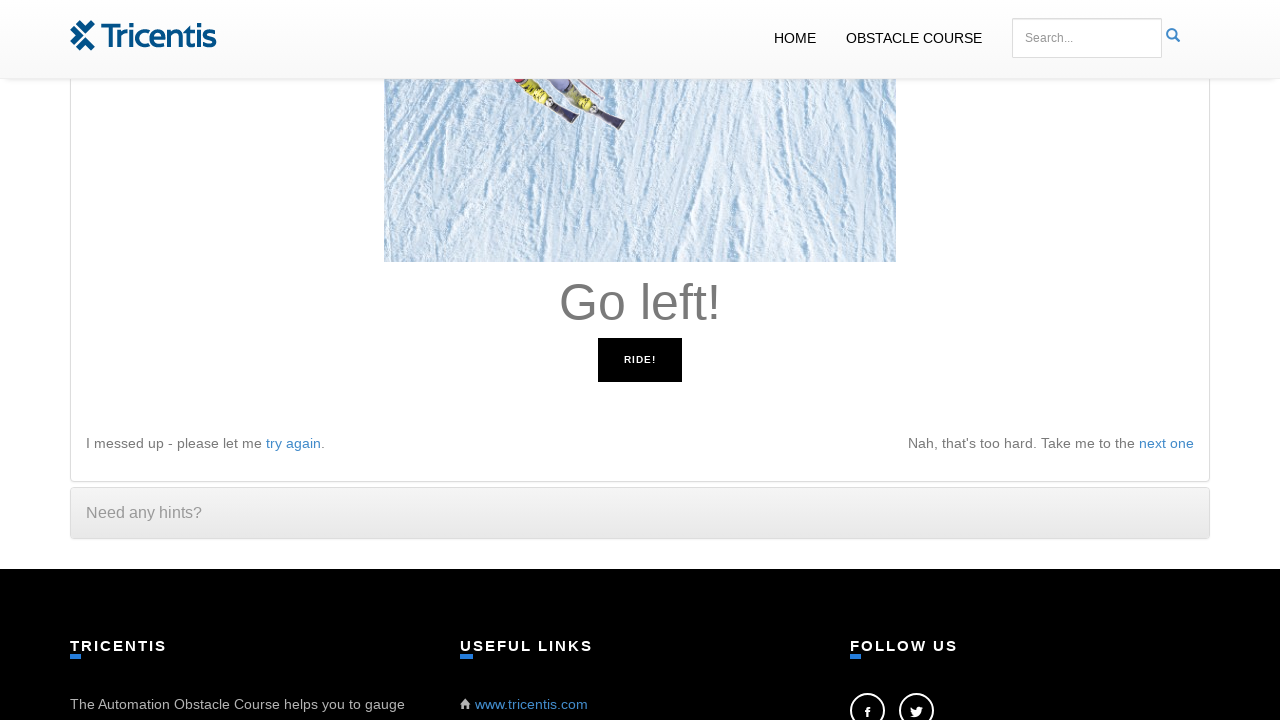

Retrieved instruction: 'Go left!'
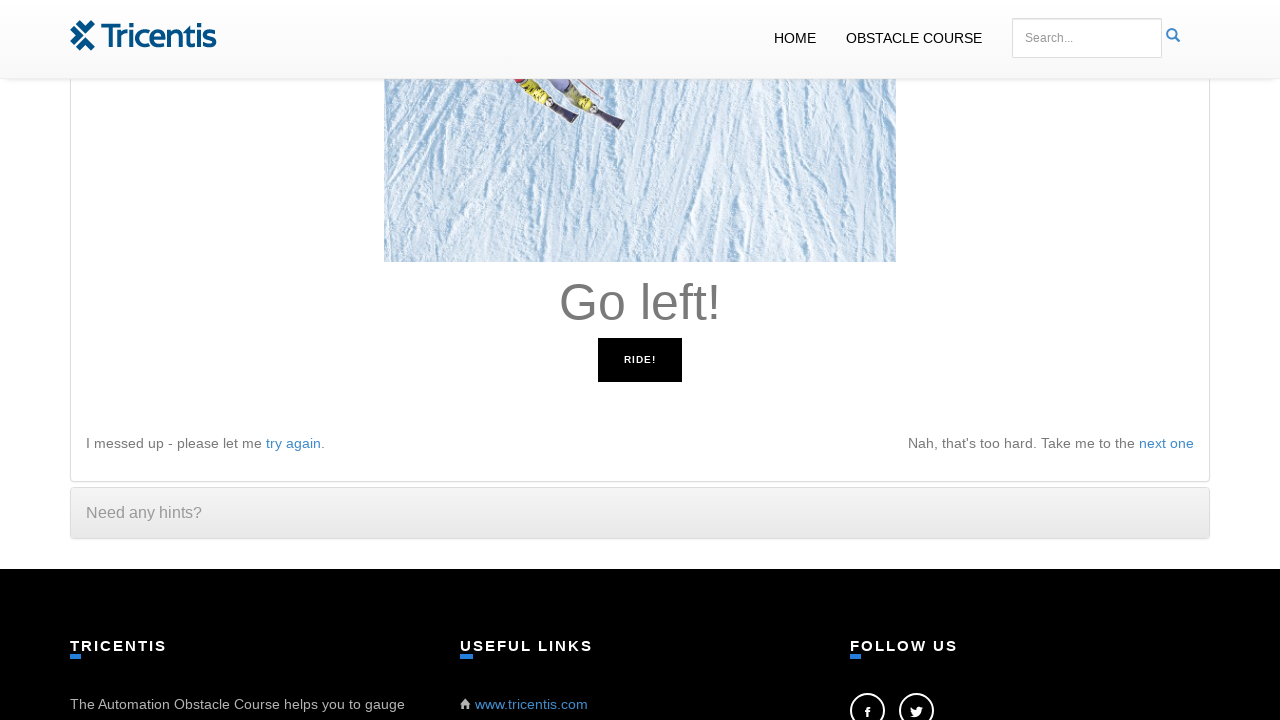

Pressed ArrowLeft key to move left
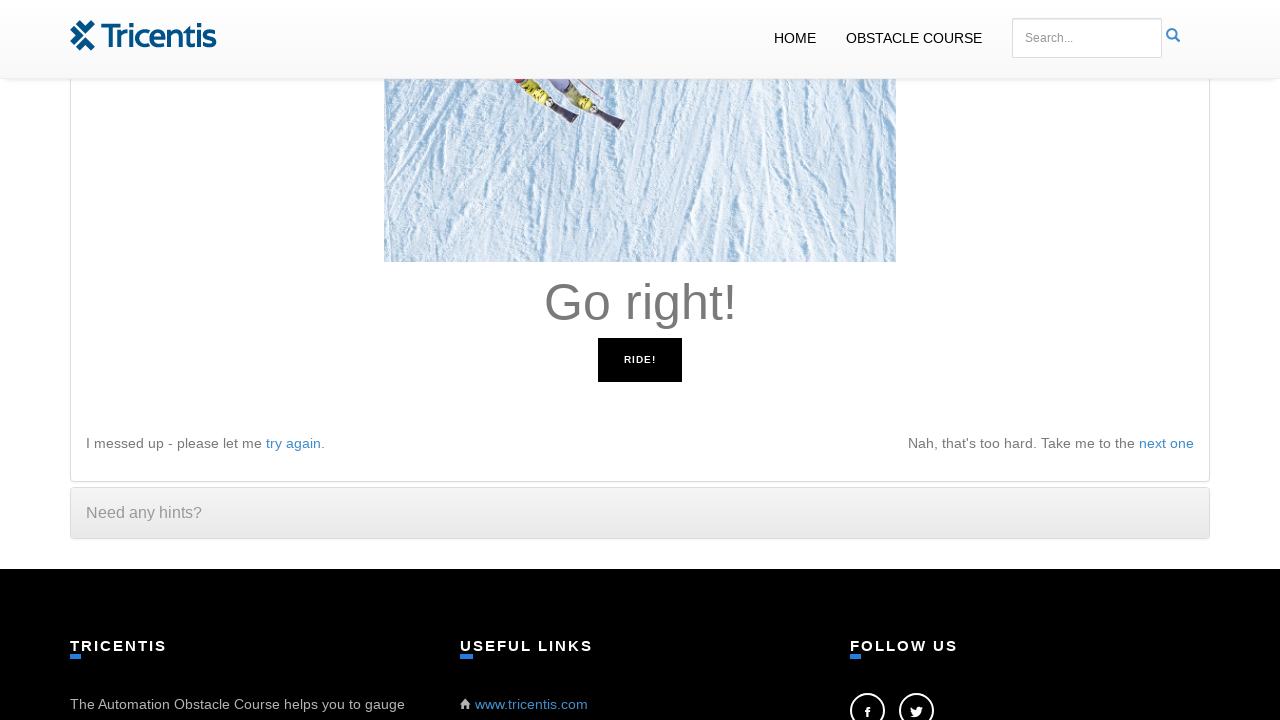

Retrieved instruction: 'Go right!'
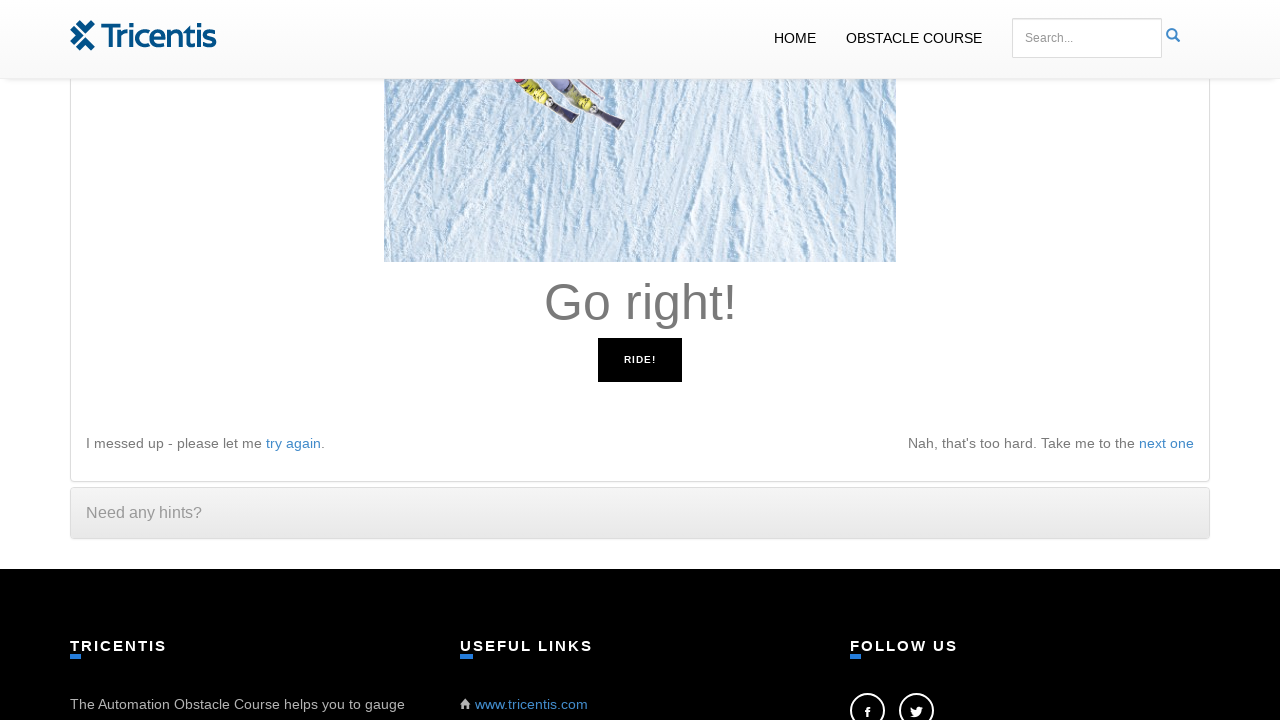

Pressed ArrowRight key to move right
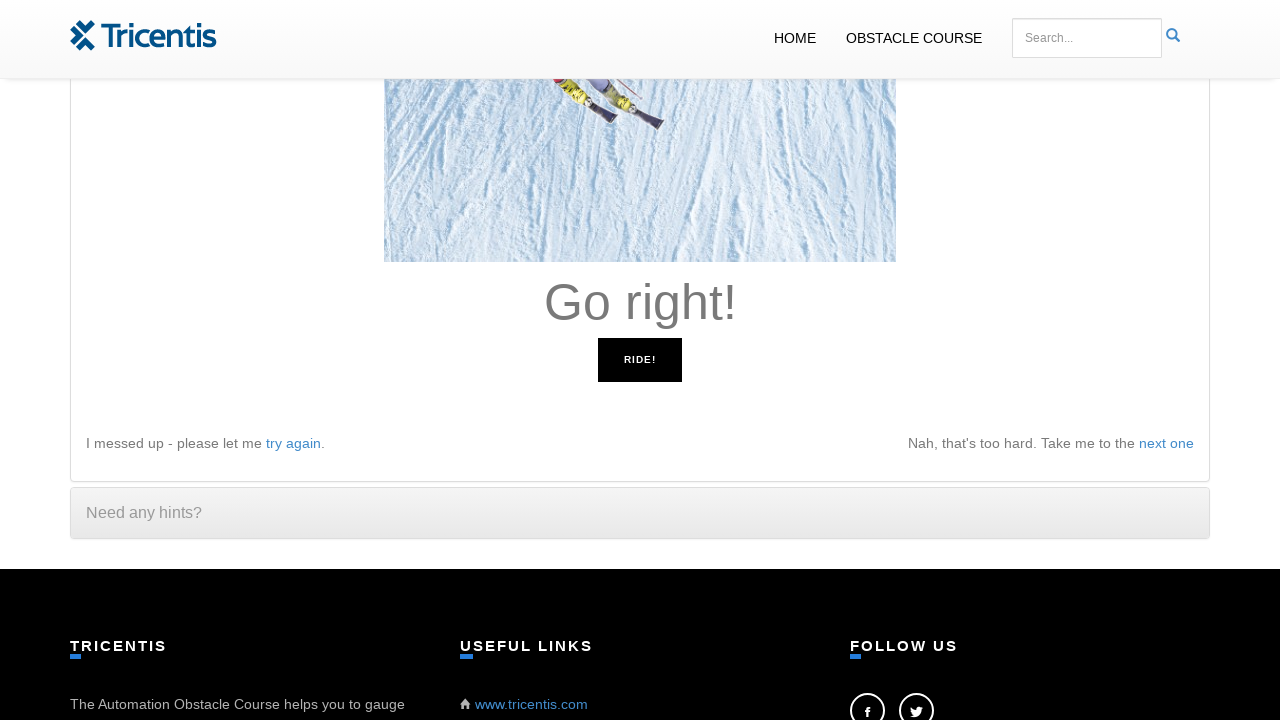

Retrieved instruction: 'Go right!'
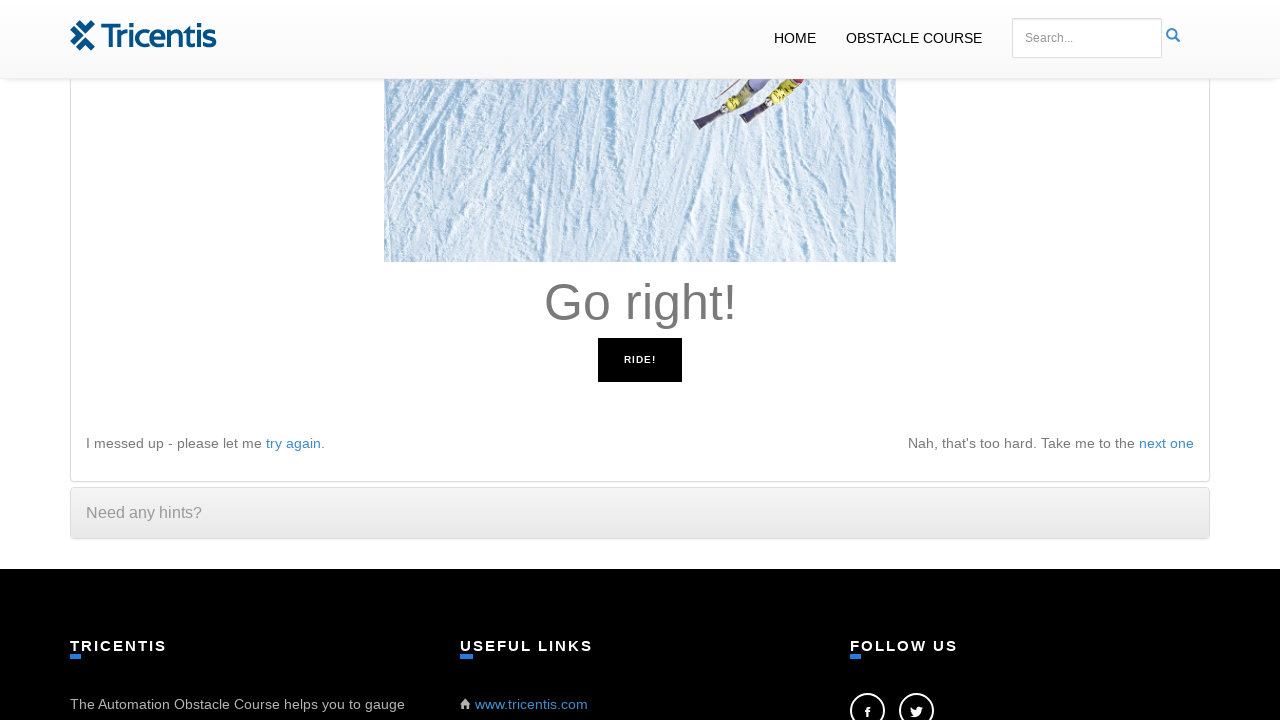

Pressed ArrowRight key to move right
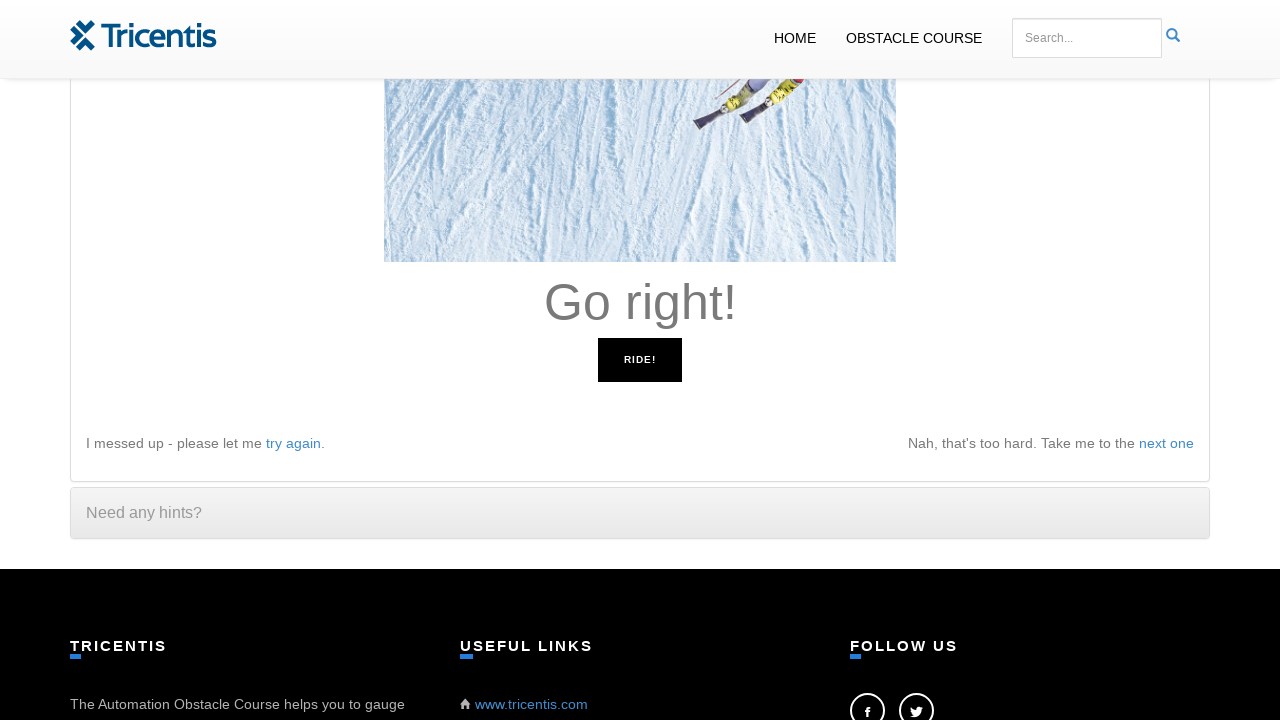

Retrieved instruction: 'Go right!'
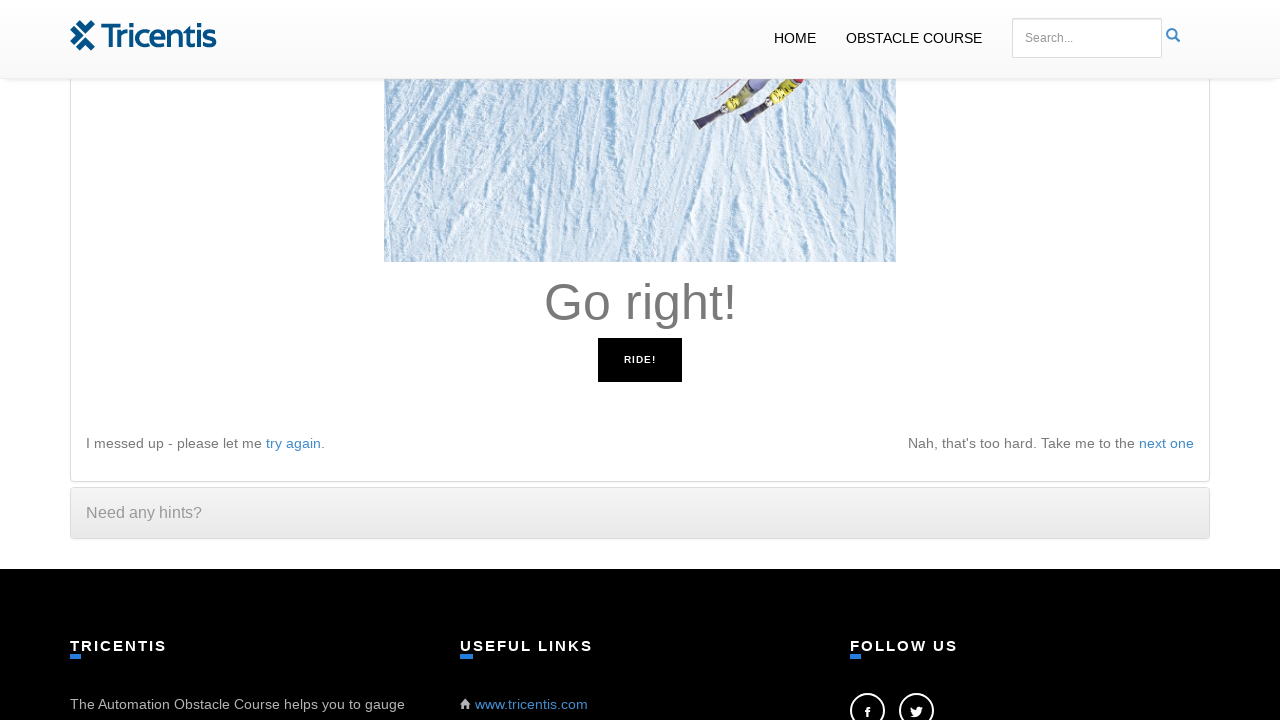

Pressed ArrowRight key to move right
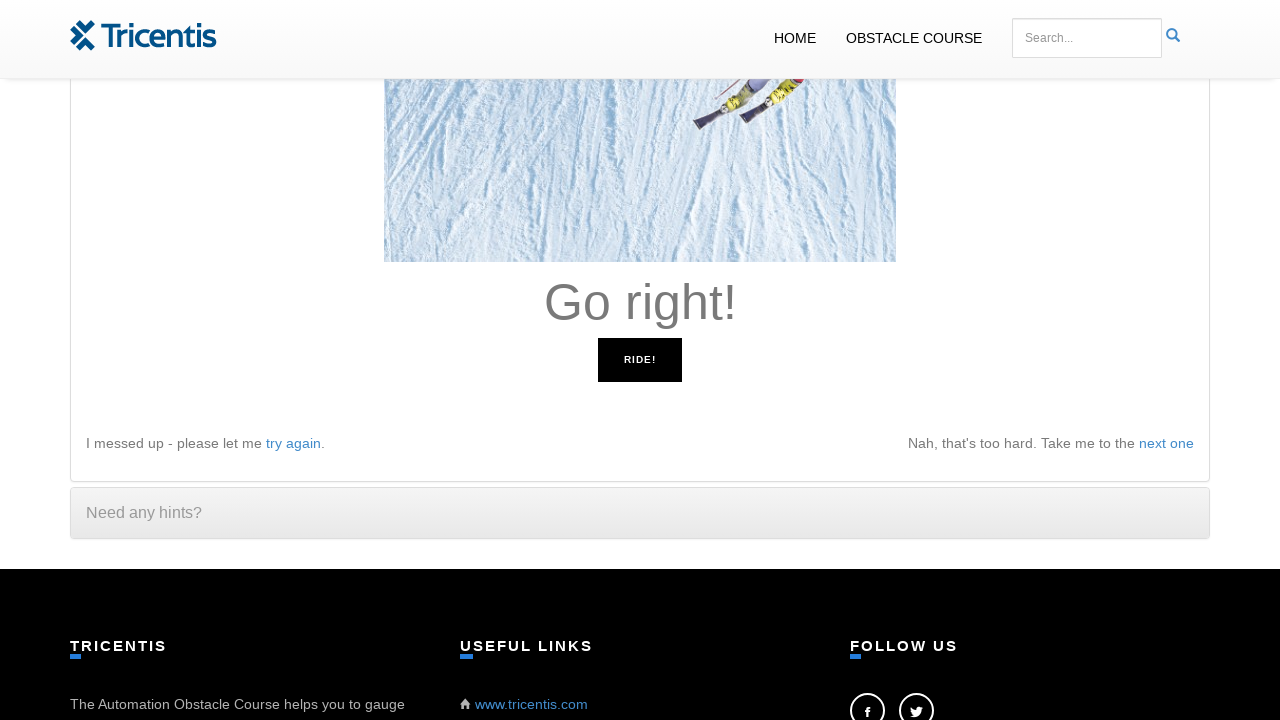

Retrieved instruction: 'Go right!'
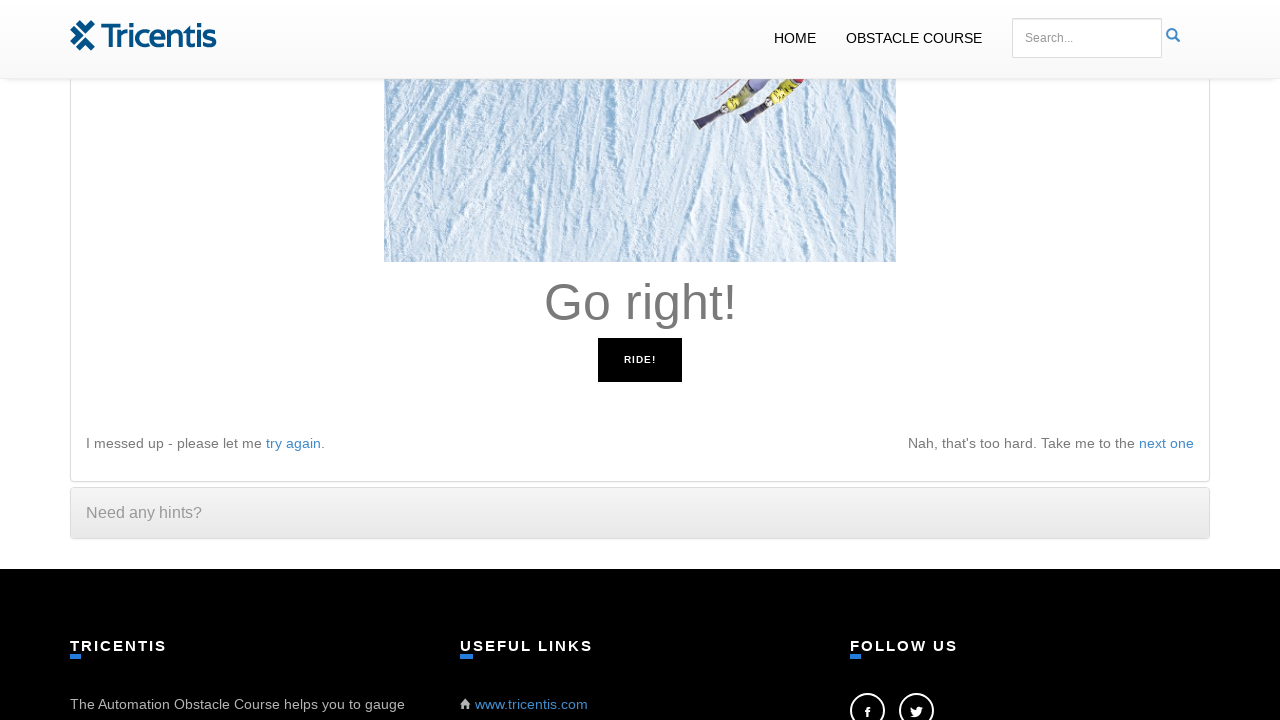

Pressed ArrowRight key to move right
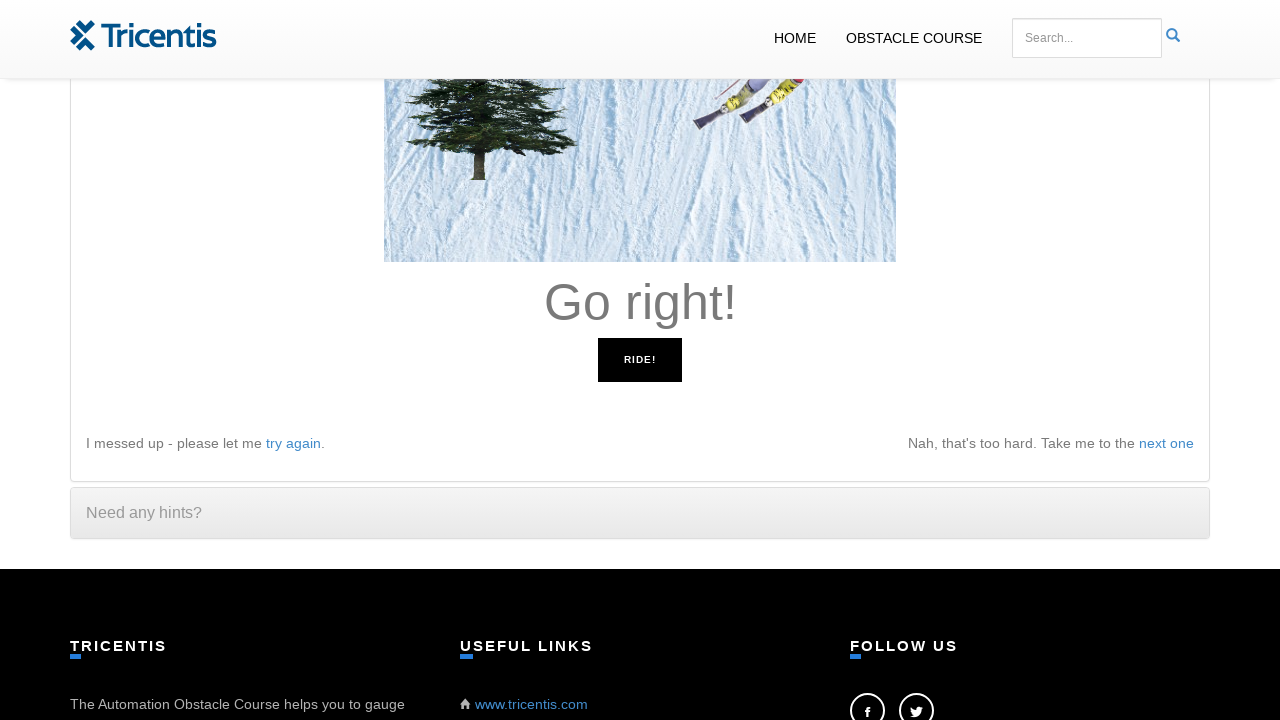

Retrieved instruction: 'Go left!'
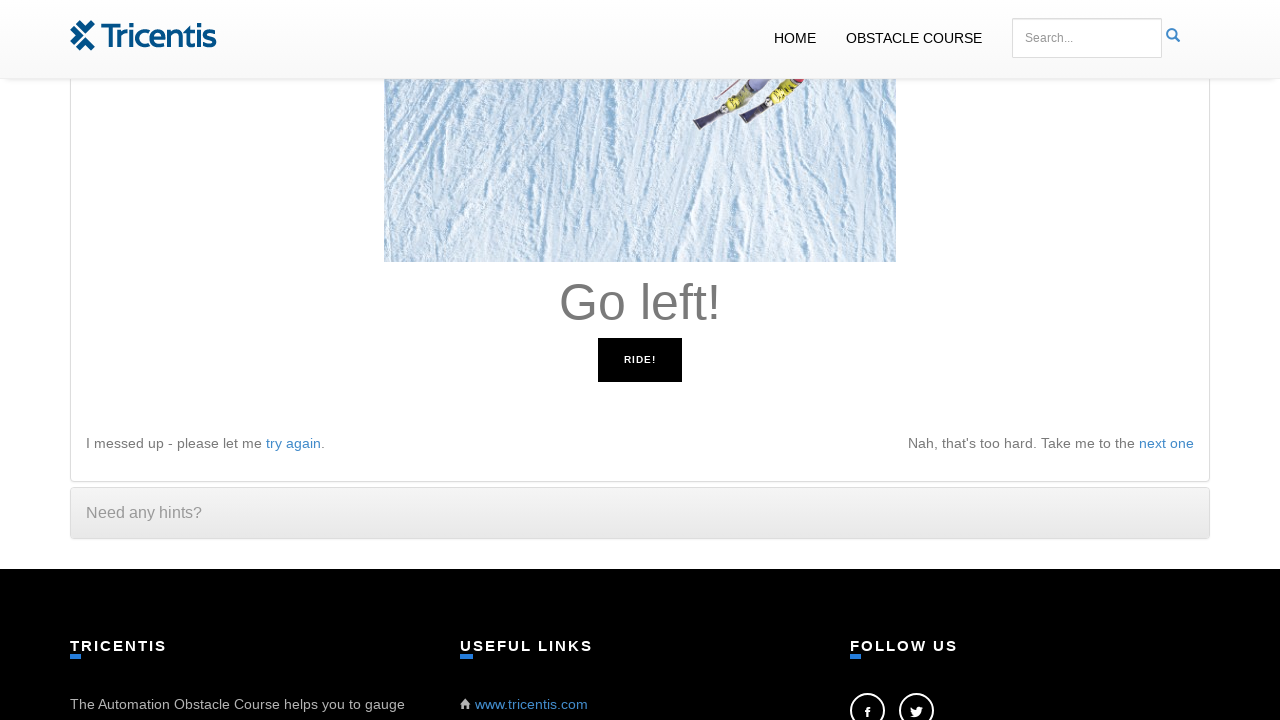

Pressed ArrowLeft key to move left
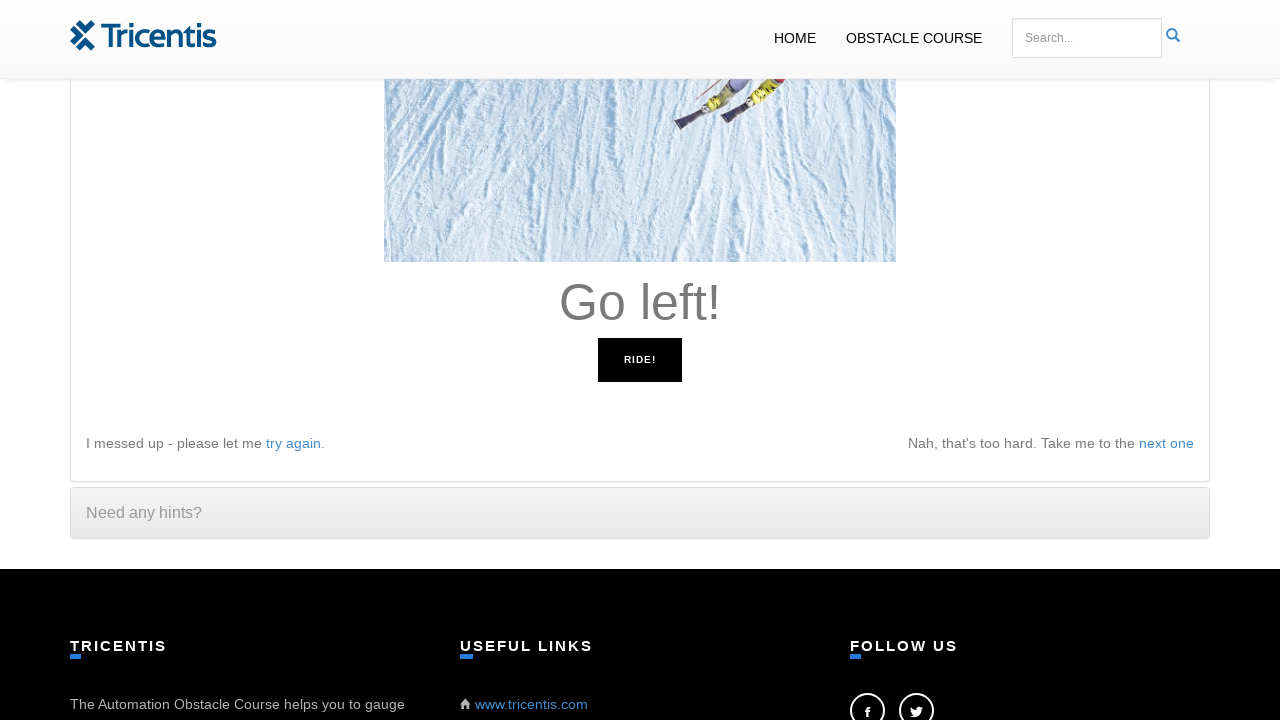

Retrieved instruction: 'Go left!'
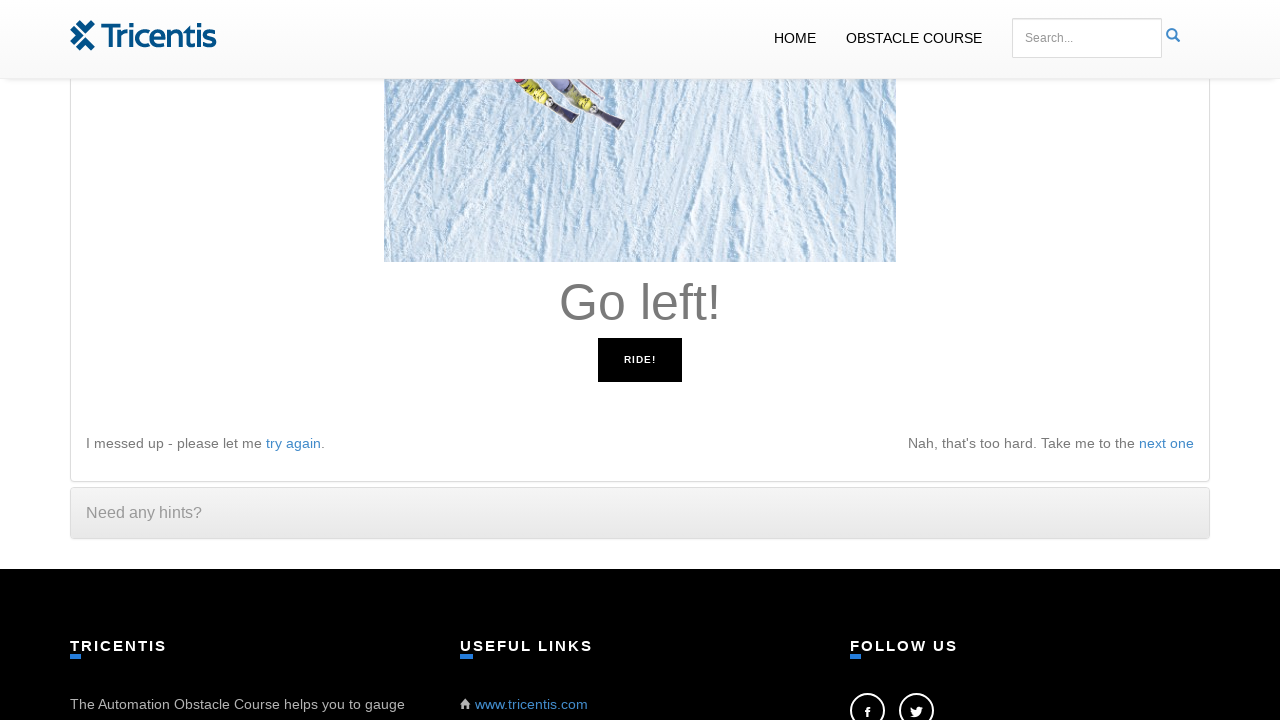

Pressed ArrowLeft key to move left
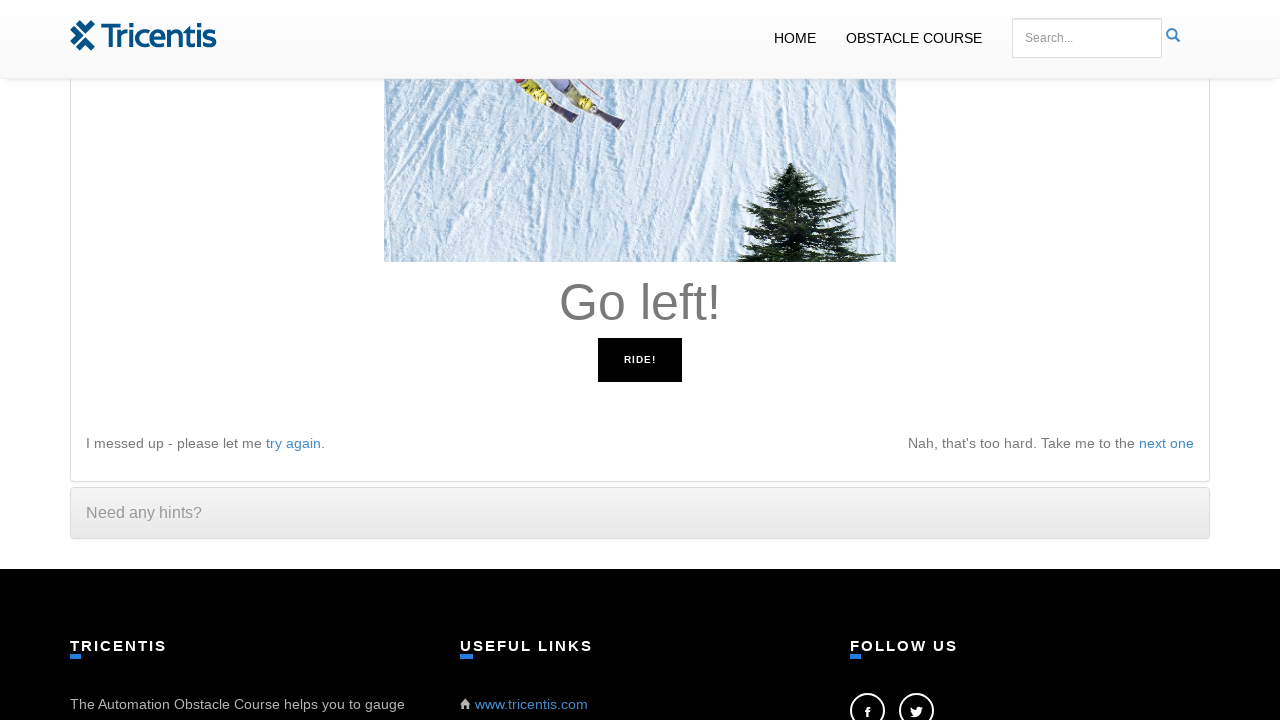

Retrieved instruction: 'Go left!'
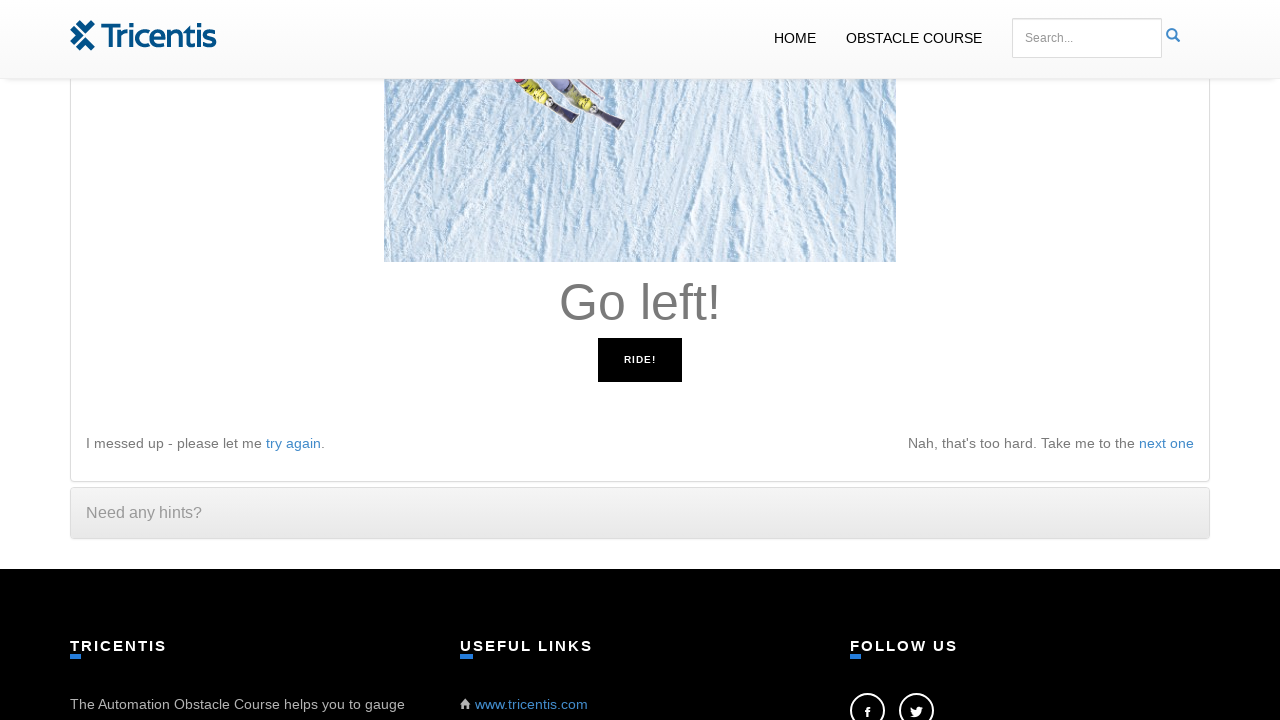

Pressed ArrowLeft key to move left
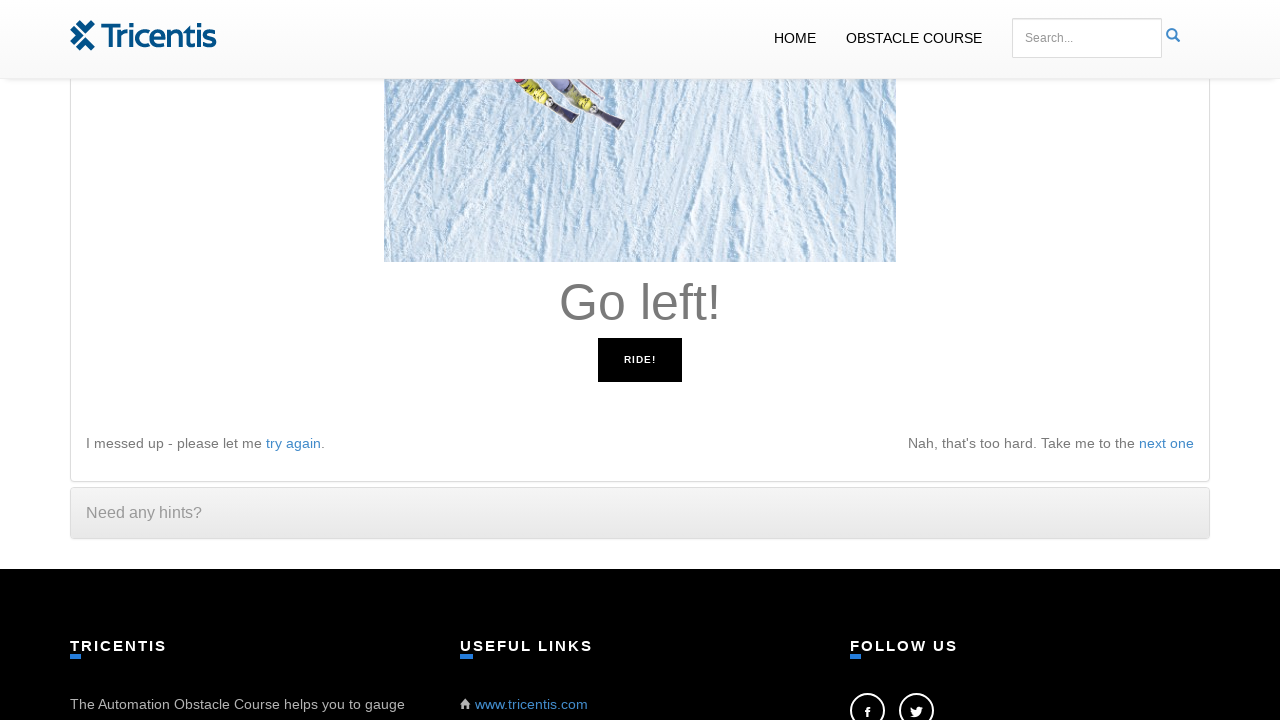

Retrieved instruction: 'Go left!'
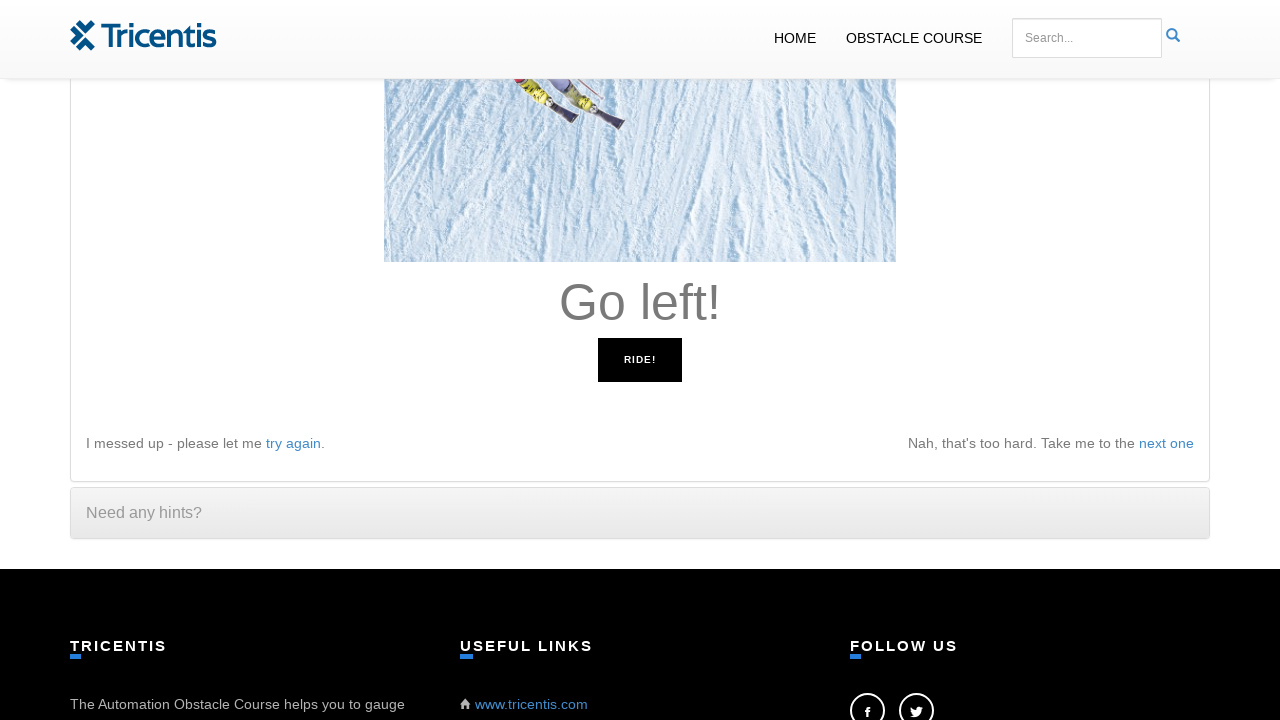

Pressed ArrowLeft key to move left
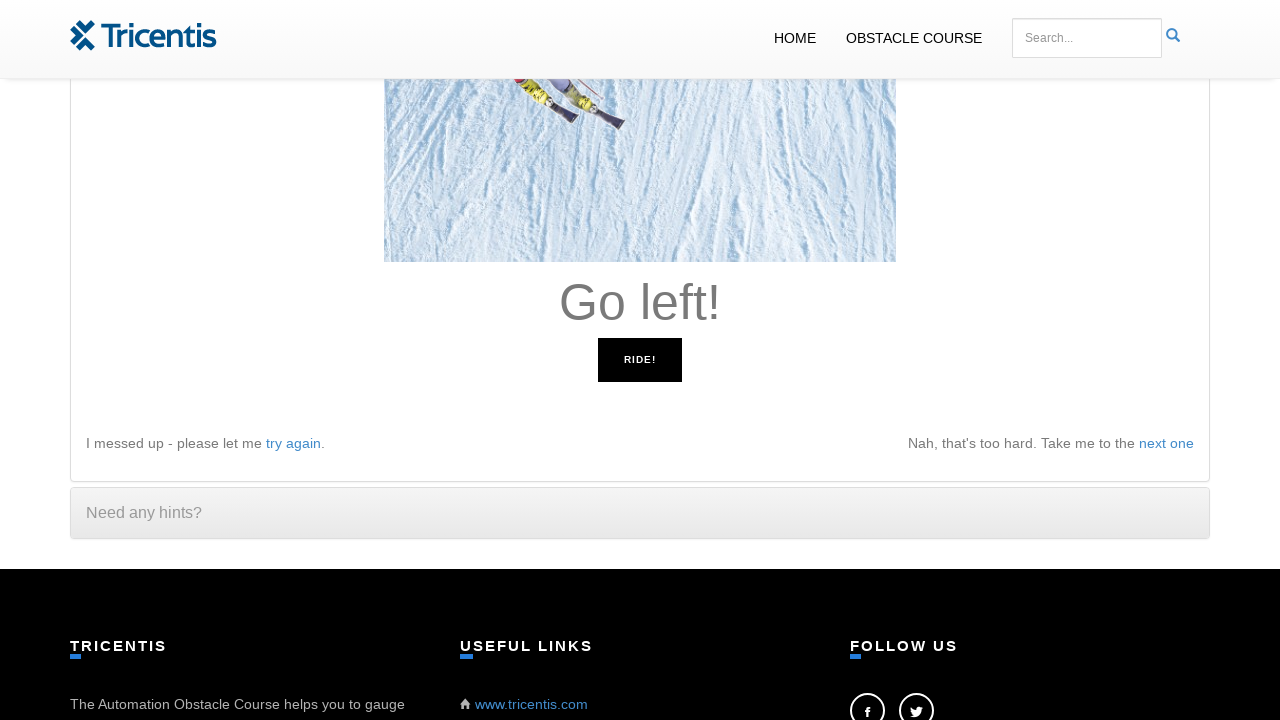

Retrieved instruction: 'Go left!'
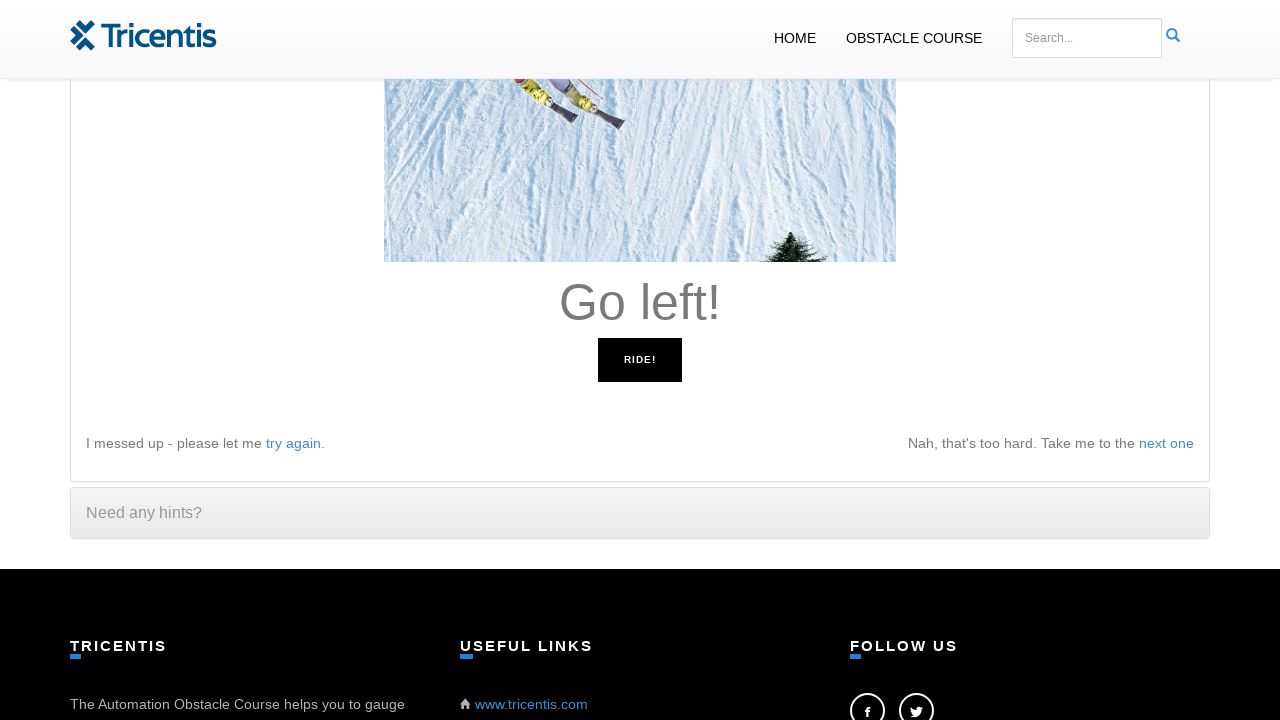

Pressed ArrowLeft key to move left
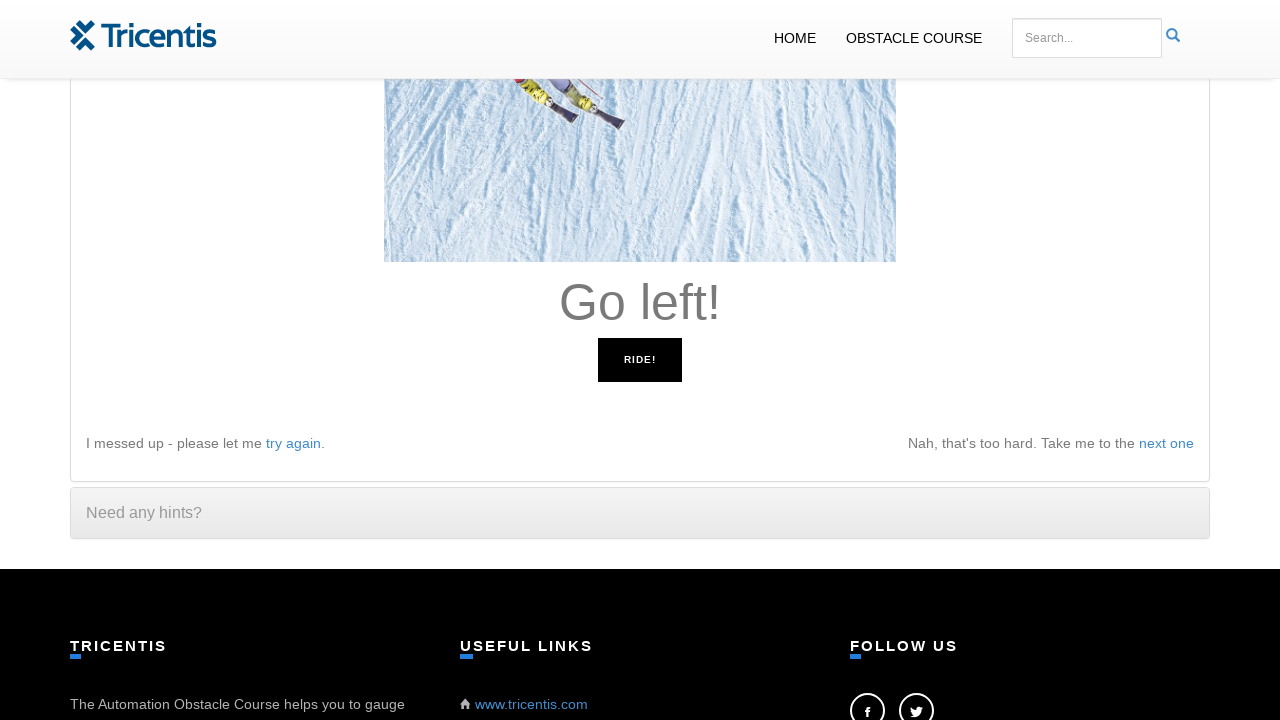

Retrieved instruction: 'Go left!'
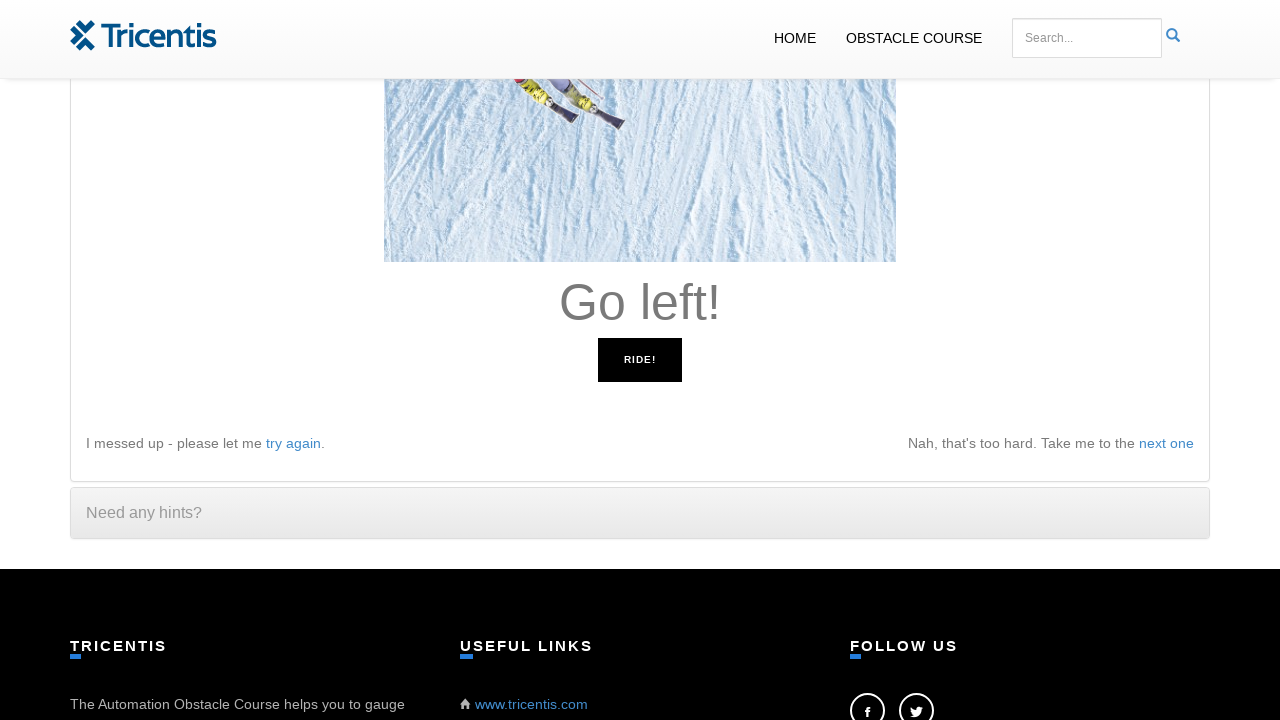

Pressed ArrowLeft key to move left
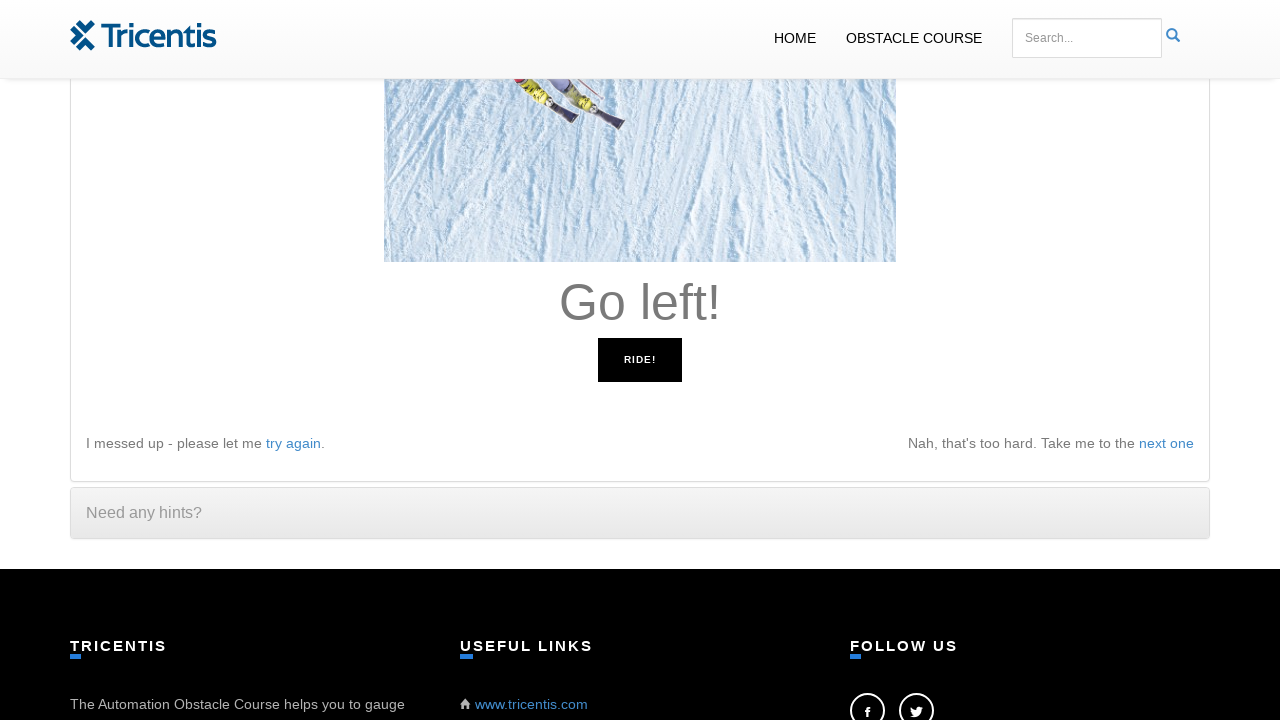

Retrieved instruction: 'Go left!'
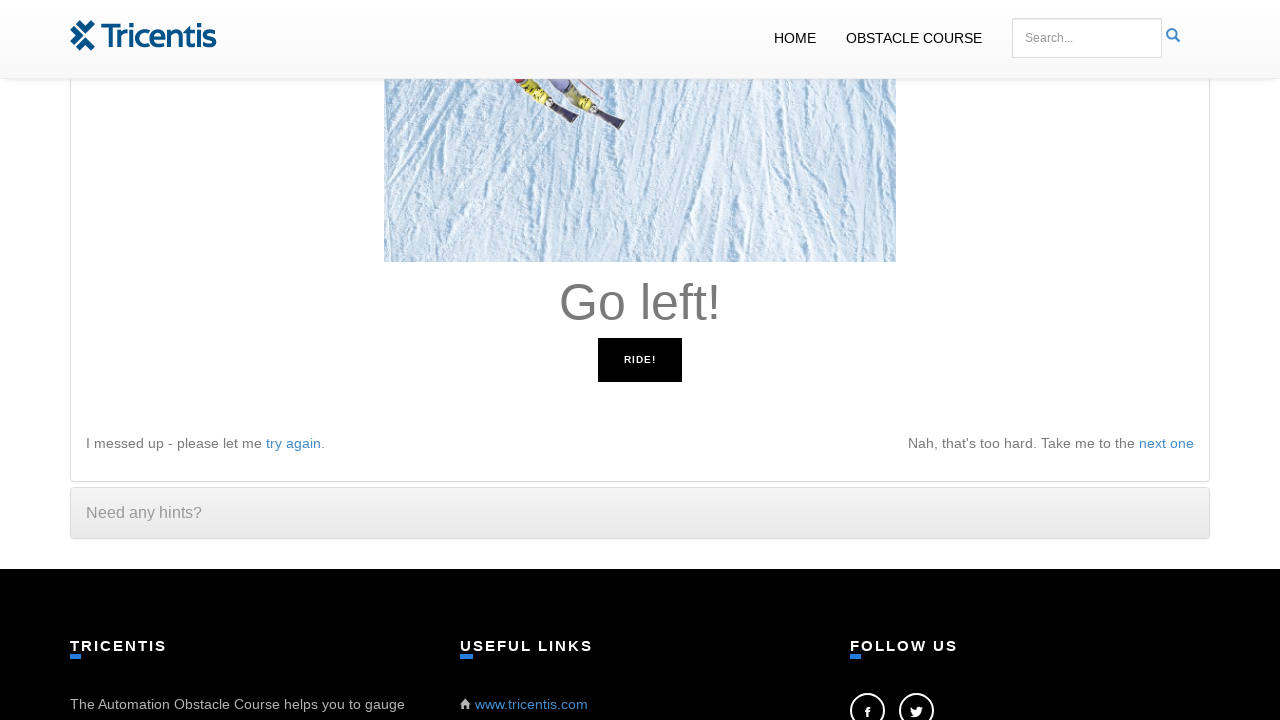

Pressed ArrowLeft key to move left
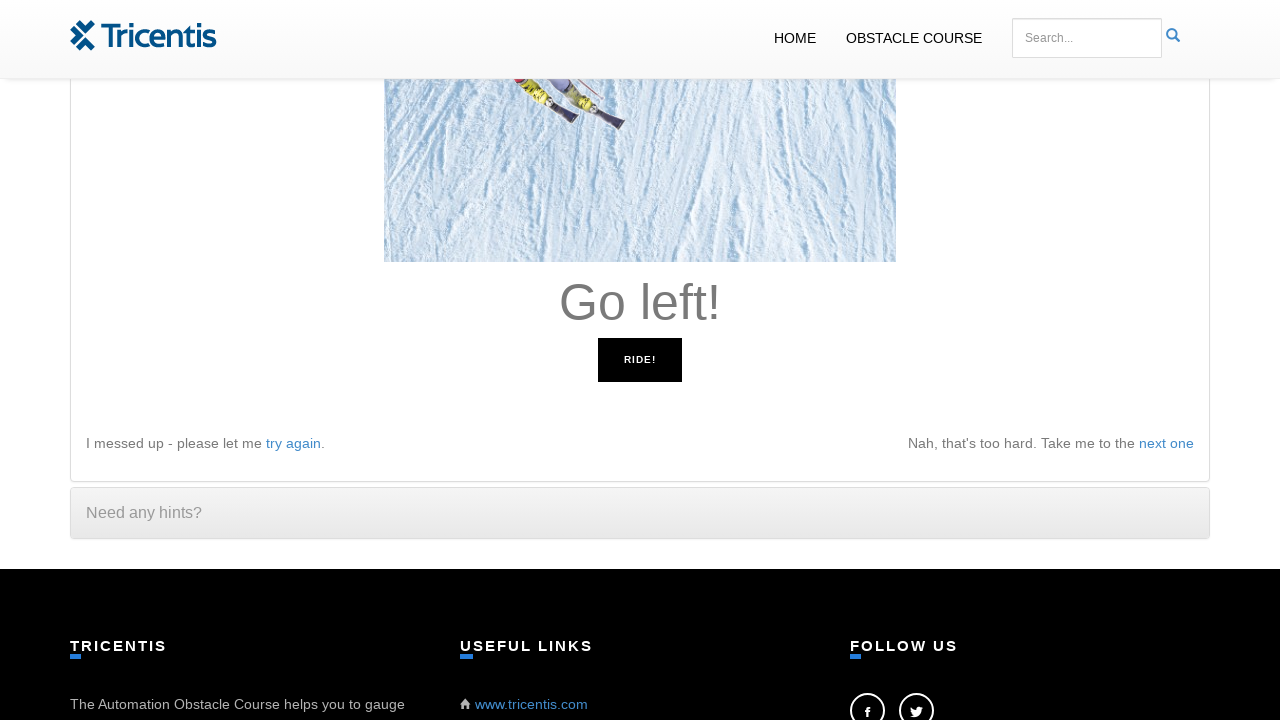

Retrieved instruction: 'Go left!'
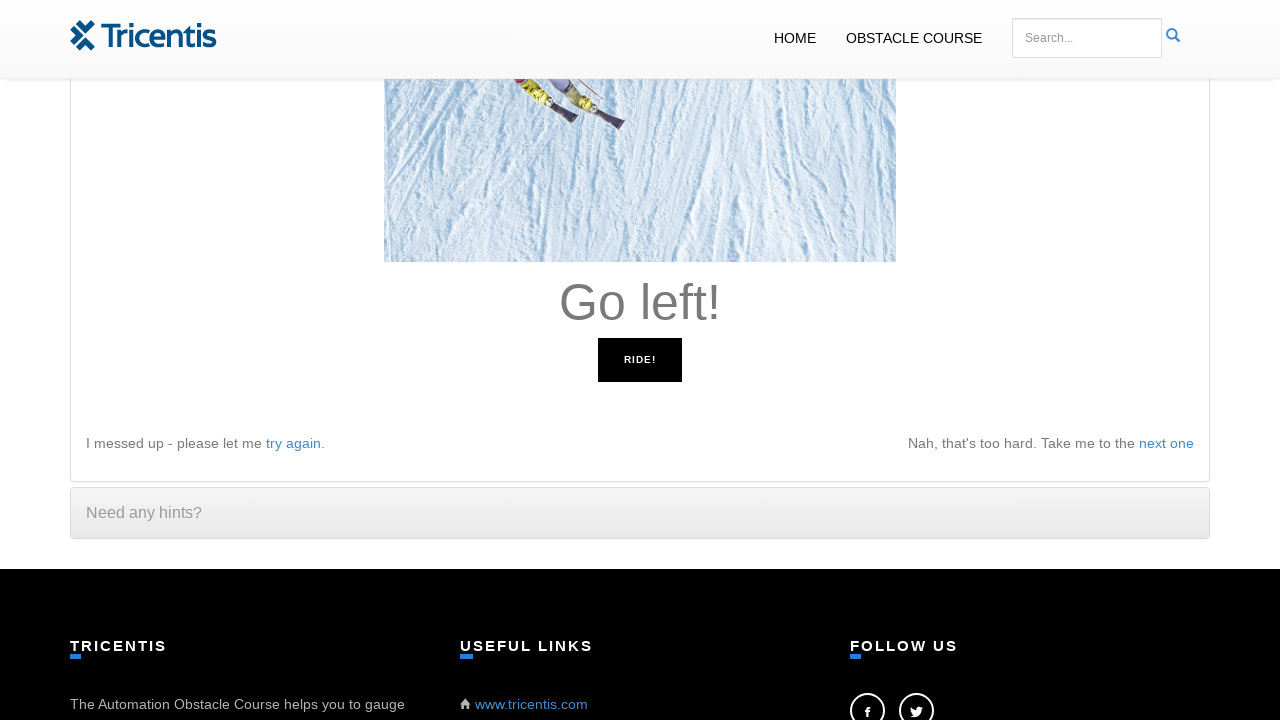

Pressed ArrowLeft key to move left
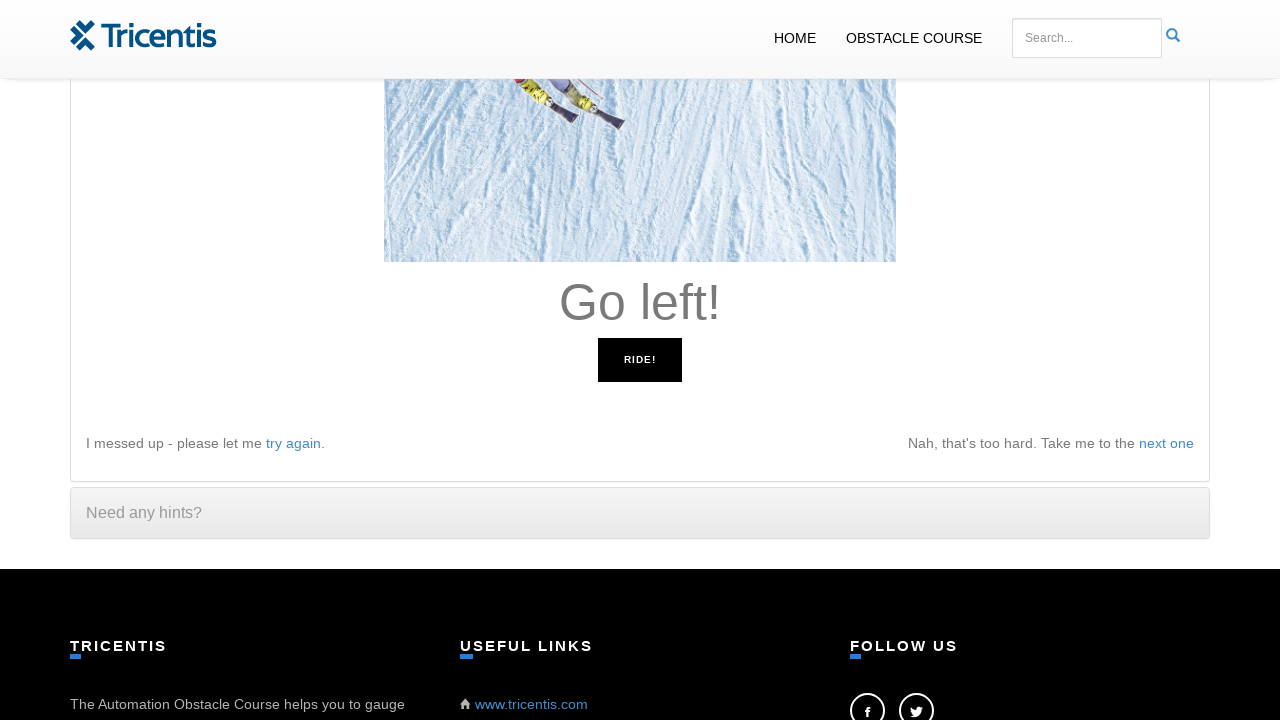

Retrieved instruction: 'Go left!'
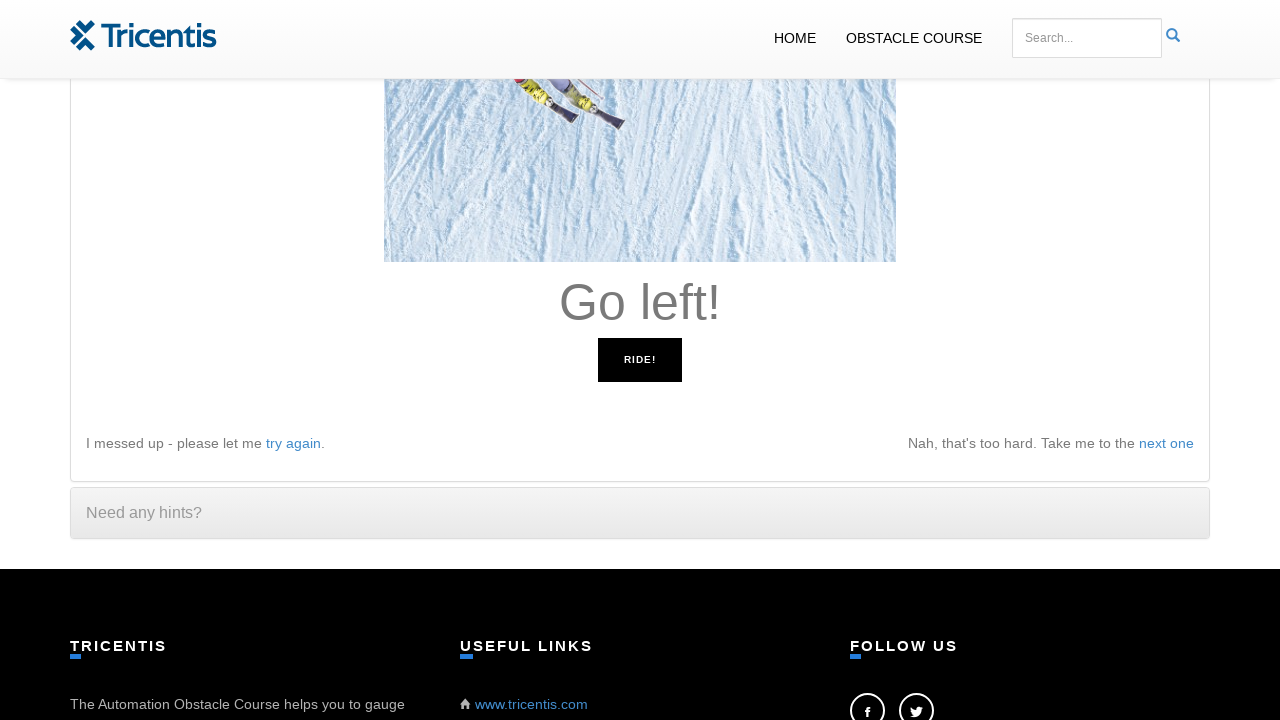

Pressed ArrowLeft key to move left
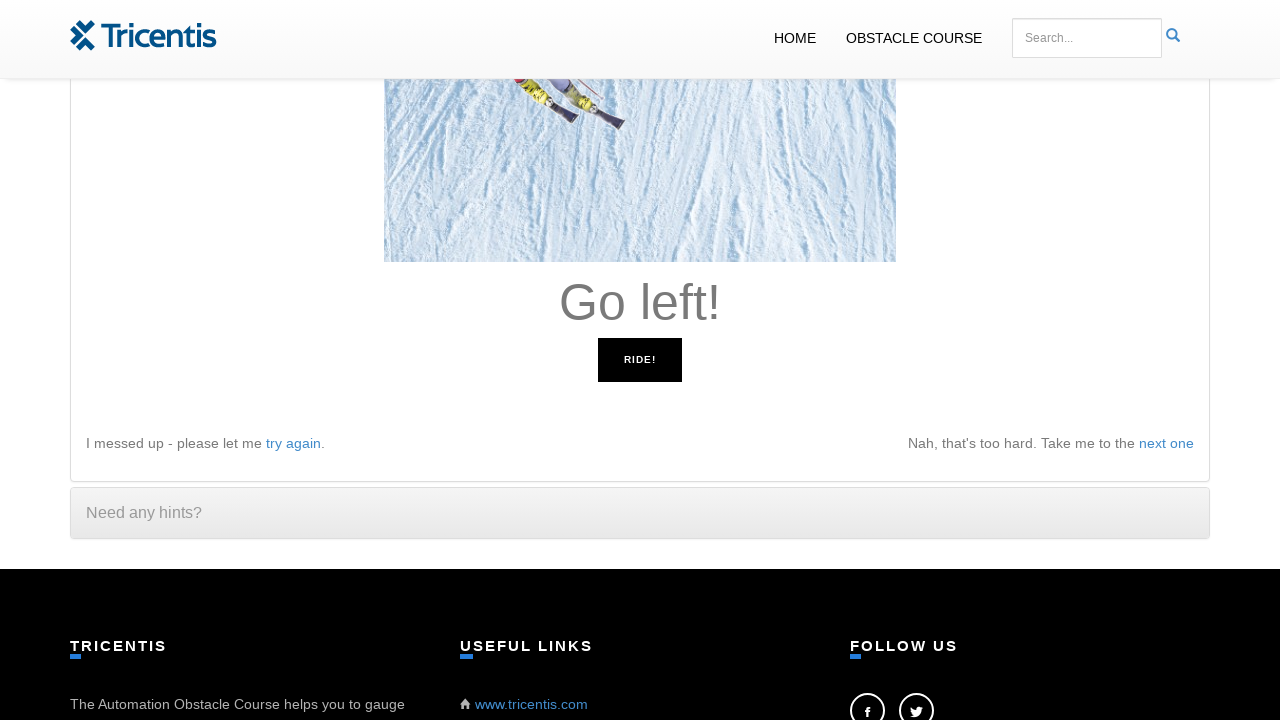

Retrieved instruction: 'Go left!'
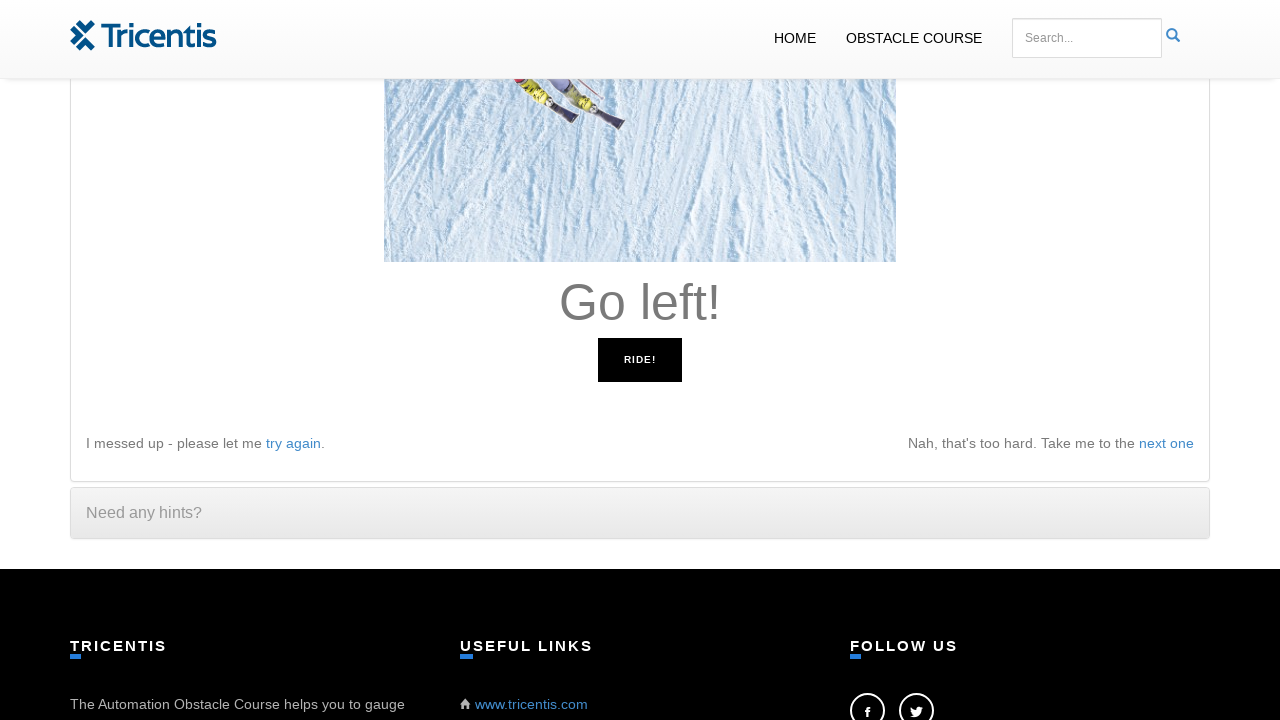

Pressed ArrowLeft key to move left
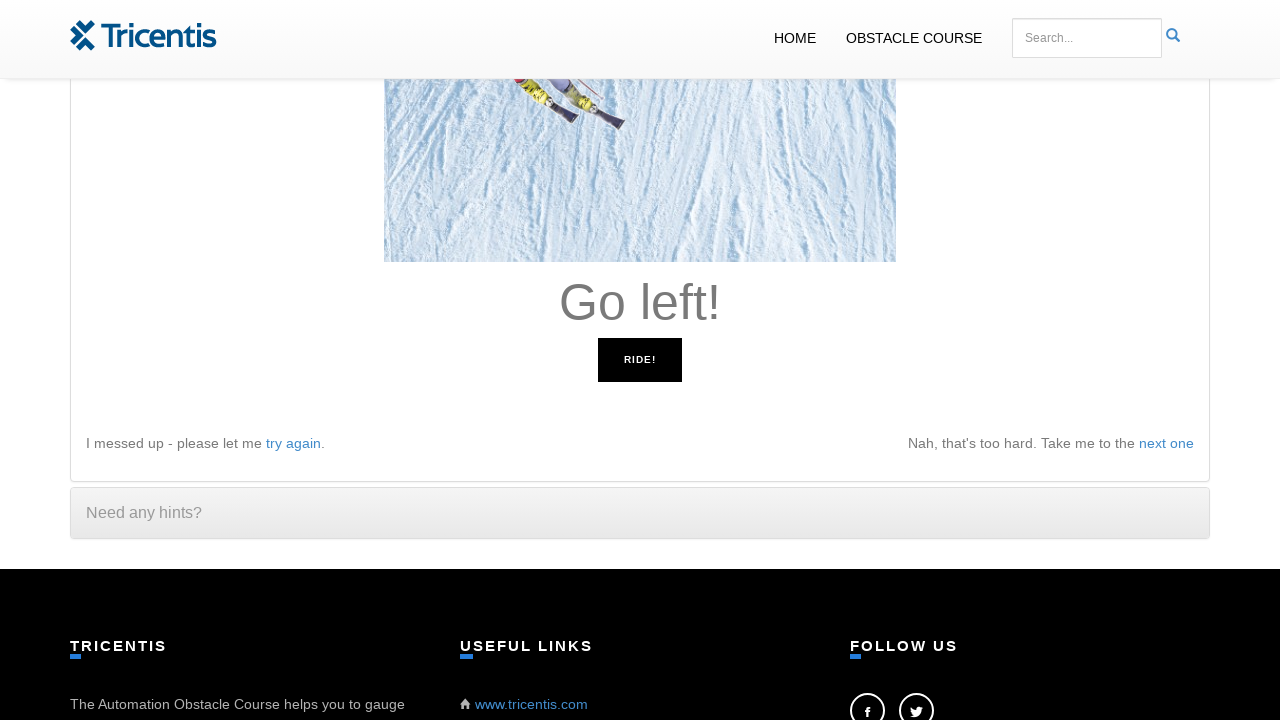

Retrieved instruction: 'You did it!'
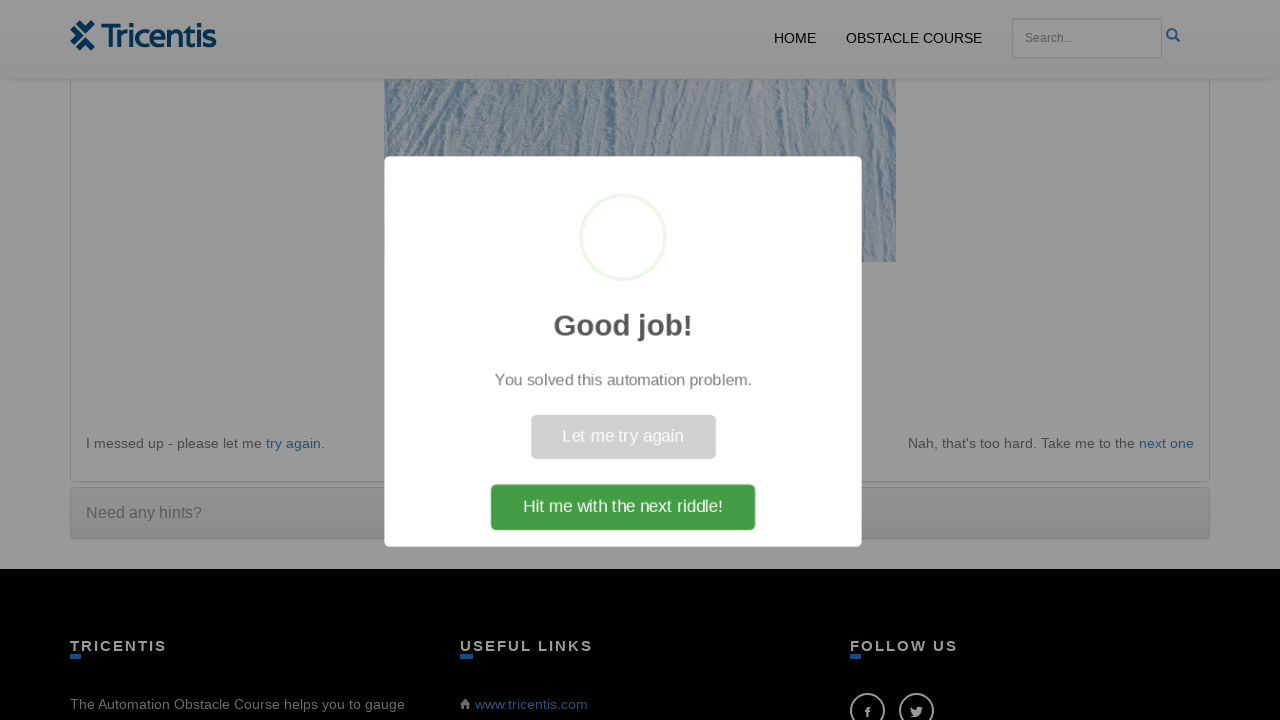

Game won! Obstacle course completed successfully
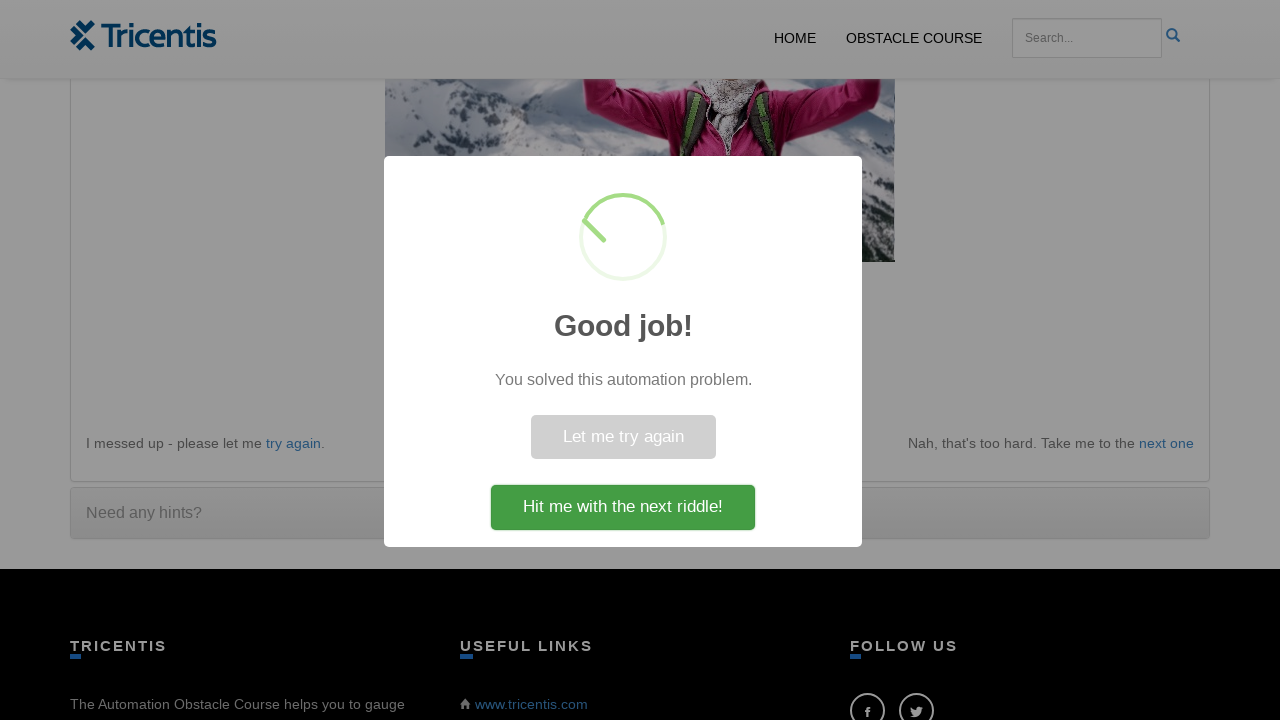

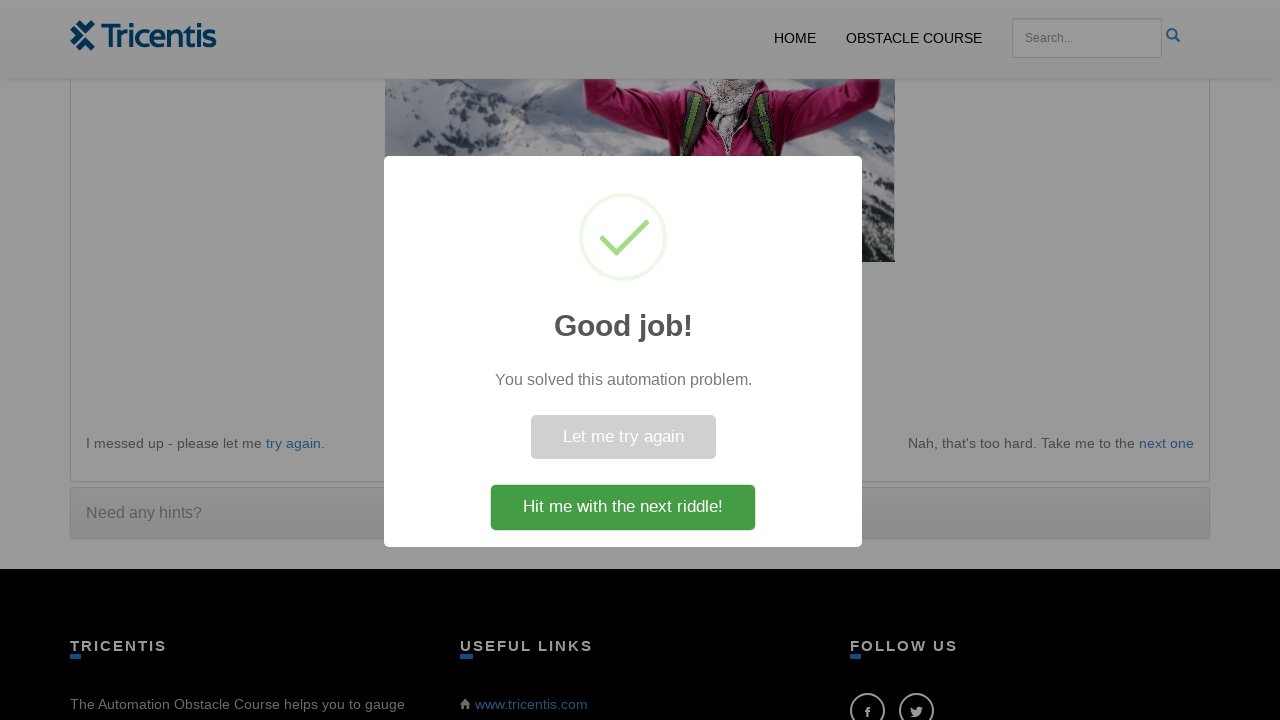